Automates the RPA Challenge website by clicking the start button and filling multiple rounds of form fields with employee information

Starting URL: https://rpachallenge.com/

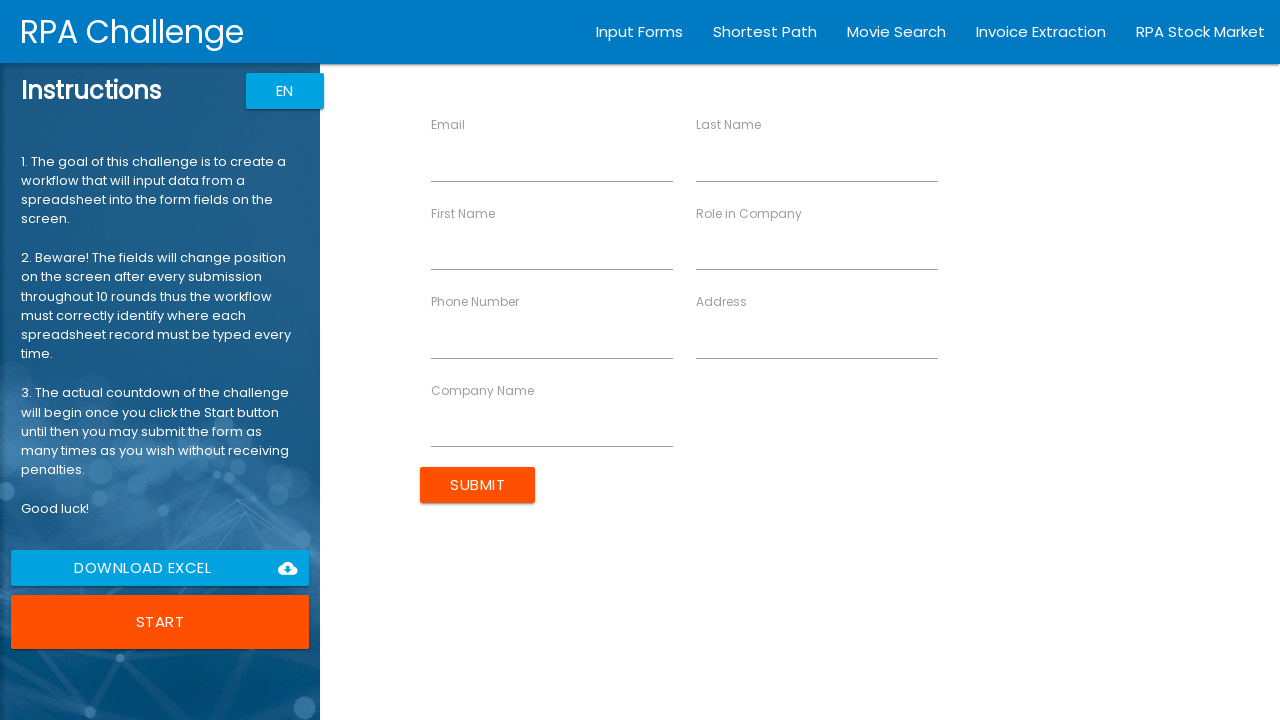

Clicked the Start button to begin the RPA Challenge at (160, 622) on xpath=/html/body/app-root/div[2]/app-rpa1/div/div[1]/div[6]/button
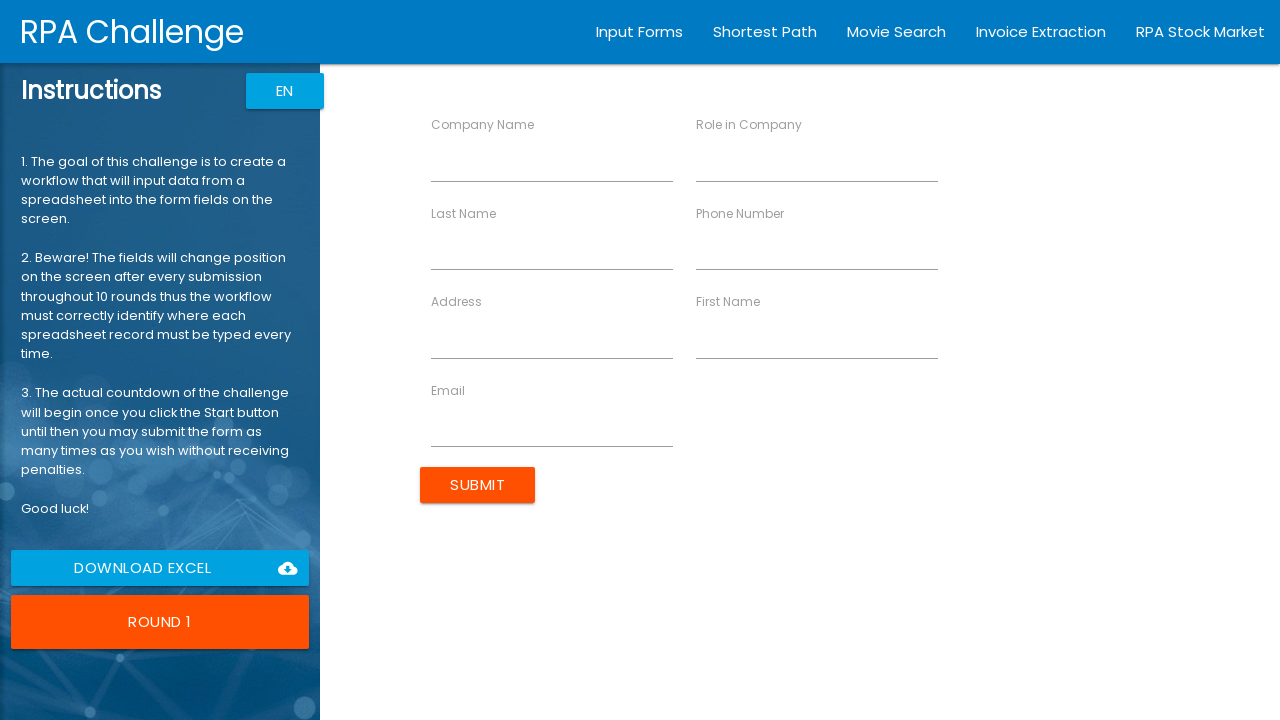

Cleared the Role field on xpath=//*[@ng-reflect-name='labelRole']
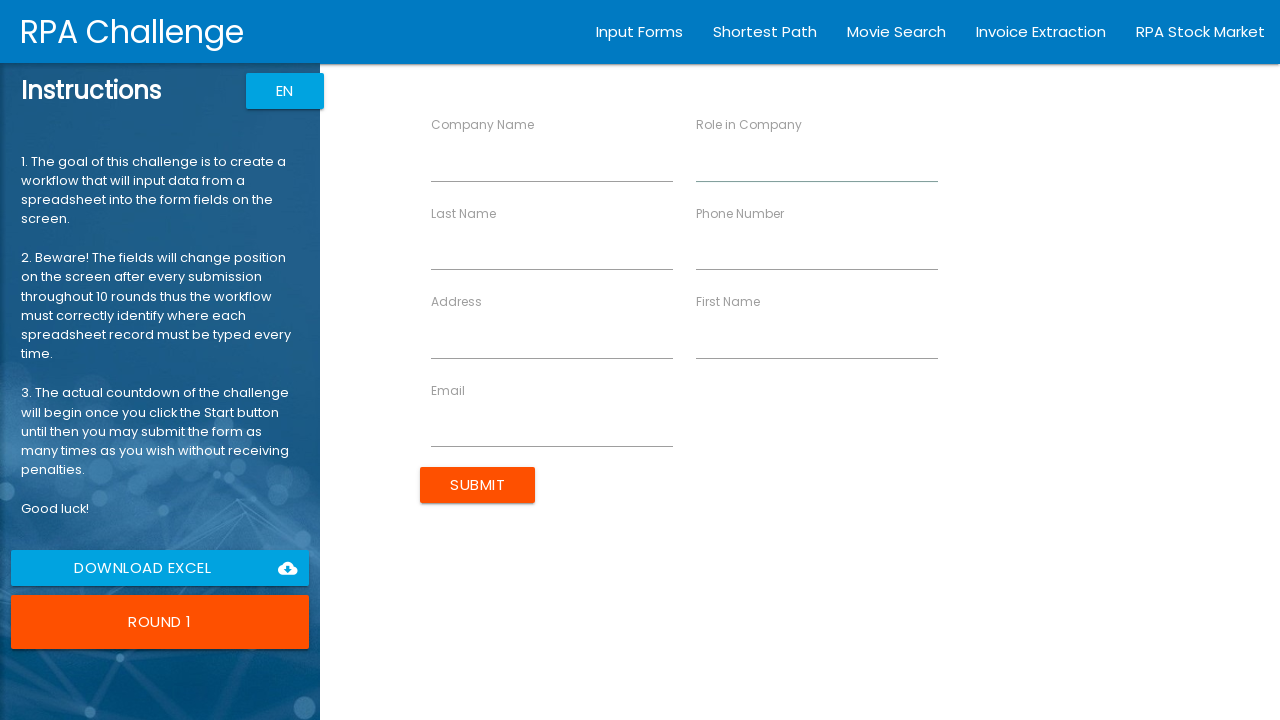

Filled Role field with 'Developer' on xpath=//*[@ng-reflect-name='labelRole']
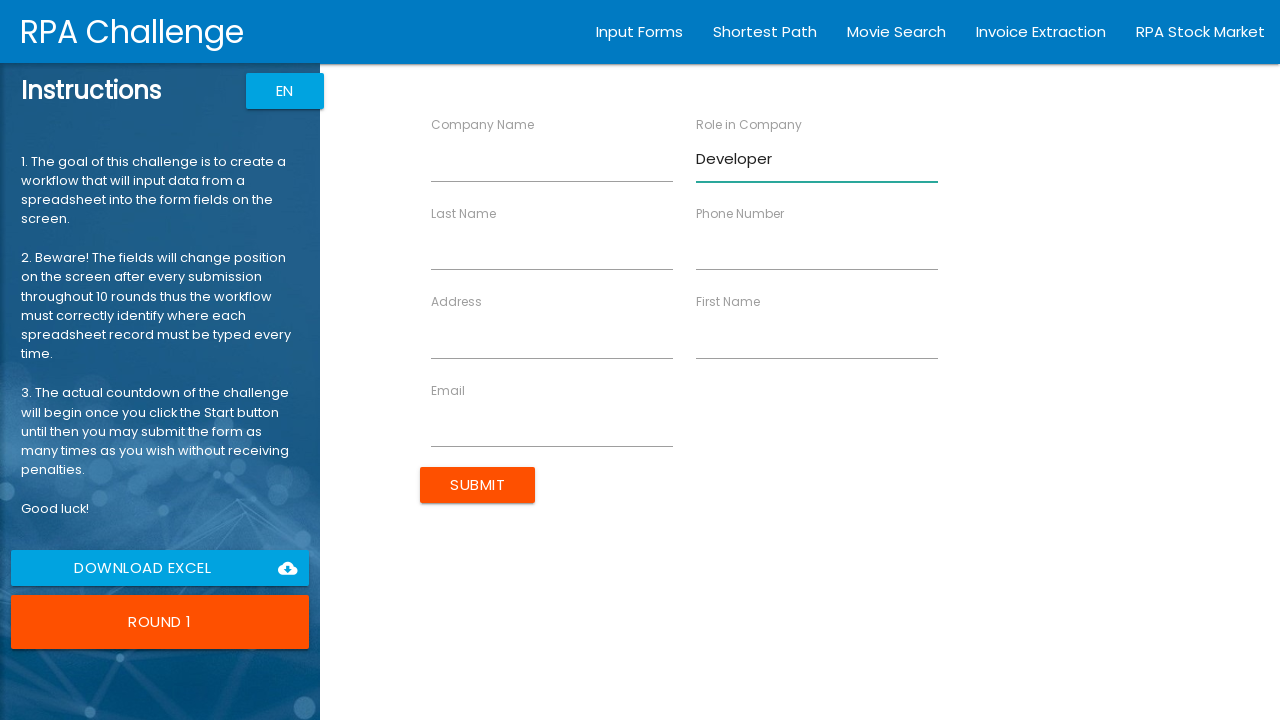

Cleared the First Name field on xpath=//*[@ng-reflect-name='labelFirstName']
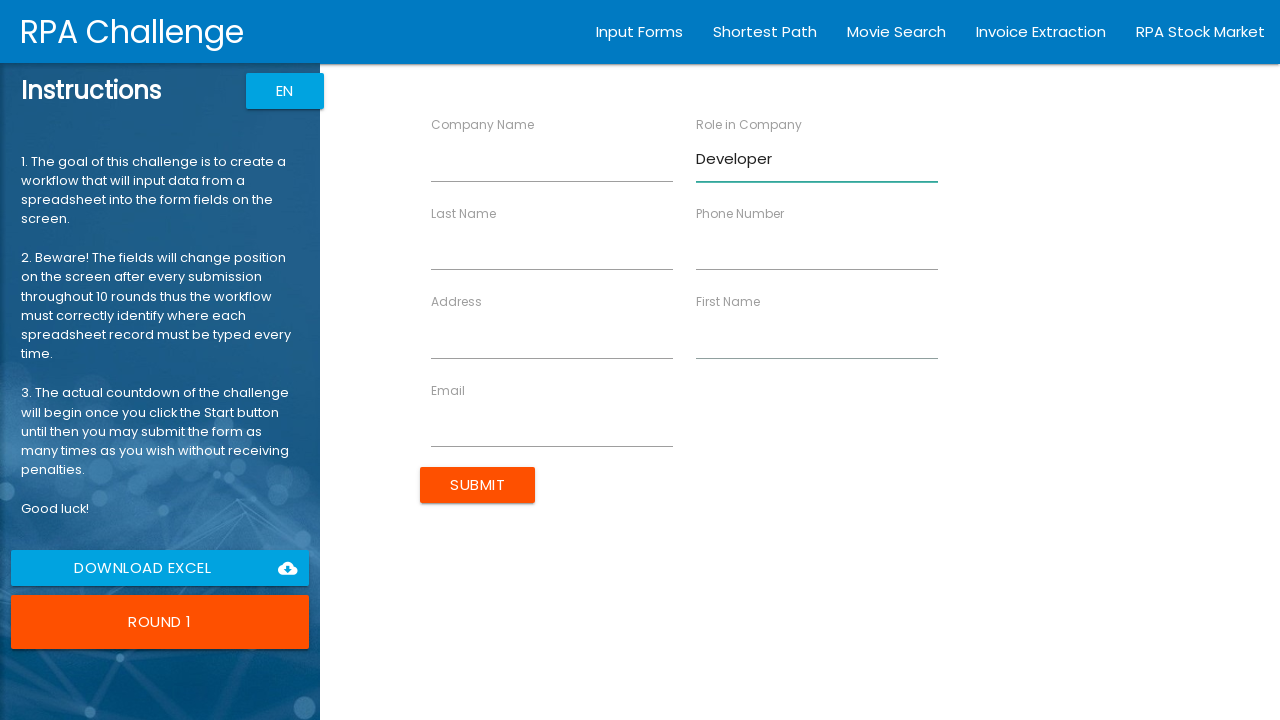

Filled First Name field with 'John' on xpath=//*[@ng-reflect-name='labelFirstName']
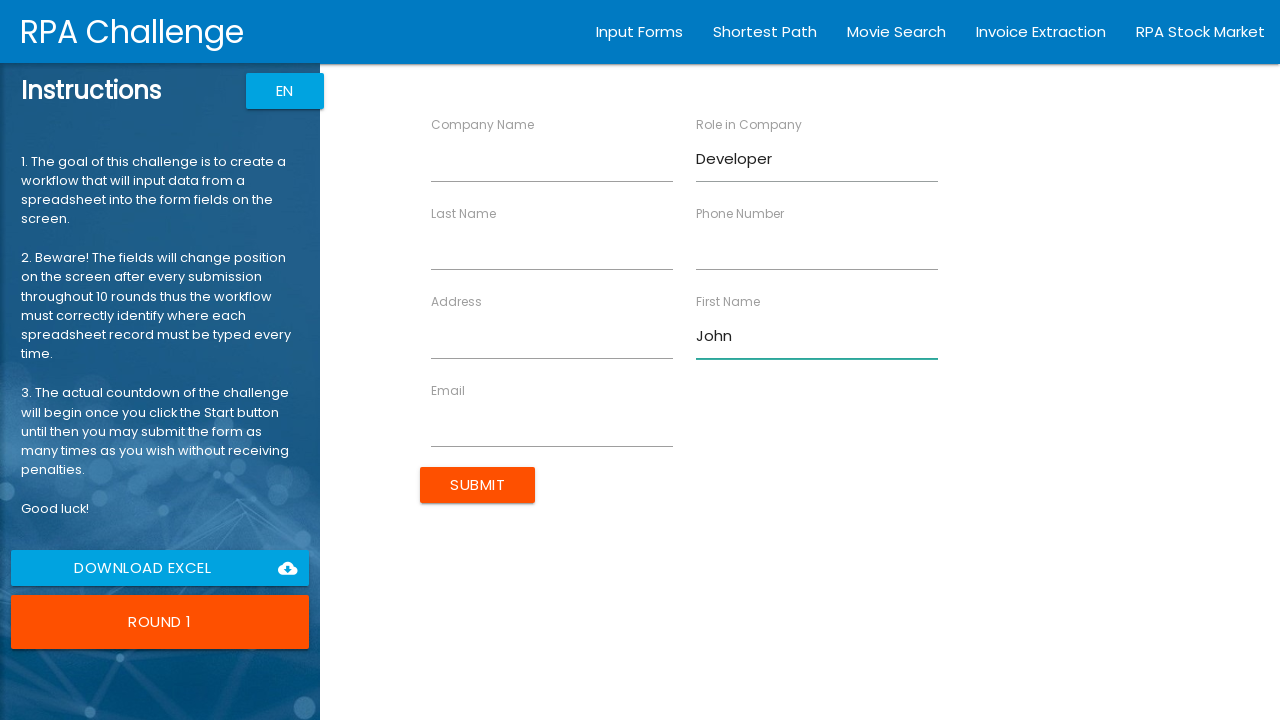

Cleared the Last Name field on xpath=//*[@ng-reflect-name='labelLastName']
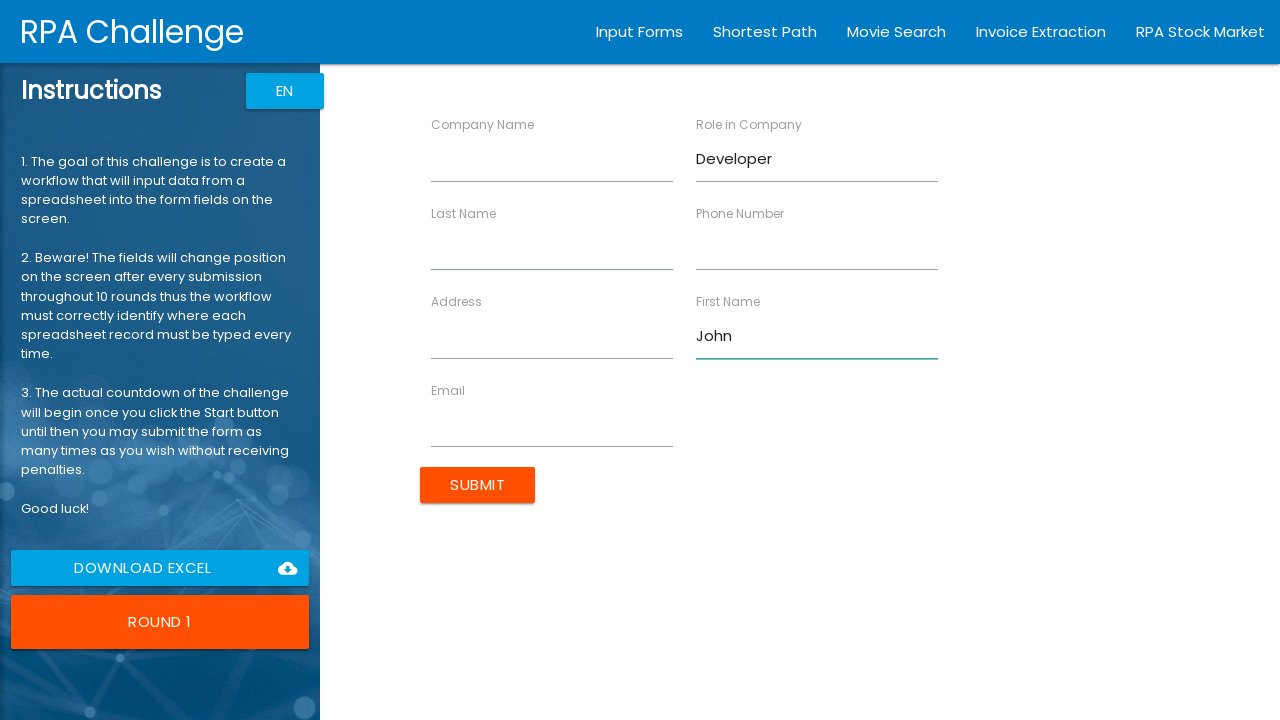

Filled Last Name field with 'Smith' on xpath=//*[@ng-reflect-name='labelLastName']
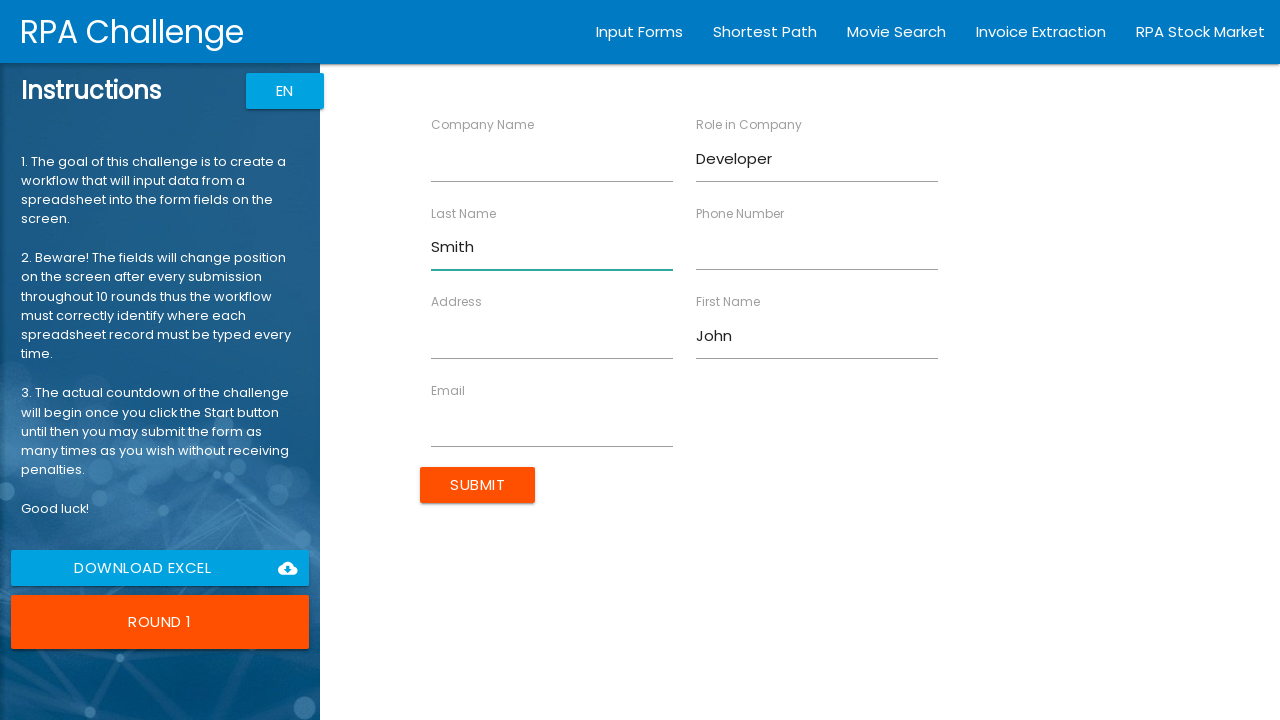

Cleared the Company Name field on xpath=//*[@ng-reflect-name='labelCompanyName']
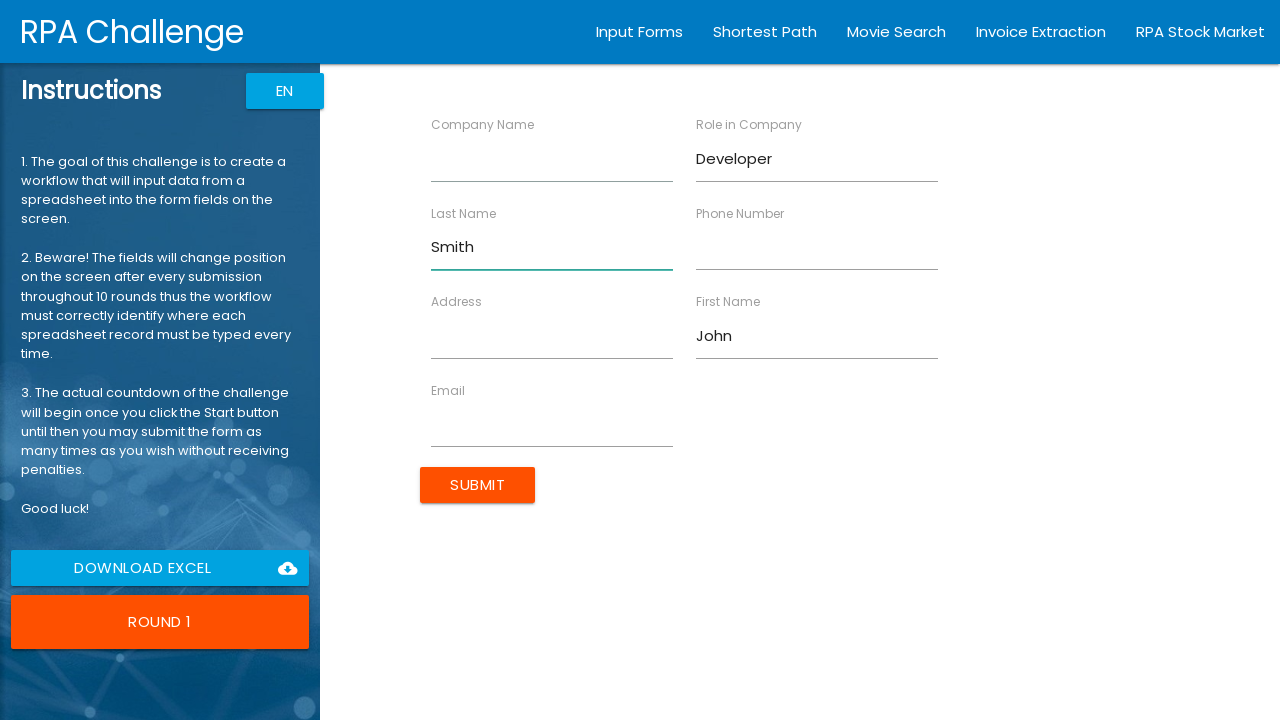

Filled Company Name field with 'TechCorp' on xpath=//*[@ng-reflect-name='labelCompanyName']
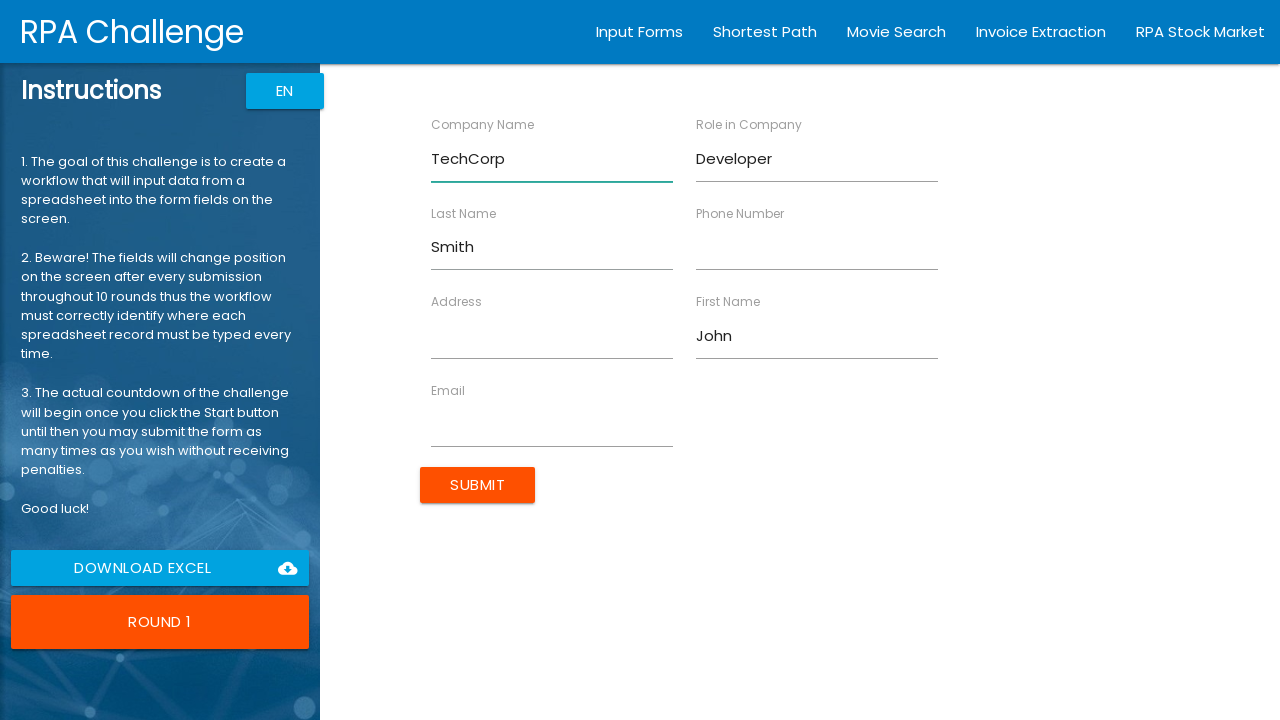

Cleared the Email field on xpath=//*[@ng-reflect-name='labelEmail']
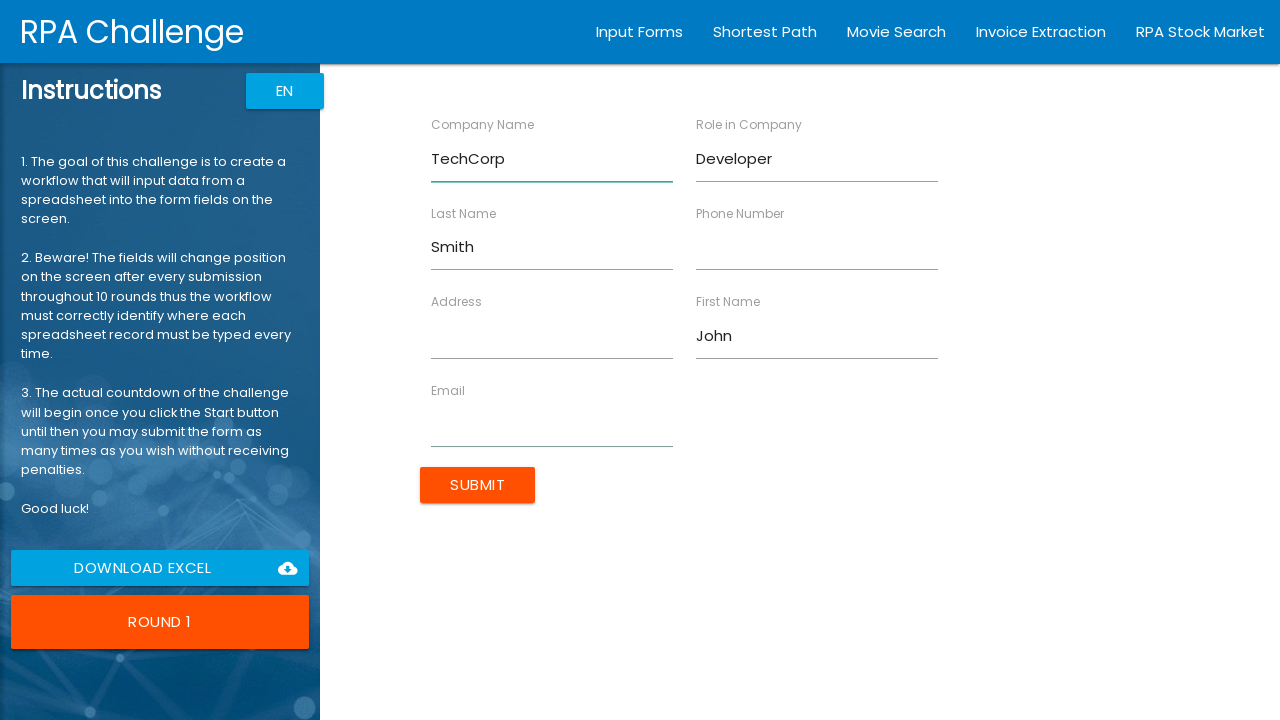

Filled Email field with 'john.smith@techcorp.com' on xpath=//*[@ng-reflect-name='labelEmail']
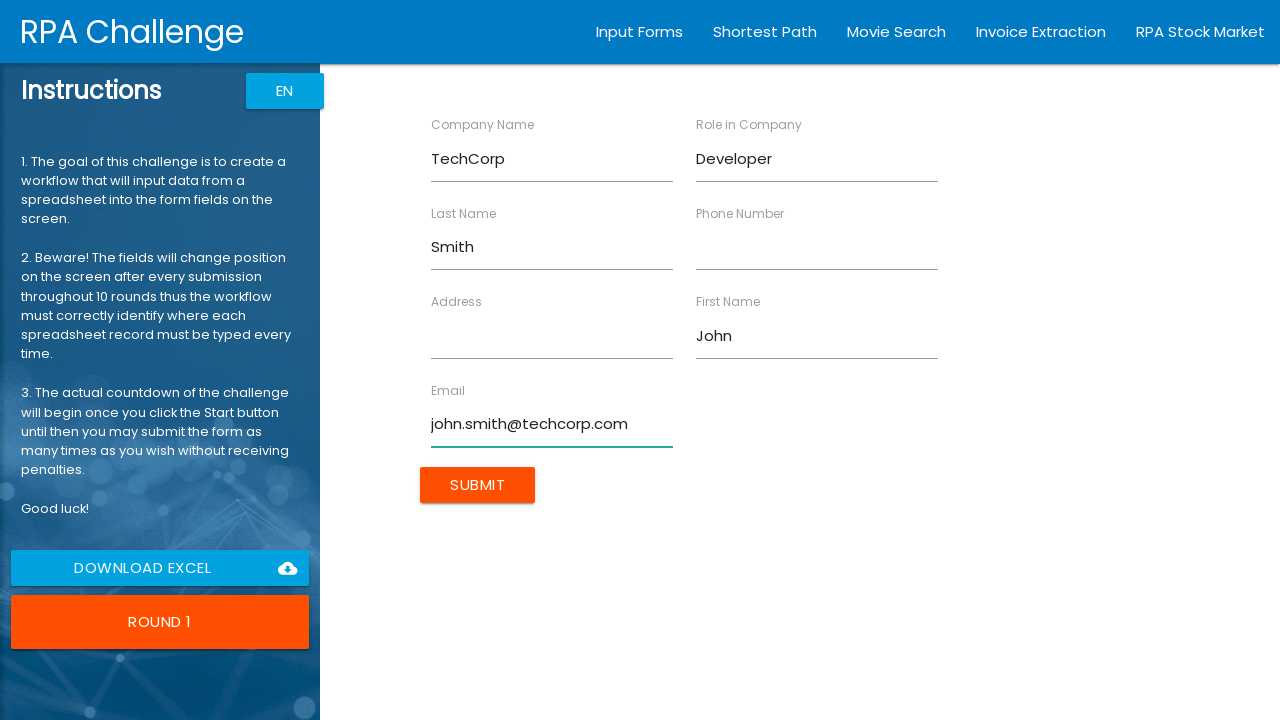

Cleared the Address field on xpath=//*[@ng-reflect-name='labelAddress']
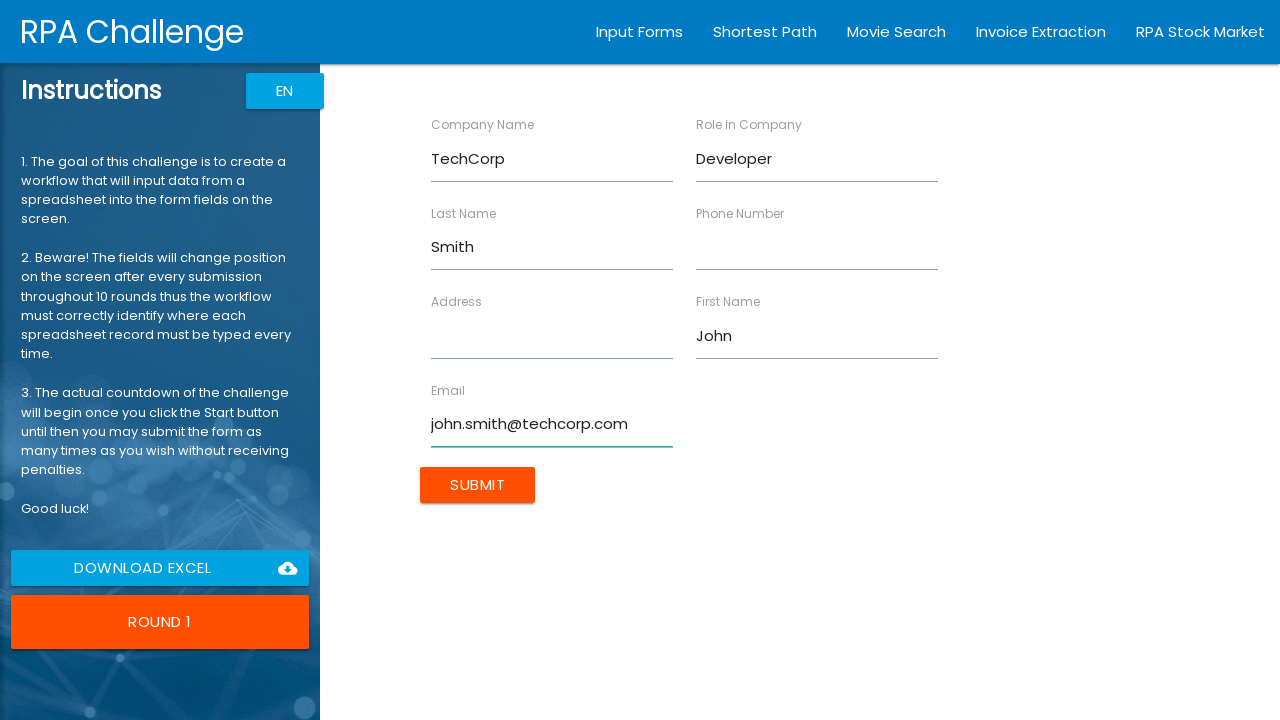

Filled Address field with '123 Main St, City A' on xpath=//*[@ng-reflect-name='labelAddress']
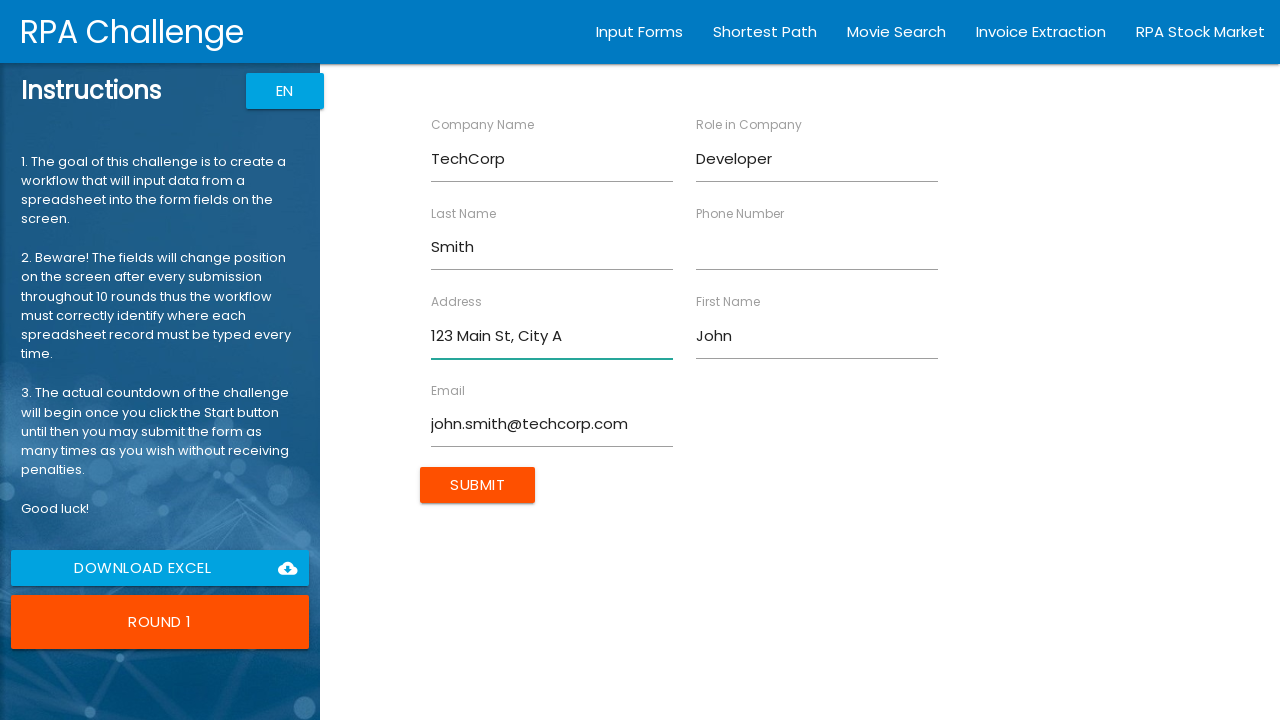

Cleared the Phone Number field on xpath=//*[@ng-reflect-name='labelPhone']
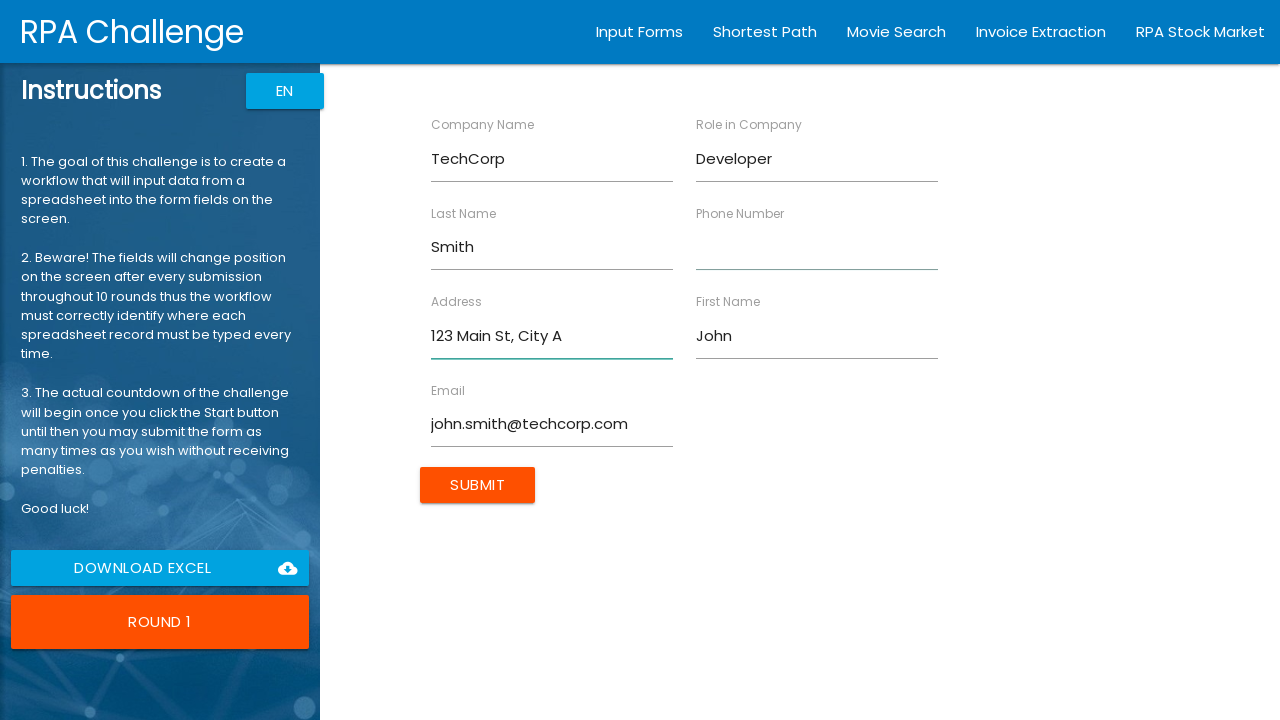

Filled Phone Number field with '555-0101' on xpath=//*[@ng-reflect-name='labelPhone']
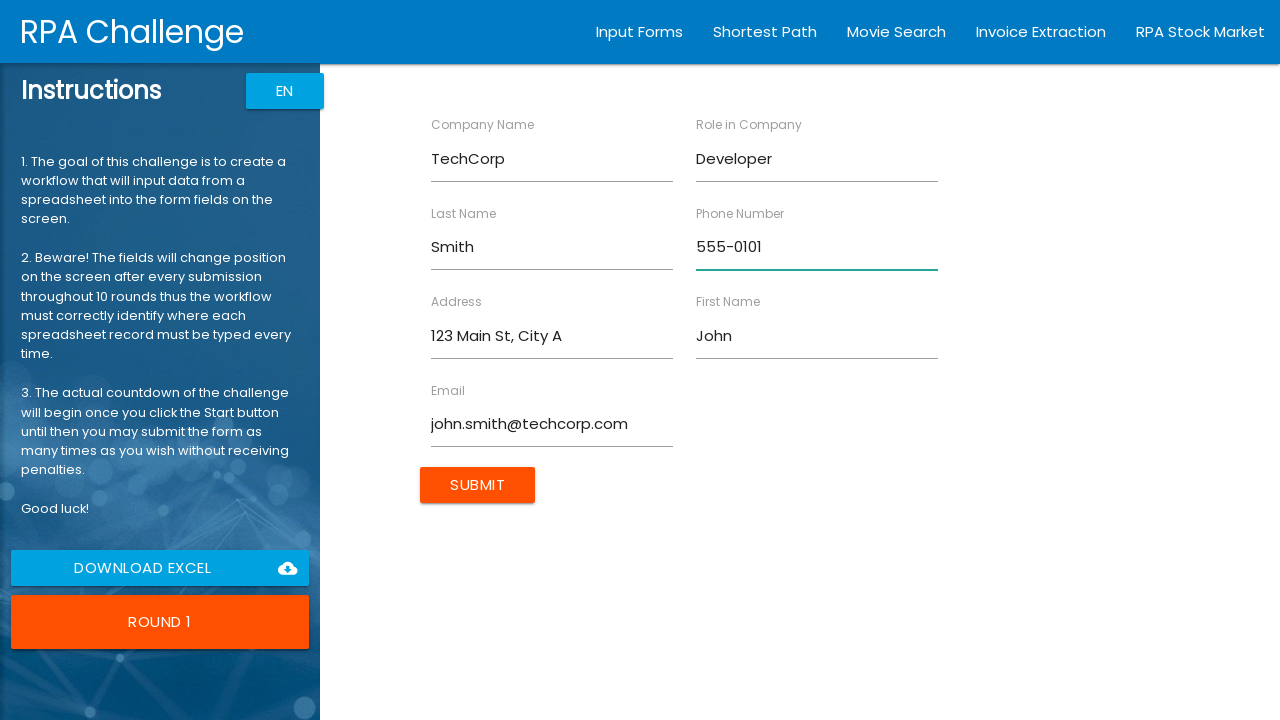

Clicked Submit button to submit form for John Smith at (478, 485) on xpath=//input[@type='submit']
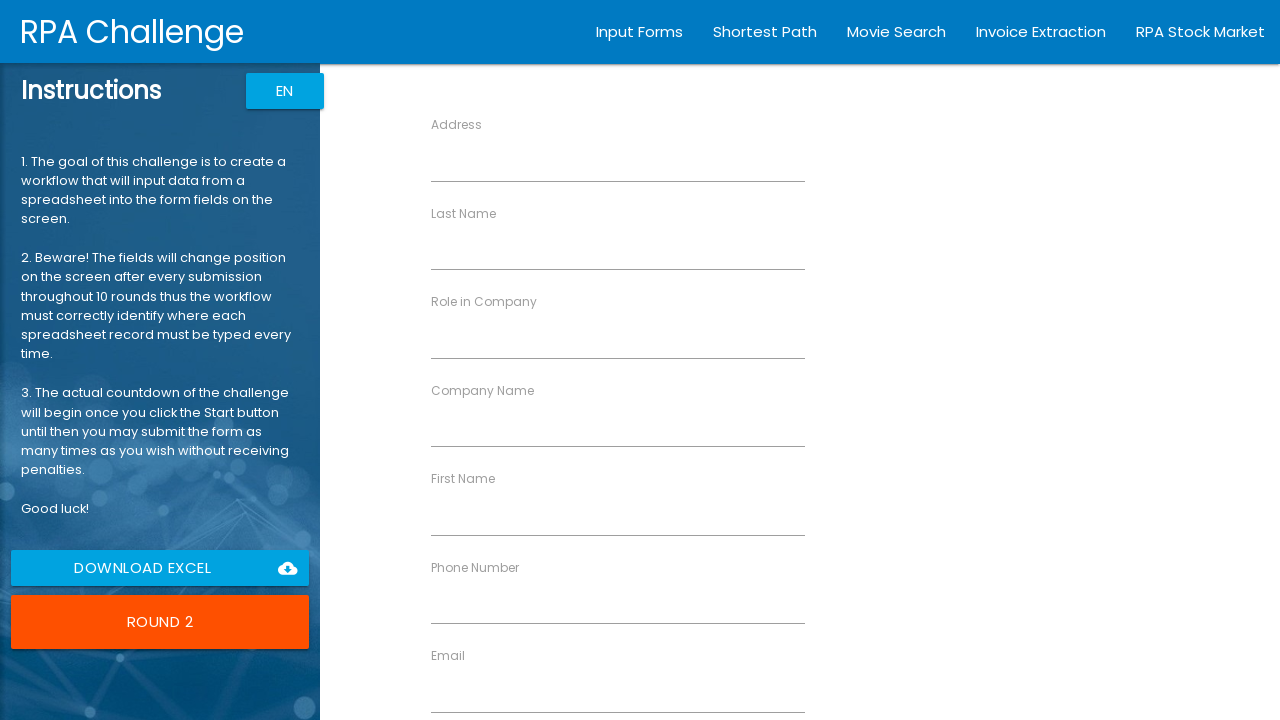

Cleared the Role field on xpath=//*[@ng-reflect-name='labelRole']
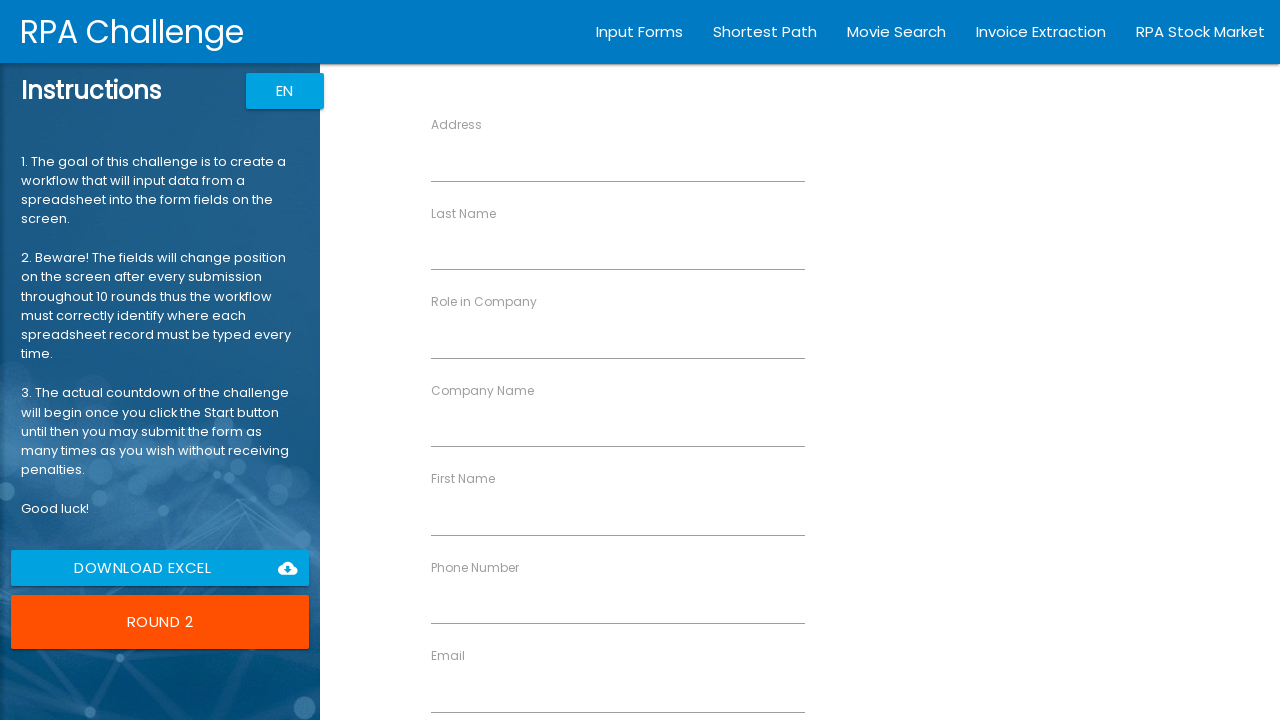

Filled Role field with 'Analyst' on xpath=//*[@ng-reflect-name='labelRole']
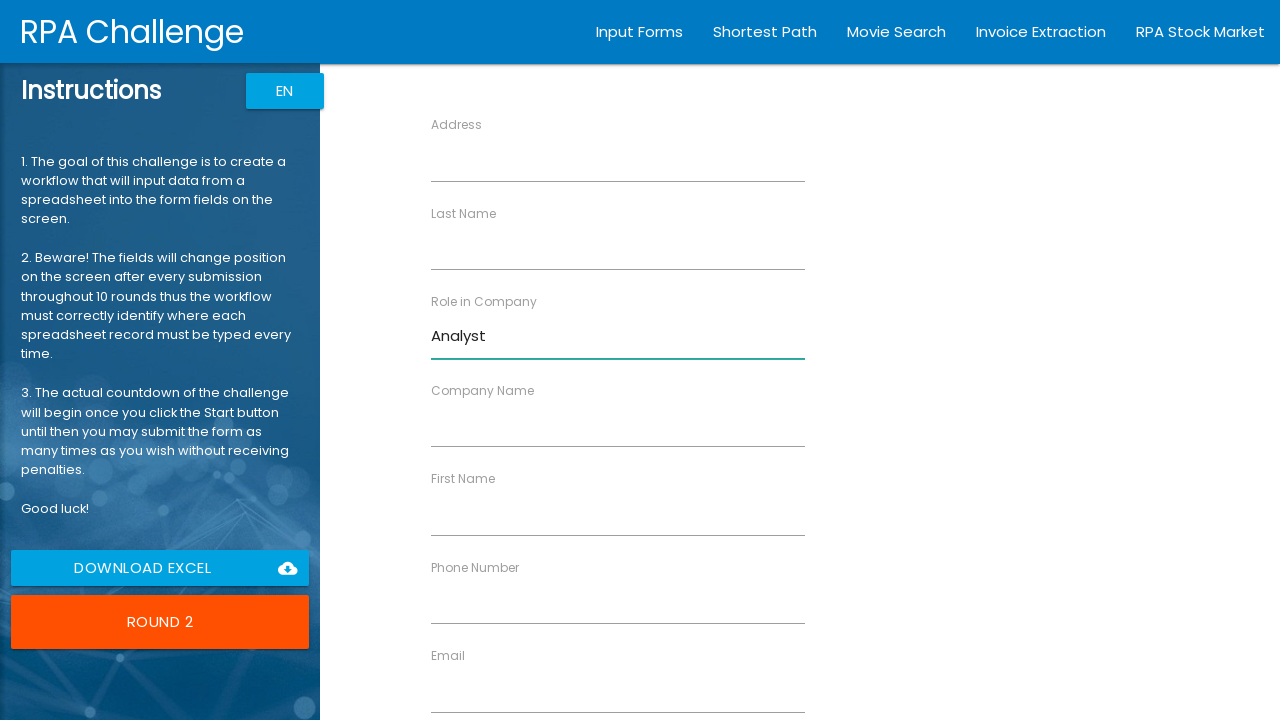

Cleared the First Name field on xpath=//*[@ng-reflect-name='labelFirstName']
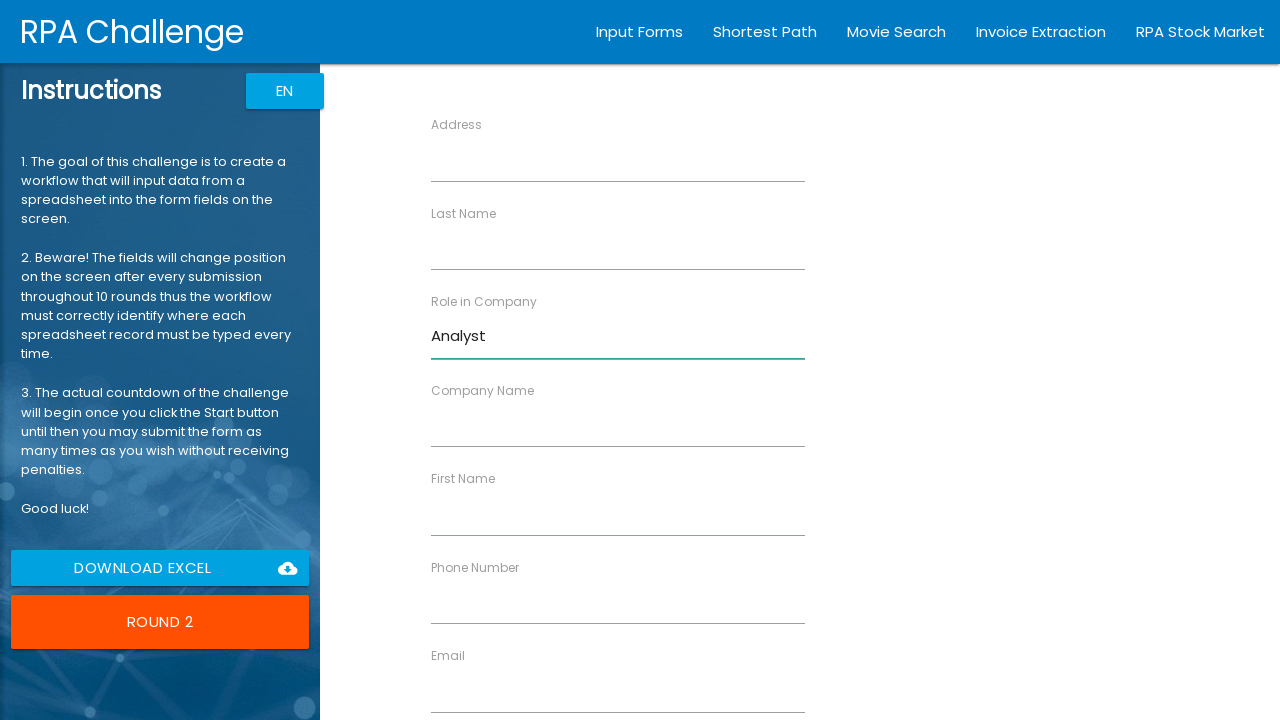

Filled First Name field with 'Sarah' on xpath=//*[@ng-reflect-name='labelFirstName']
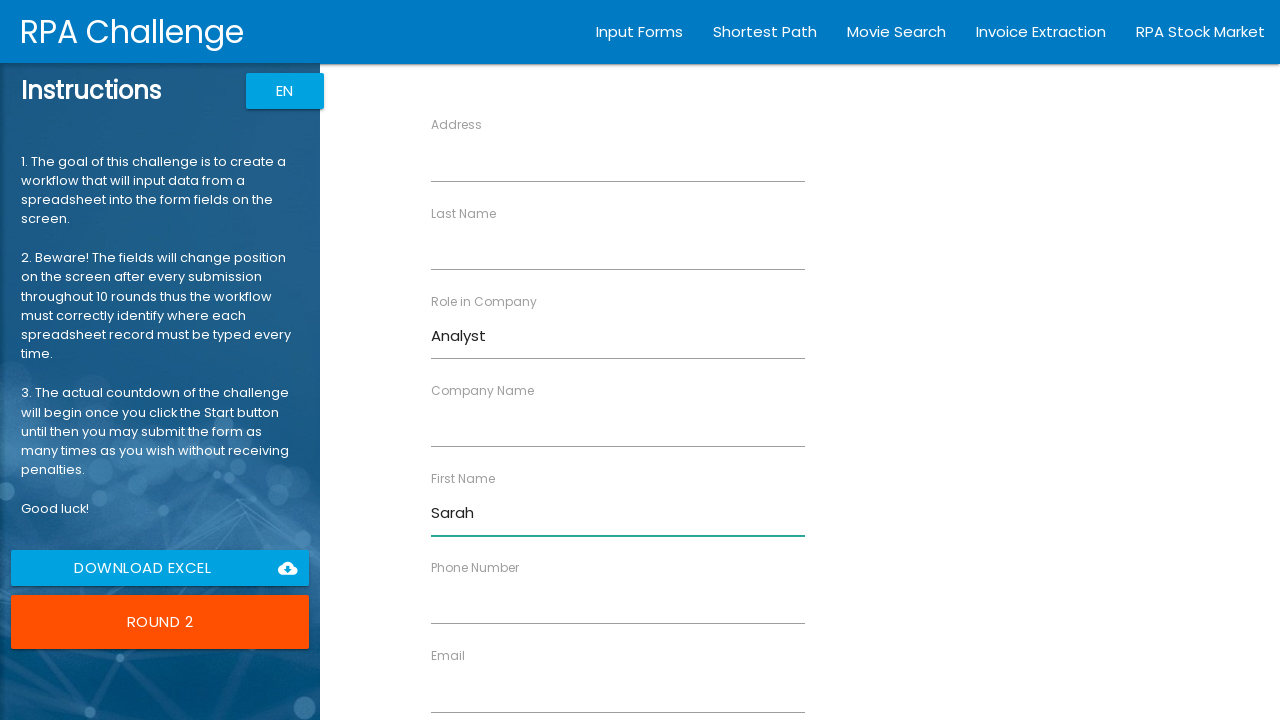

Cleared the Last Name field on xpath=//*[@ng-reflect-name='labelLastName']
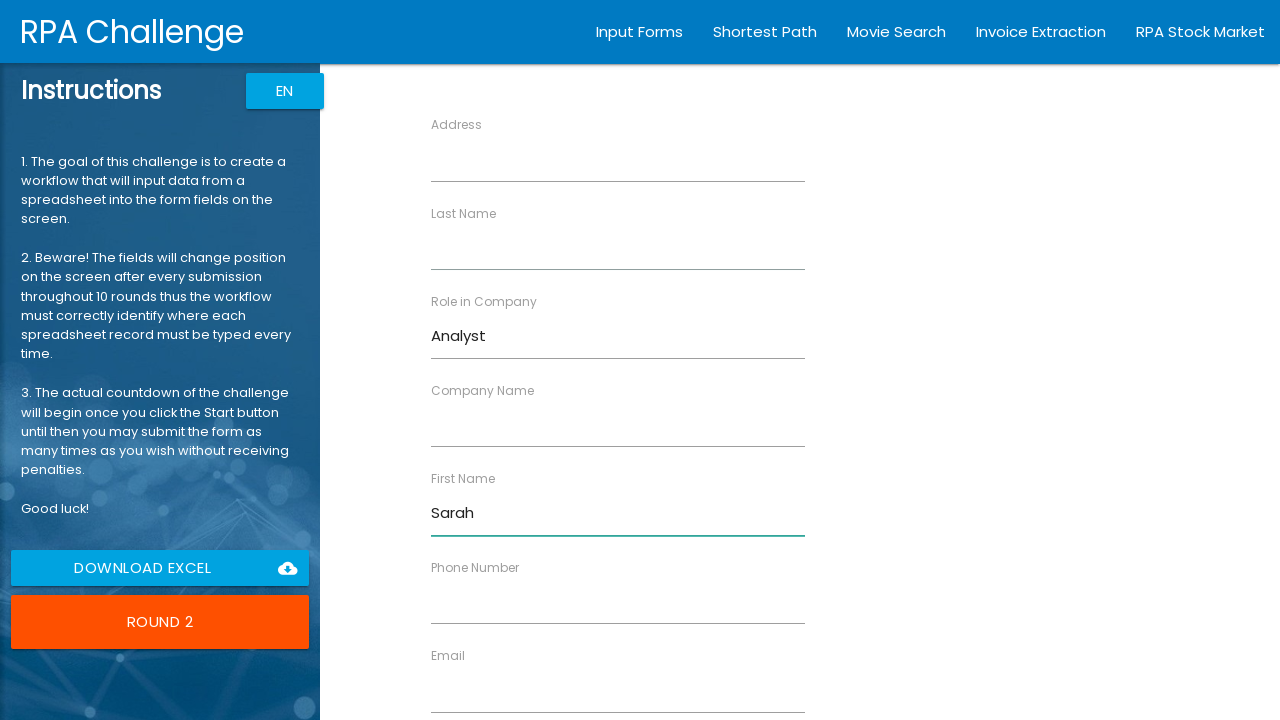

Filled Last Name field with 'Johnson' on xpath=//*[@ng-reflect-name='labelLastName']
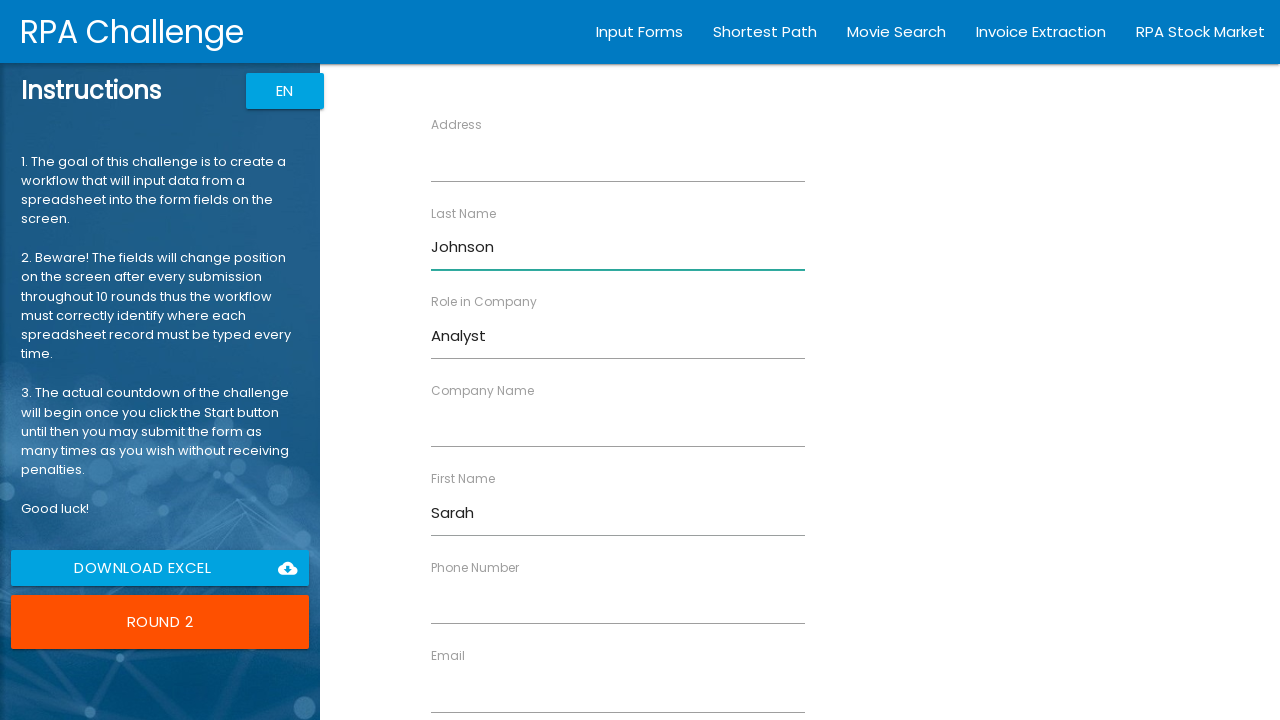

Cleared the Company Name field on xpath=//*[@ng-reflect-name='labelCompanyName']
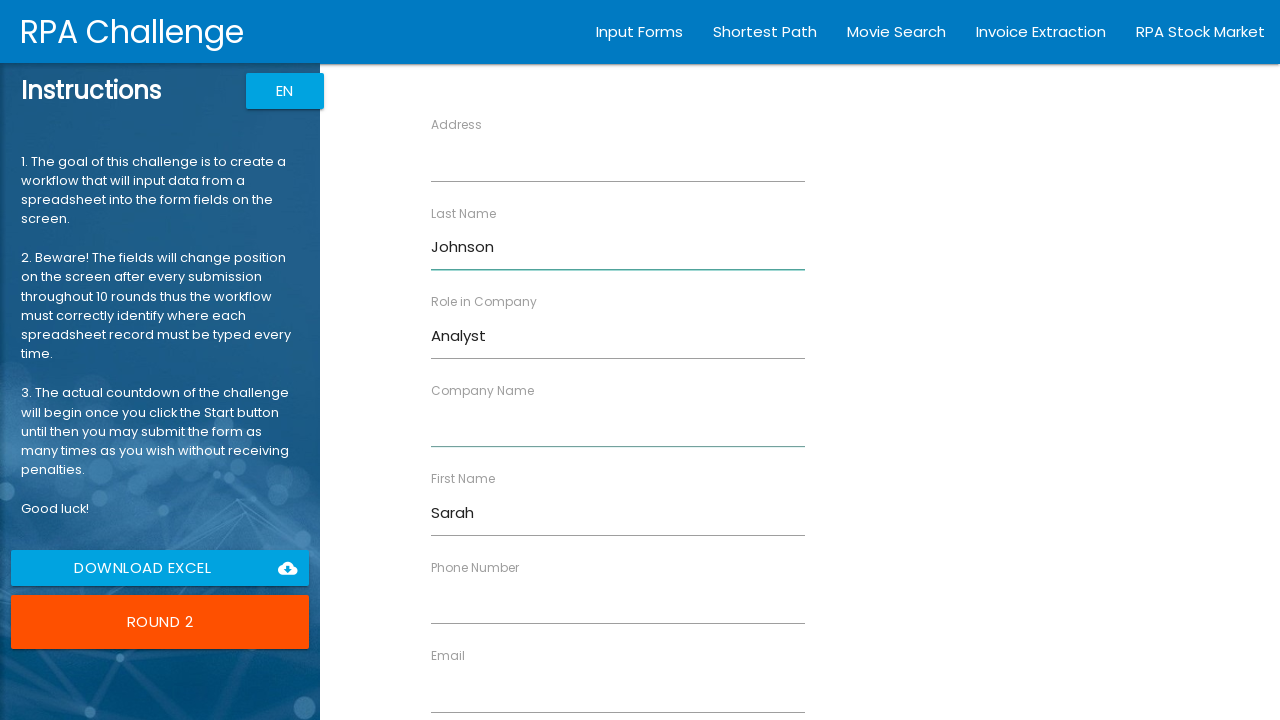

Filled Company Name field with 'DataInc' on xpath=//*[@ng-reflect-name='labelCompanyName']
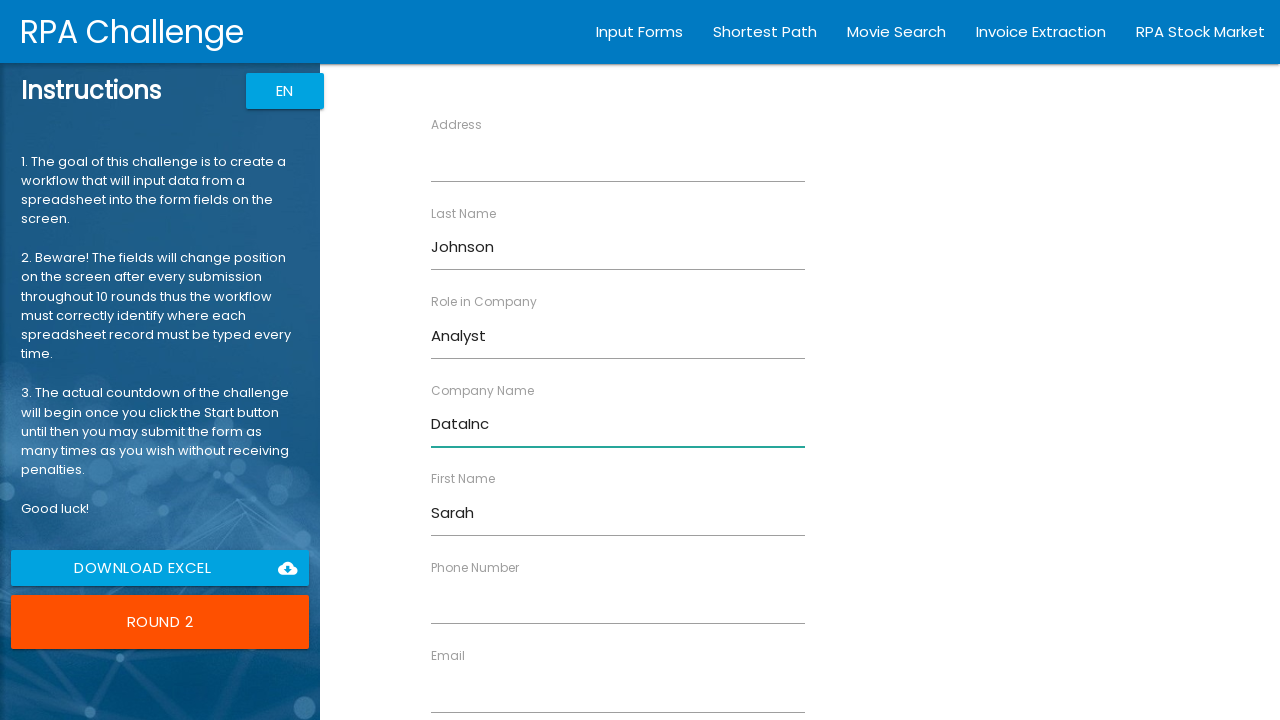

Cleared the Email field on xpath=//*[@ng-reflect-name='labelEmail']
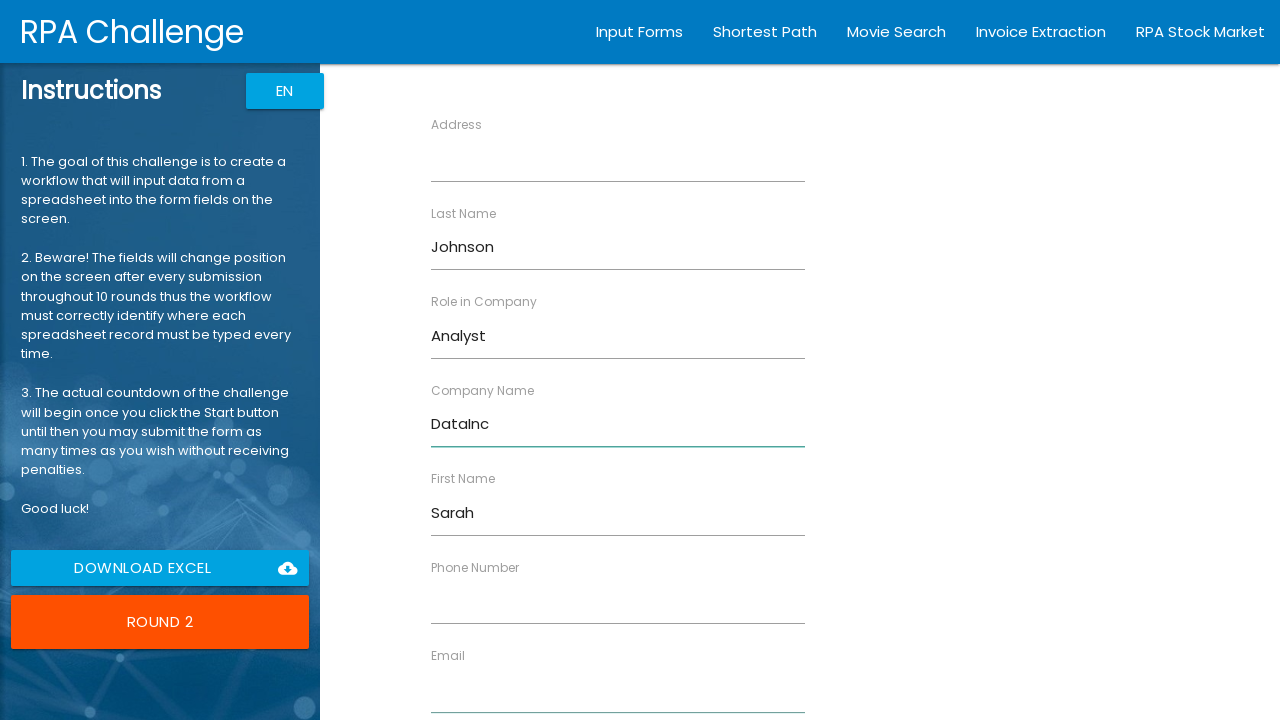

Filled Email field with 'sarah.j@datainc.com' on xpath=//*[@ng-reflect-name='labelEmail']
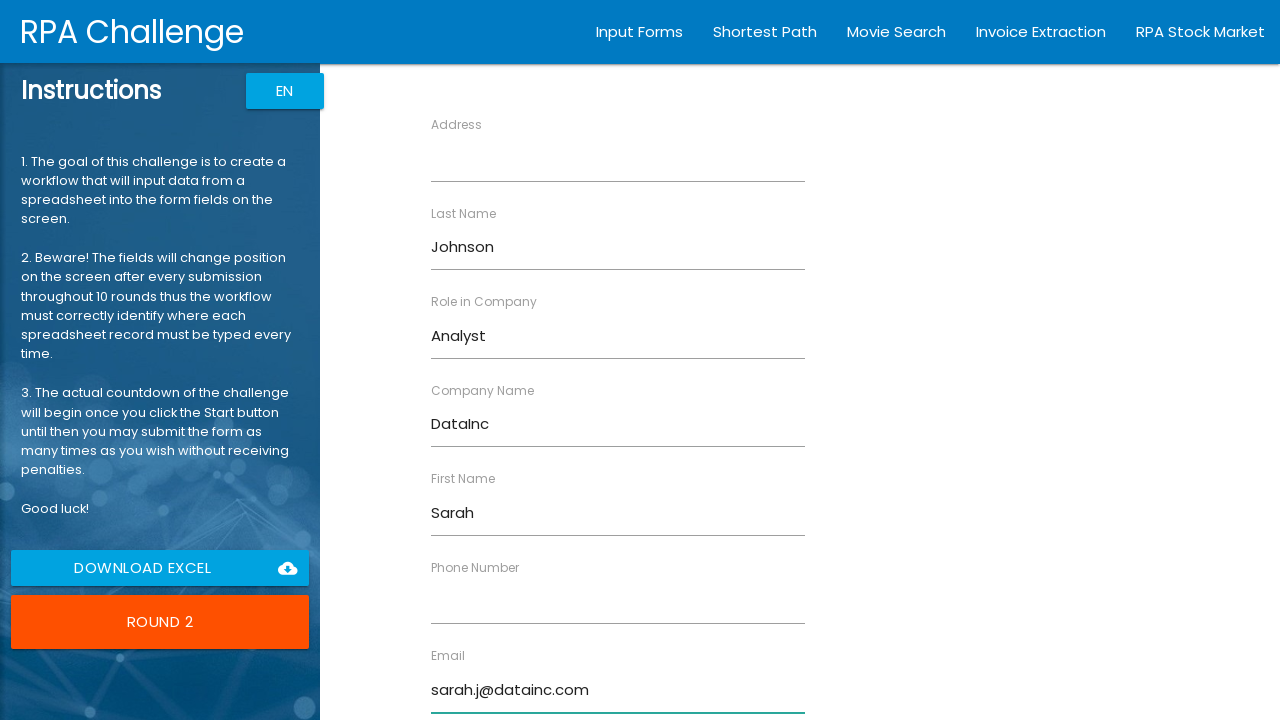

Cleared the Address field on xpath=//*[@ng-reflect-name='labelAddress']
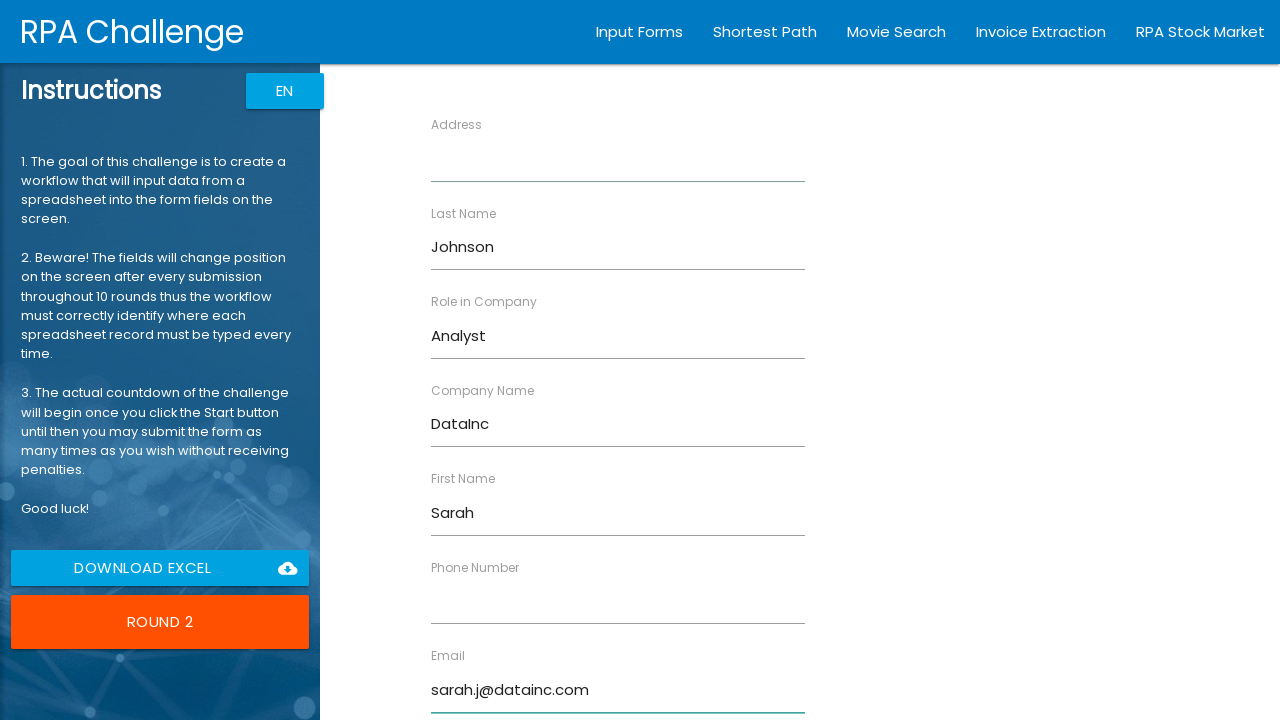

Filled Address field with '456 Oak Ave, City B' on xpath=//*[@ng-reflect-name='labelAddress']
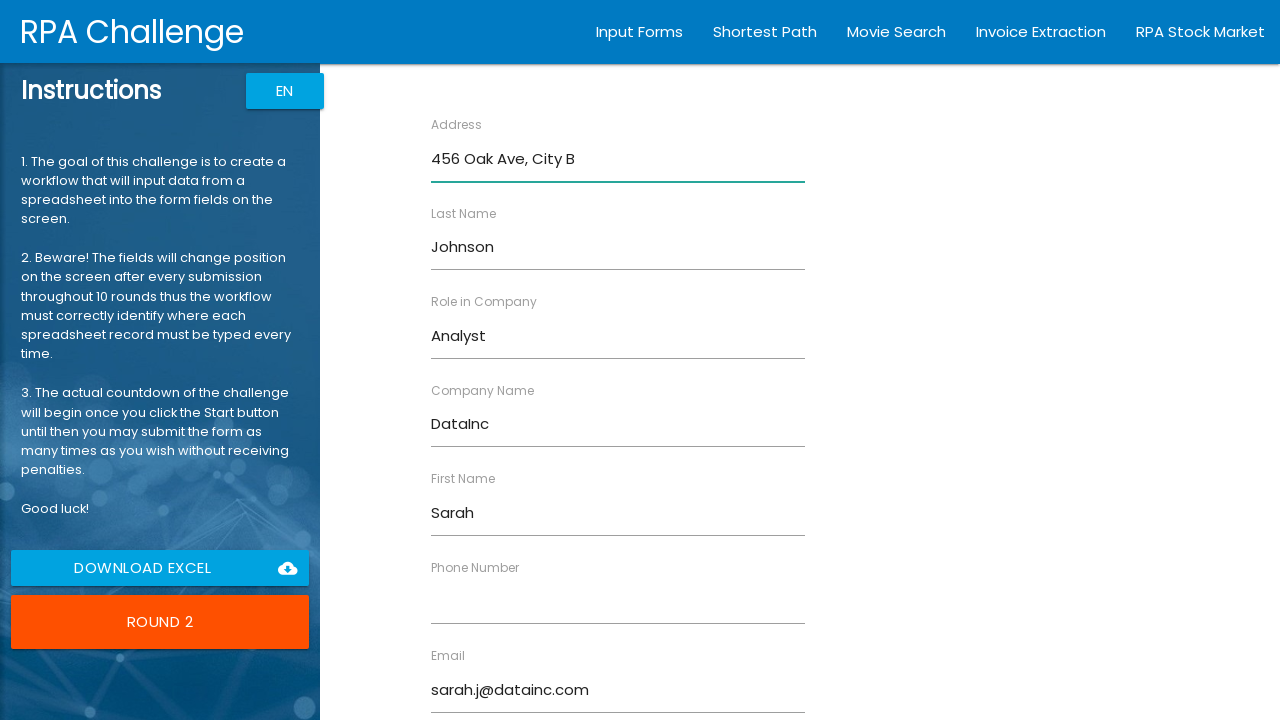

Cleared the Phone Number field on xpath=//*[@ng-reflect-name='labelPhone']
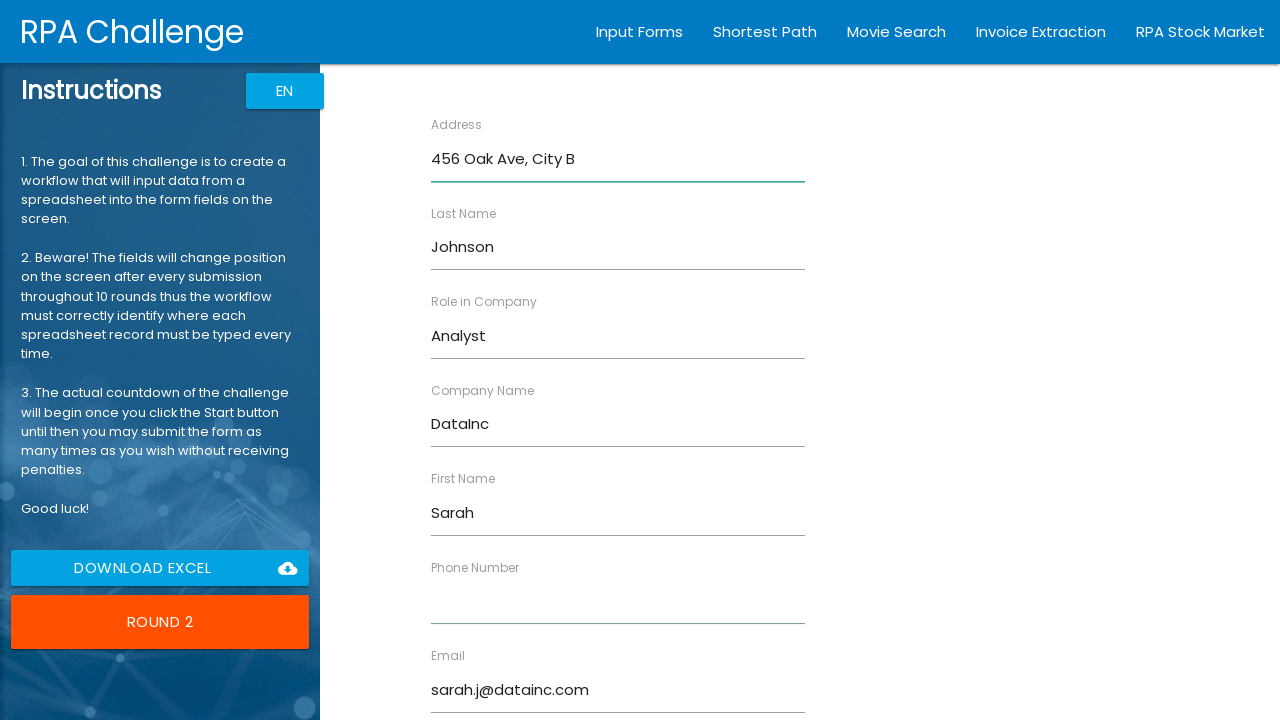

Filled Phone Number field with '555-0102' on xpath=//*[@ng-reflect-name='labelPhone']
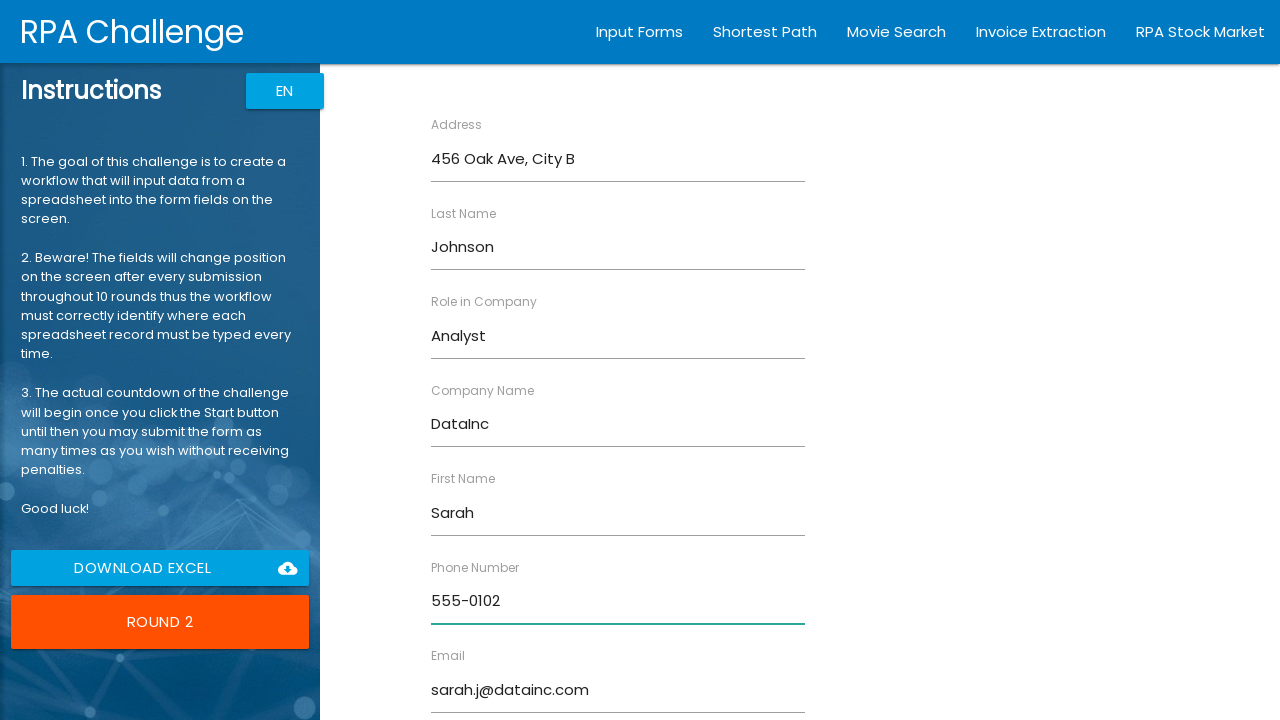

Clicked Submit button to submit form for Sarah Johnson at (478, 688) on xpath=//input[@type='submit']
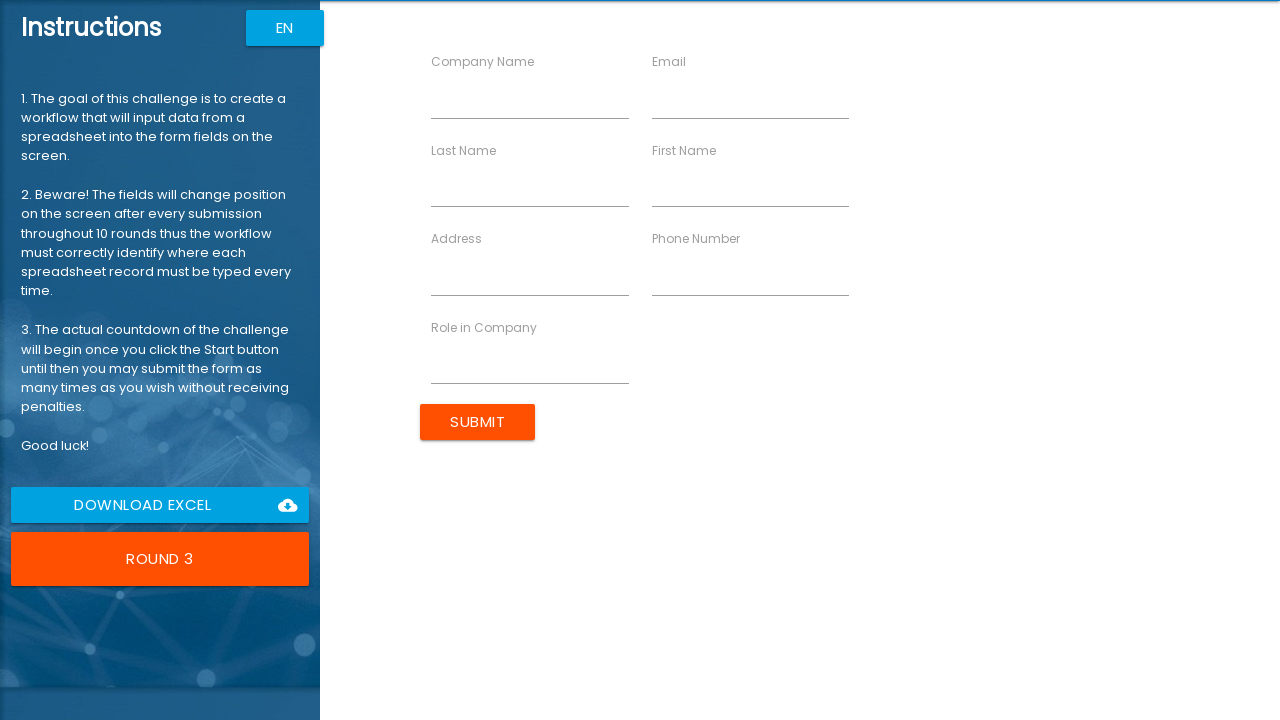

Cleared the Role field on xpath=//*[@ng-reflect-name='labelRole']
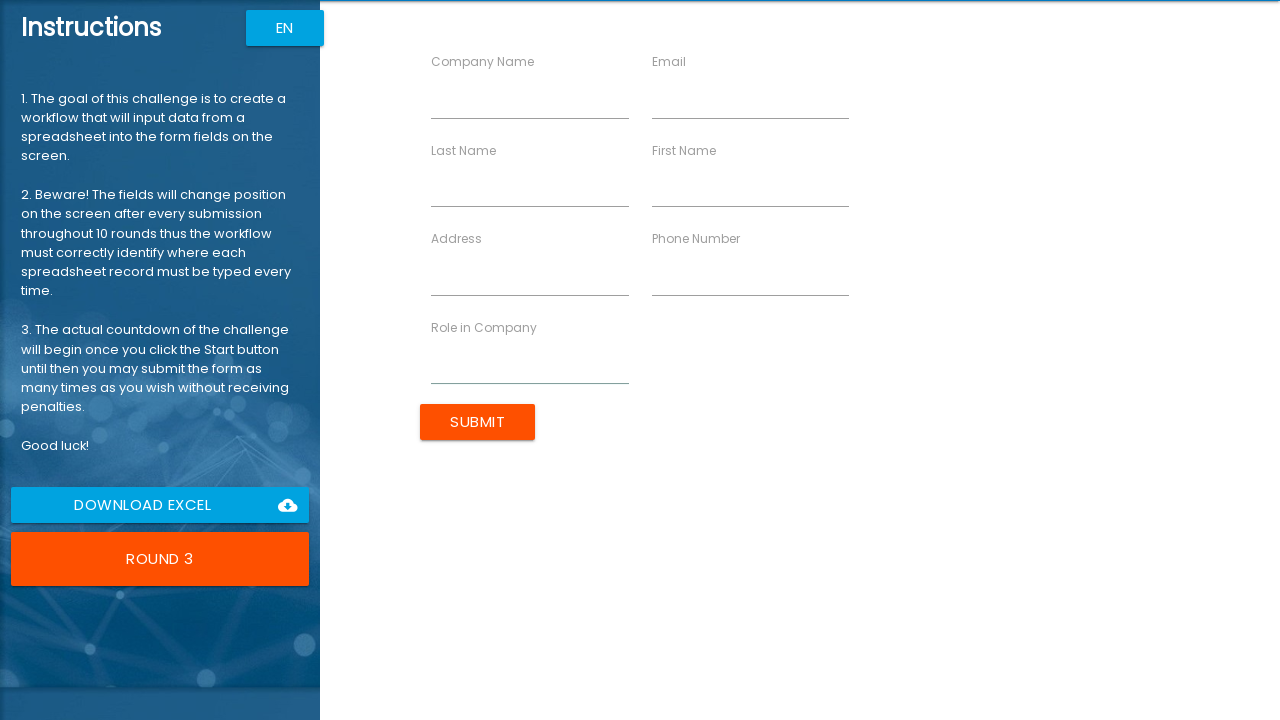

Filled Role field with 'Manager' on xpath=//*[@ng-reflect-name='labelRole']
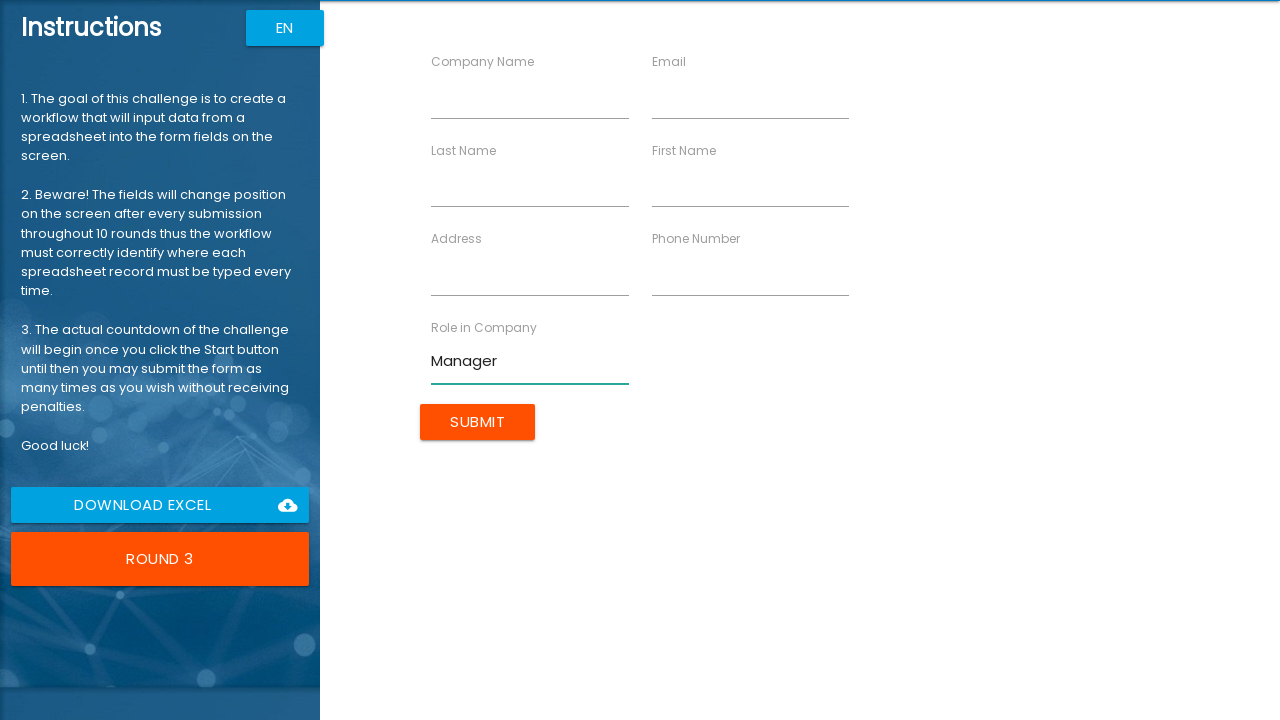

Cleared the First Name field on xpath=//*[@ng-reflect-name='labelFirstName']
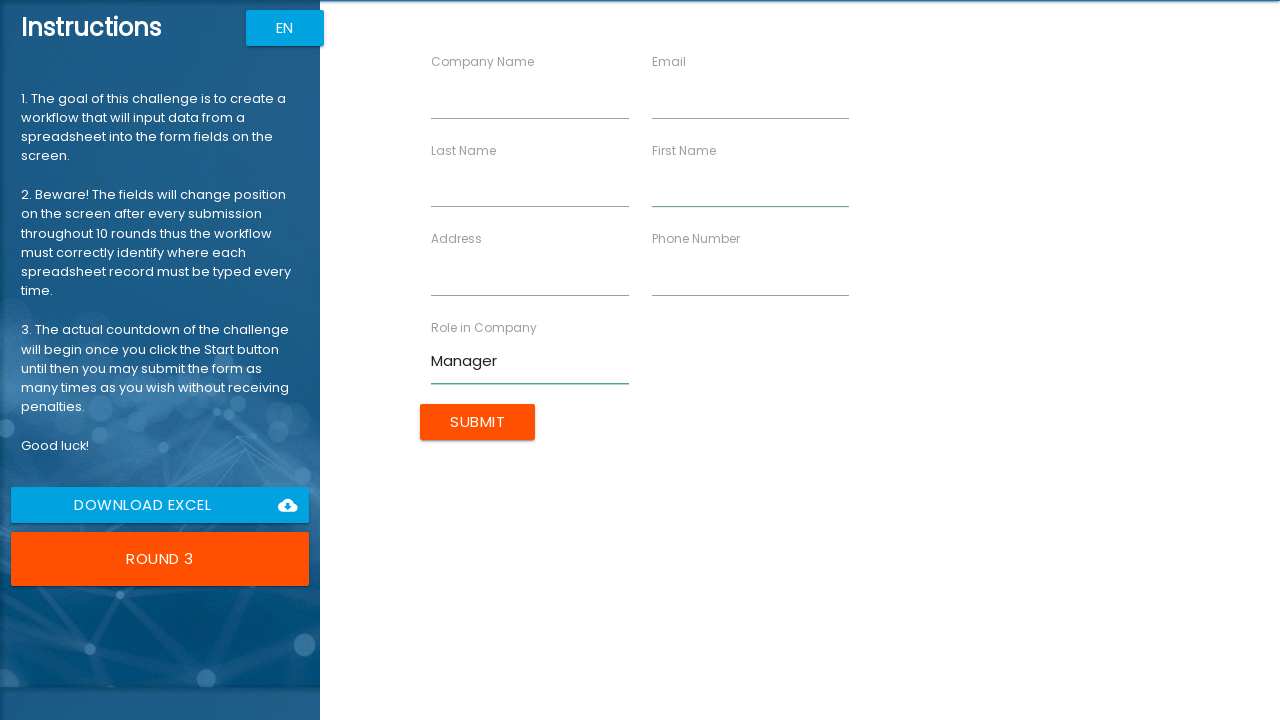

Filled First Name field with 'Michael' on xpath=//*[@ng-reflect-name='labelFirstName']
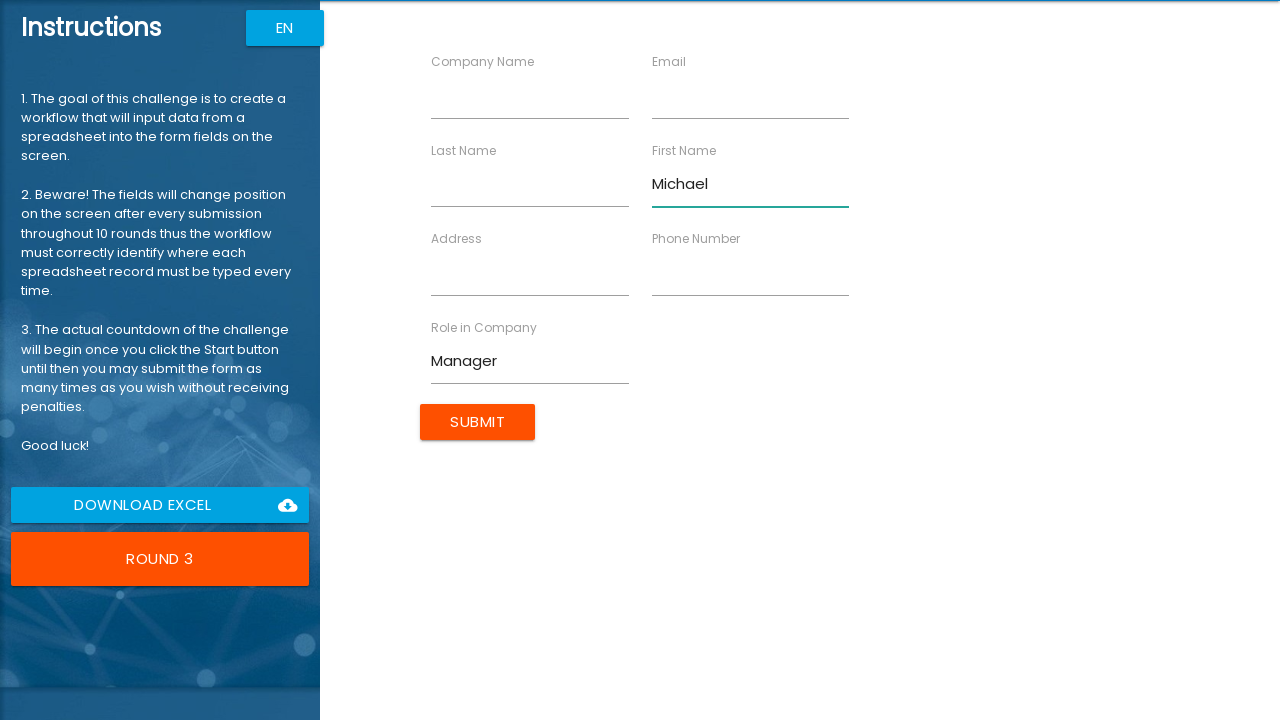

Cleared the Last Name field on xpath=//*[@ng-reflect-name='labelLastName']
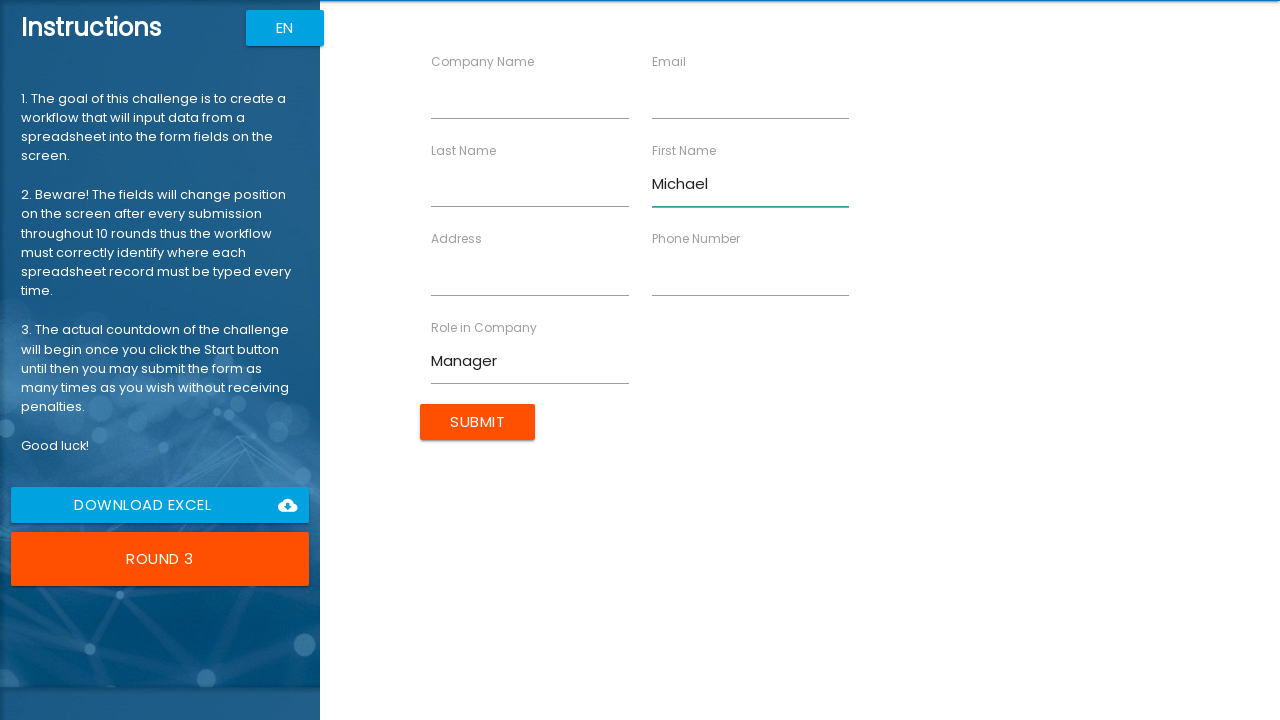

Filled Last Name field with 'Brown' on xpath=//*[@ng-reflect-name='labelLastName']
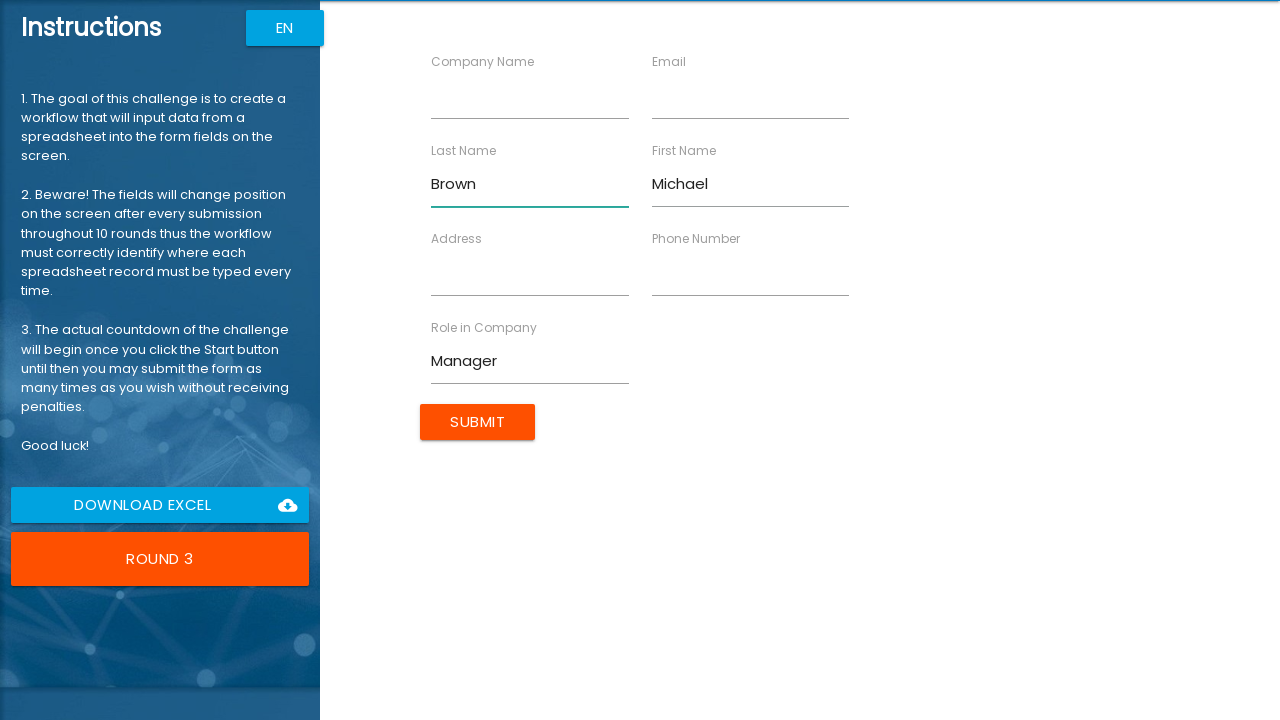

Cleared the Company Name field on xpath=//*[@ng-reflect-name='labelCompanyName']
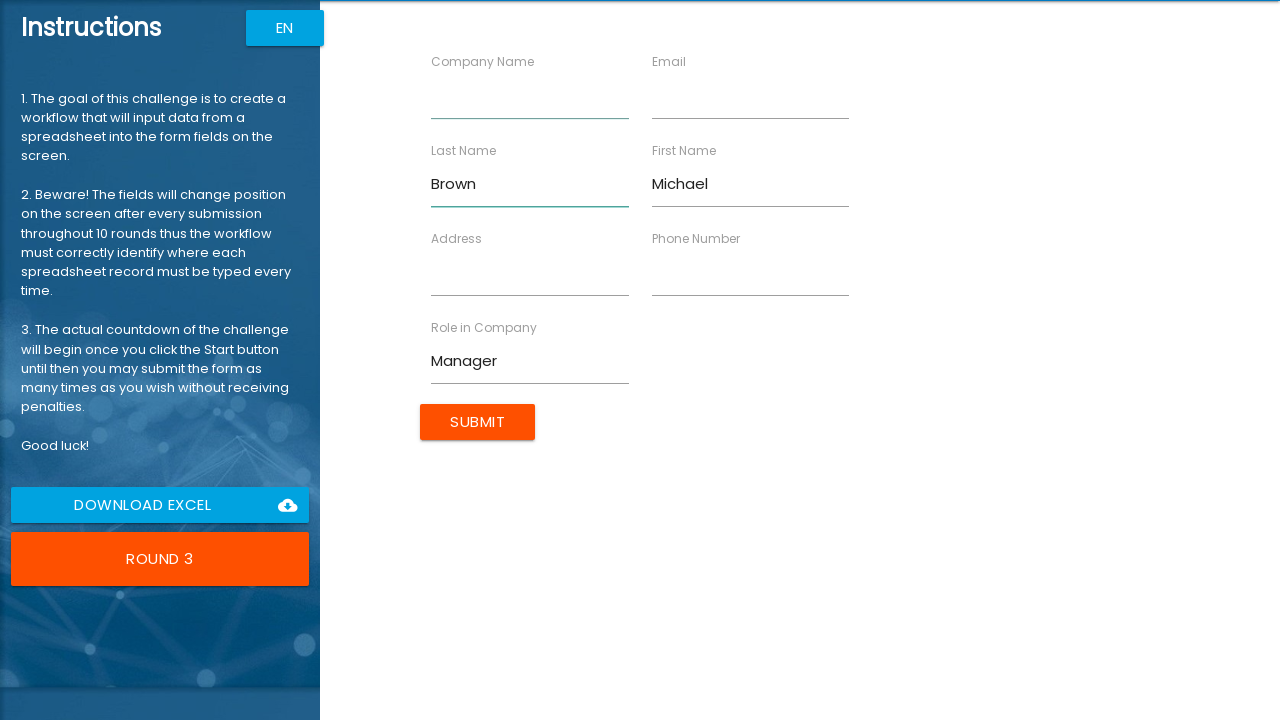

Filled Company Name field with 'CloudSys' on xpath=//*[@ng-reflect-name='labelCompanyName']
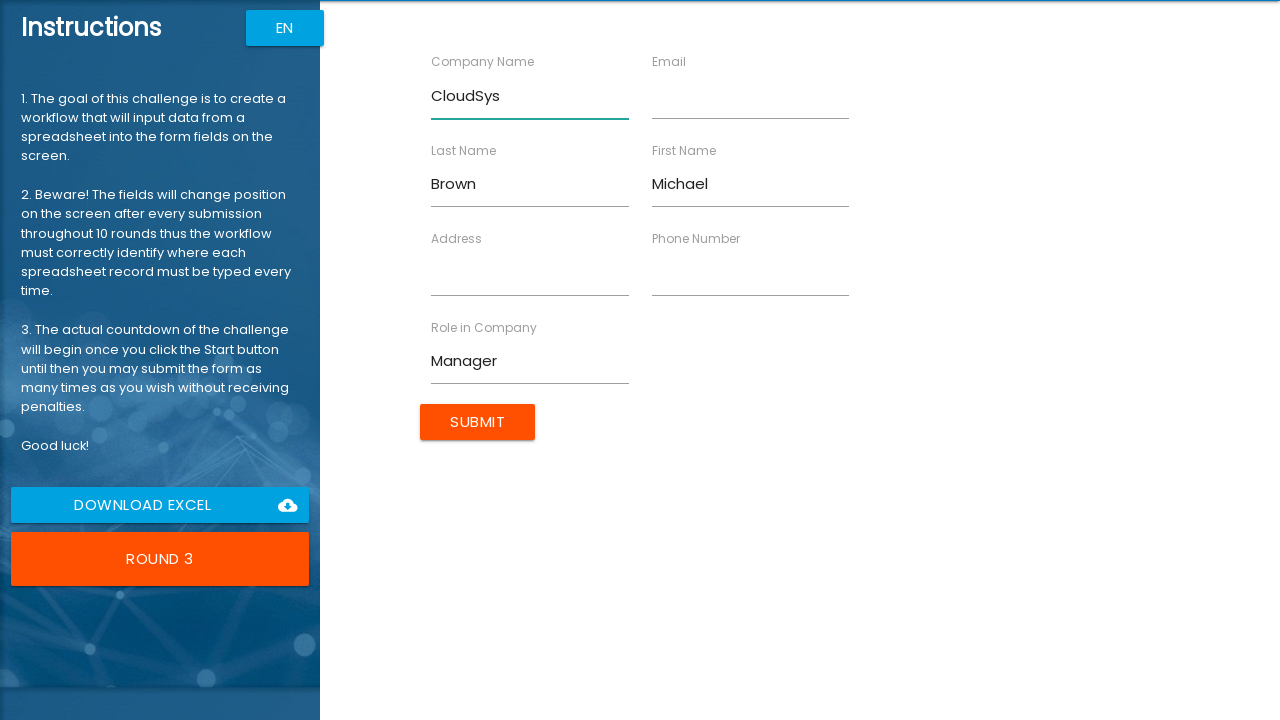

Cleared the Email field on xpath=//*[@ng-reflect-name='labelEmail']
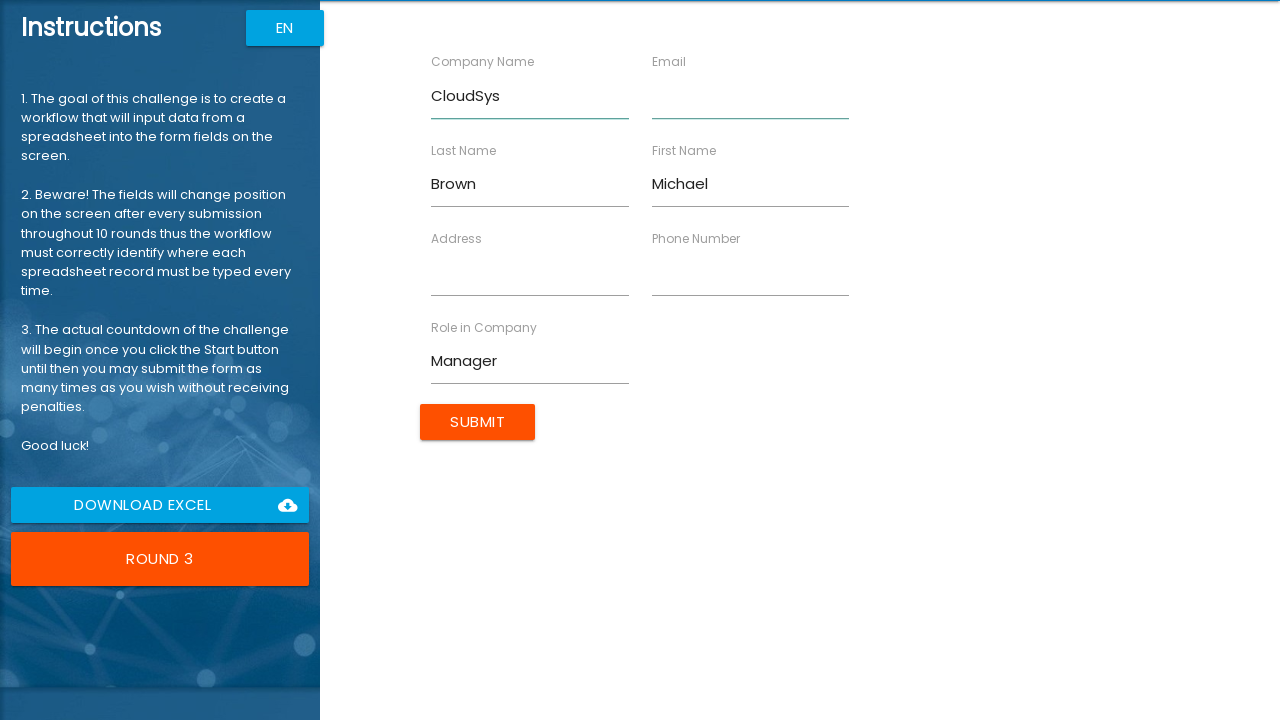

Filled Email field with 'm.brown@cloudsys.com' on xpath=//*[@ng-reflect-name='labelEmail']
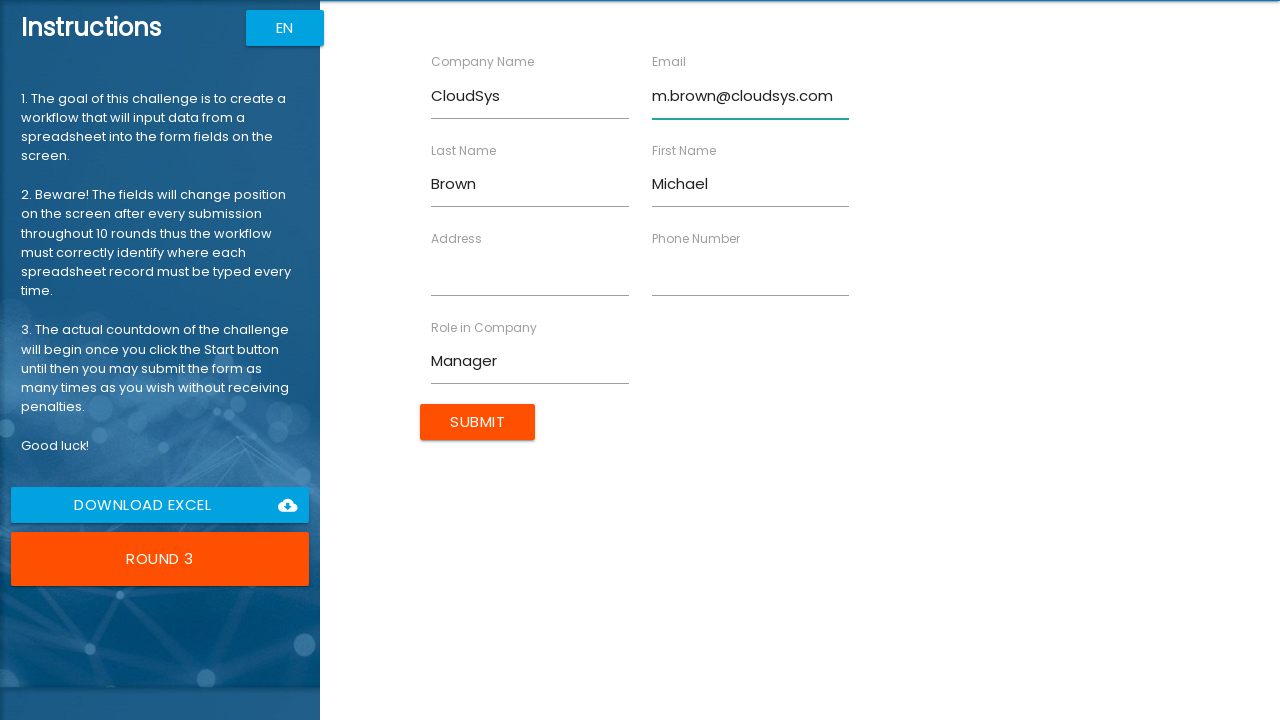

Cleared the Address field on xpath=//*[@ng-reflect-name='labelAddress']
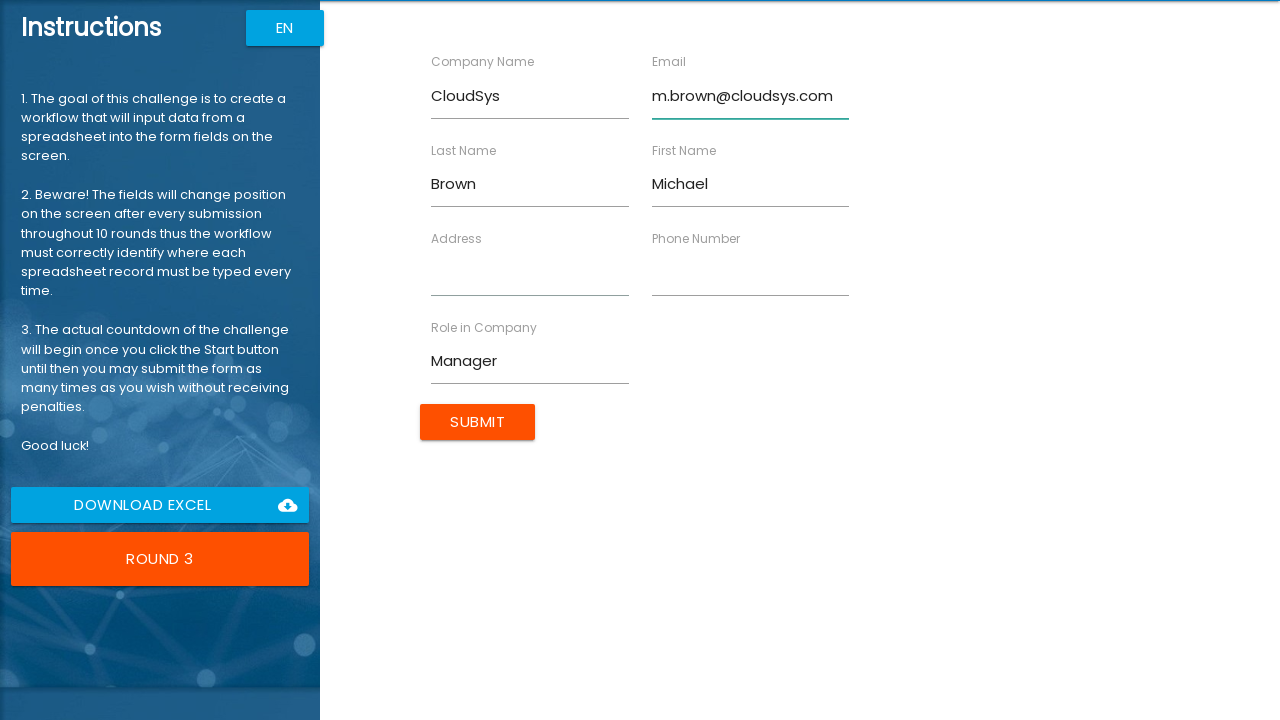

Filled Address field with '789 Pine Rd, City C' on xpath=//*[@ng-reflect-name='labelAddress']
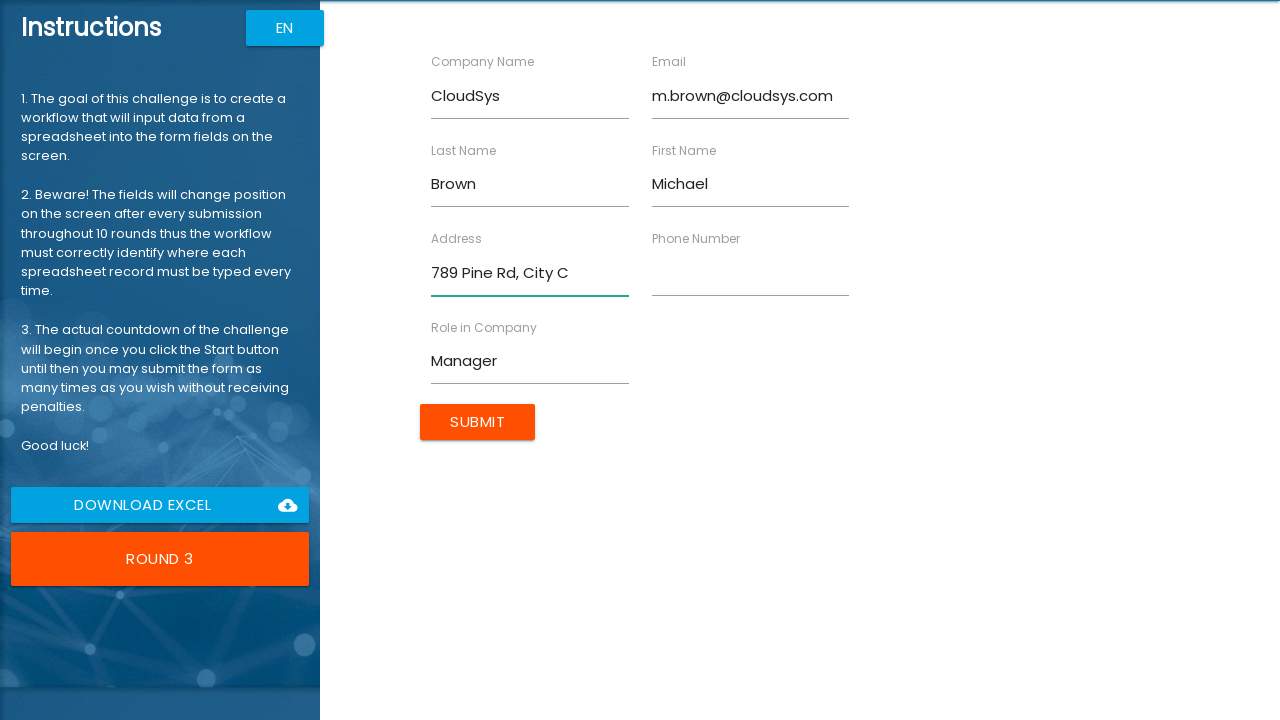

Cleared the Phone Number field on xpath=//*[@ng-reflect-name='labelPhone']
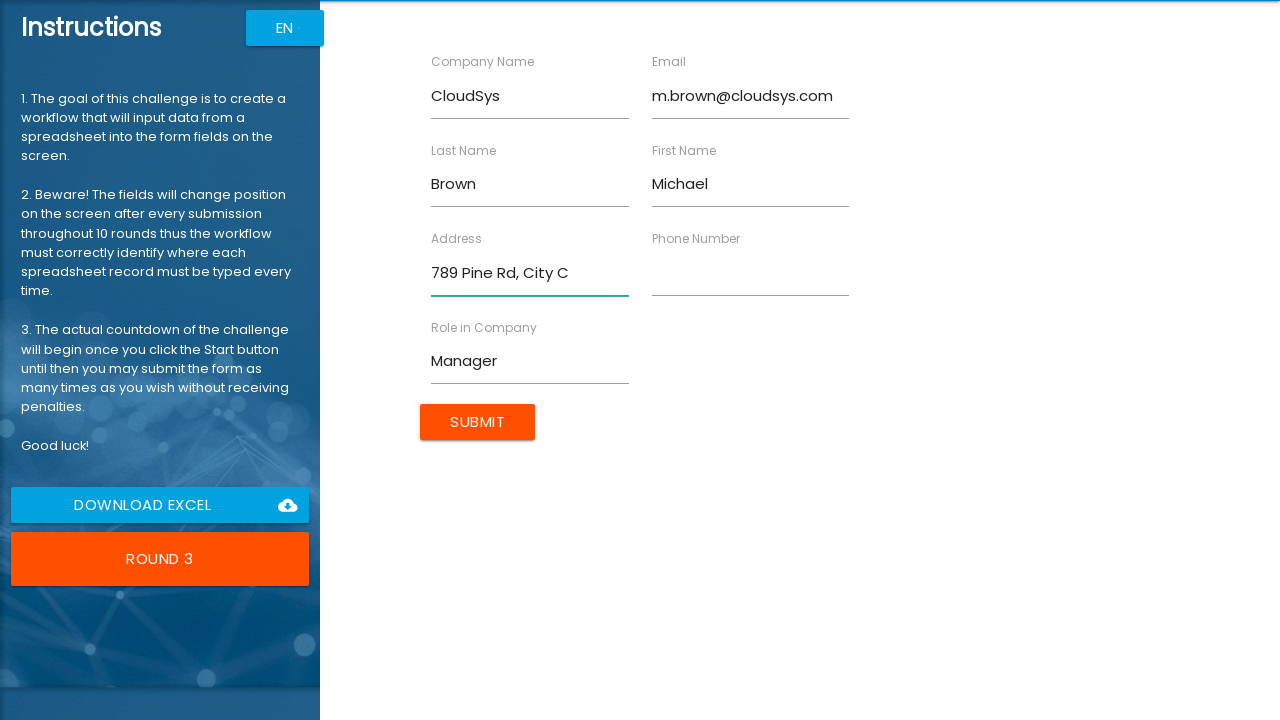

Filled Phone Number field with '555-0103' on xpath=//*[@ng-reflect-name='labelPhone']
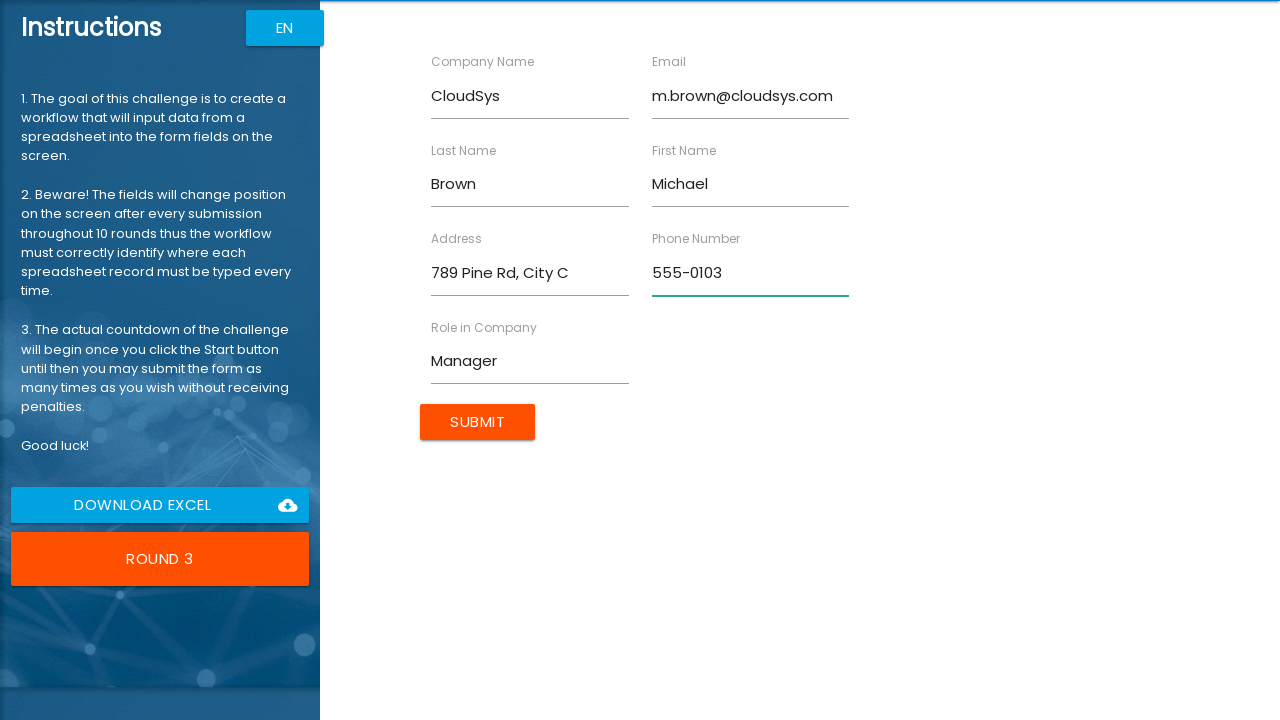

Clicked Submit button to submit form for Michael Brown at (478, 422) on xpath=//input[@type='submit']
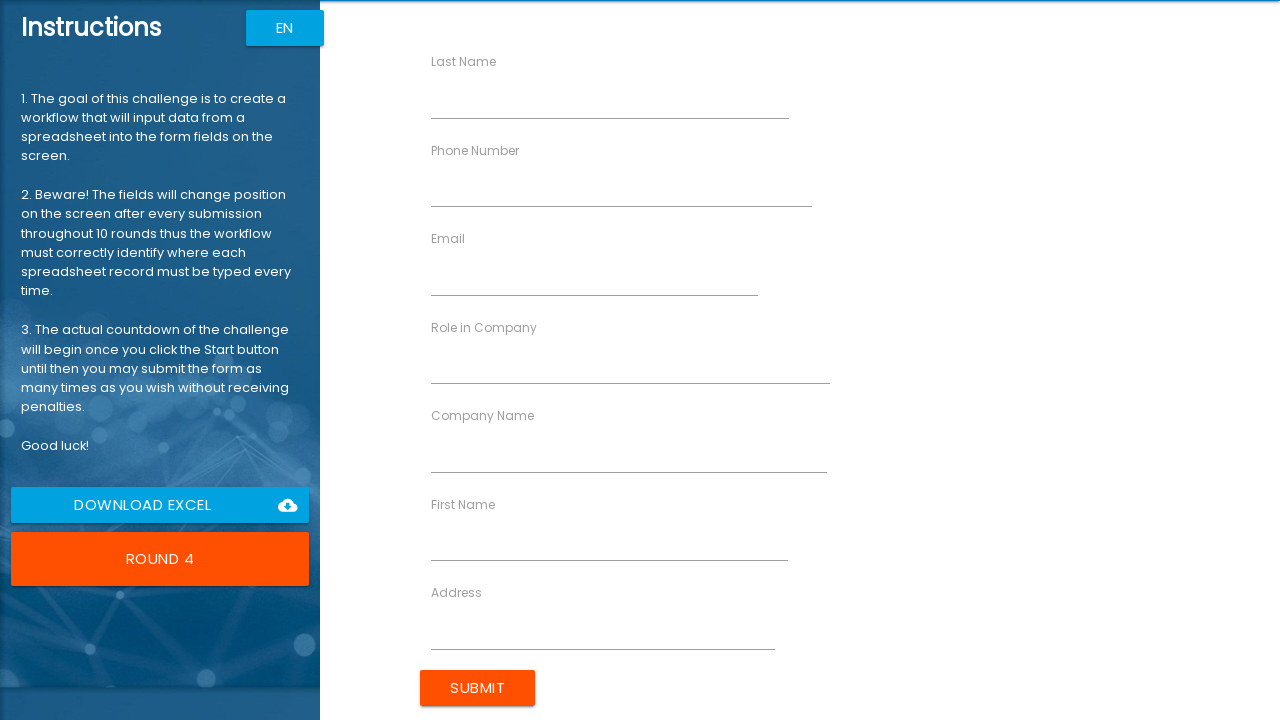

Cleared the Role field on xpath=//*[@ng-reflect-name='labelRole']
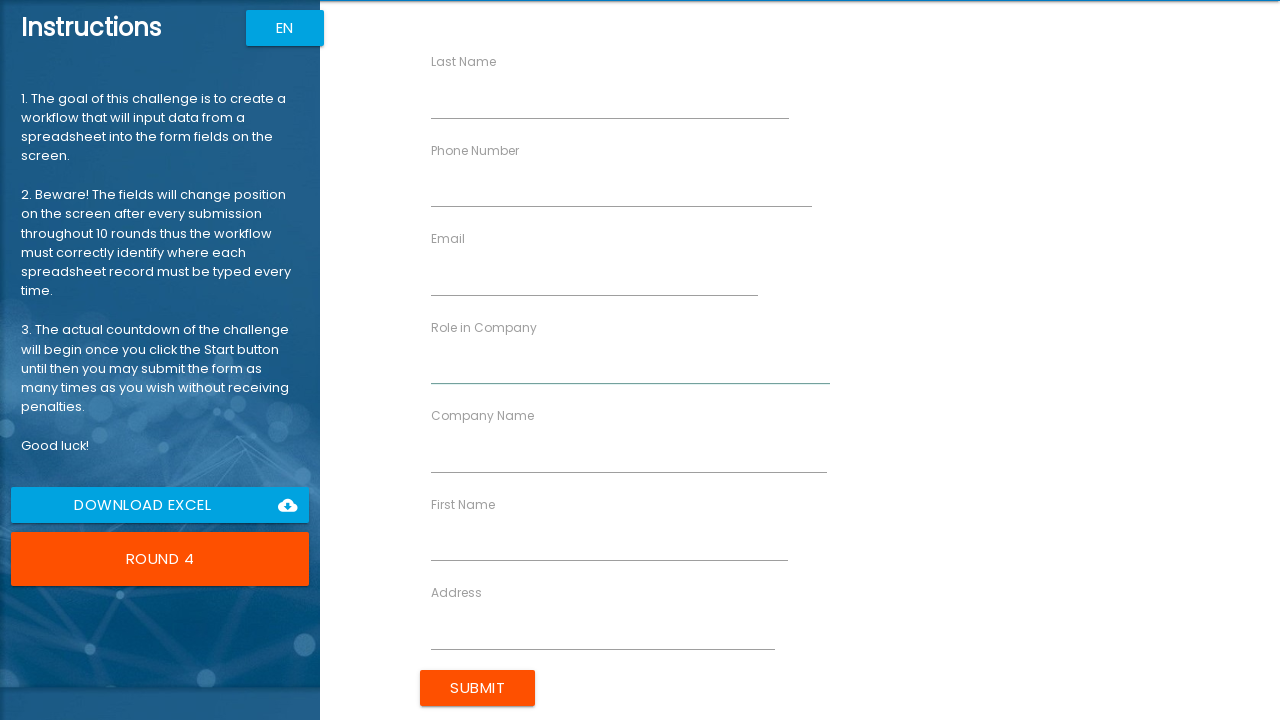

Filled Role field with 'Designer' on xpath=//*[@ng-reflect-name='labelRole']
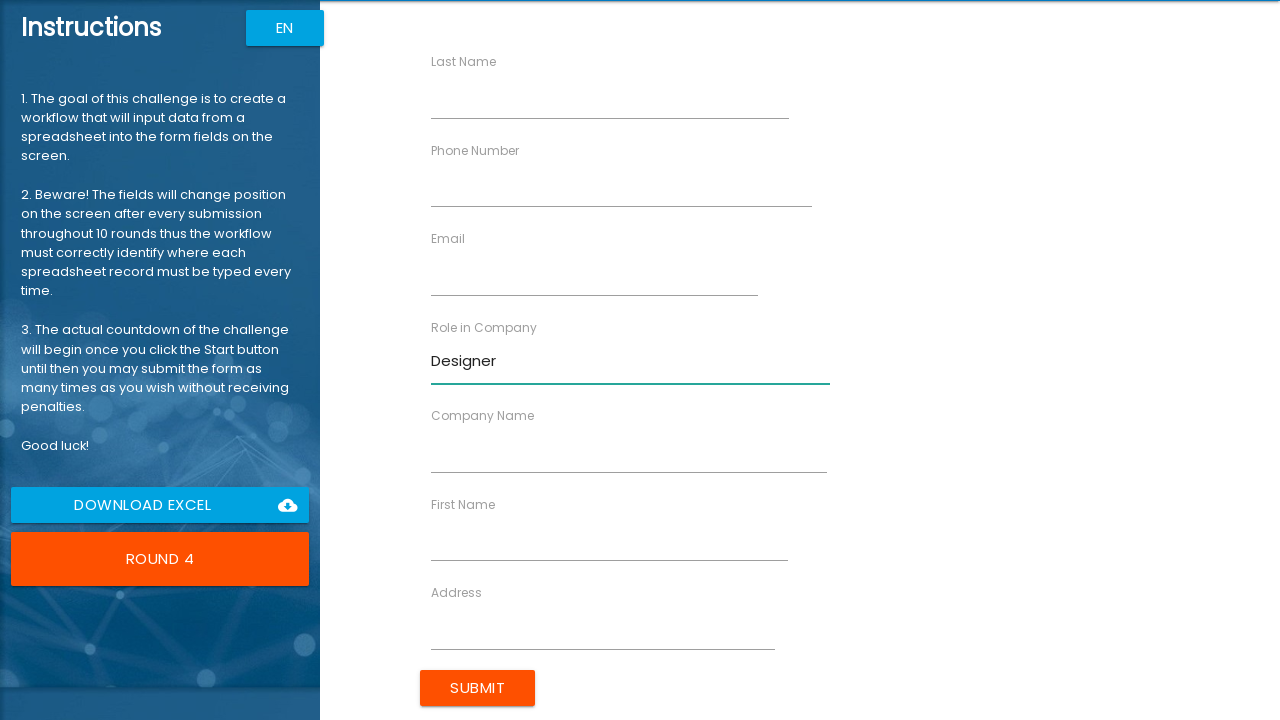

Cleared the First Name field on xpath=//*[@ng-reflect-name='labelFirstName']
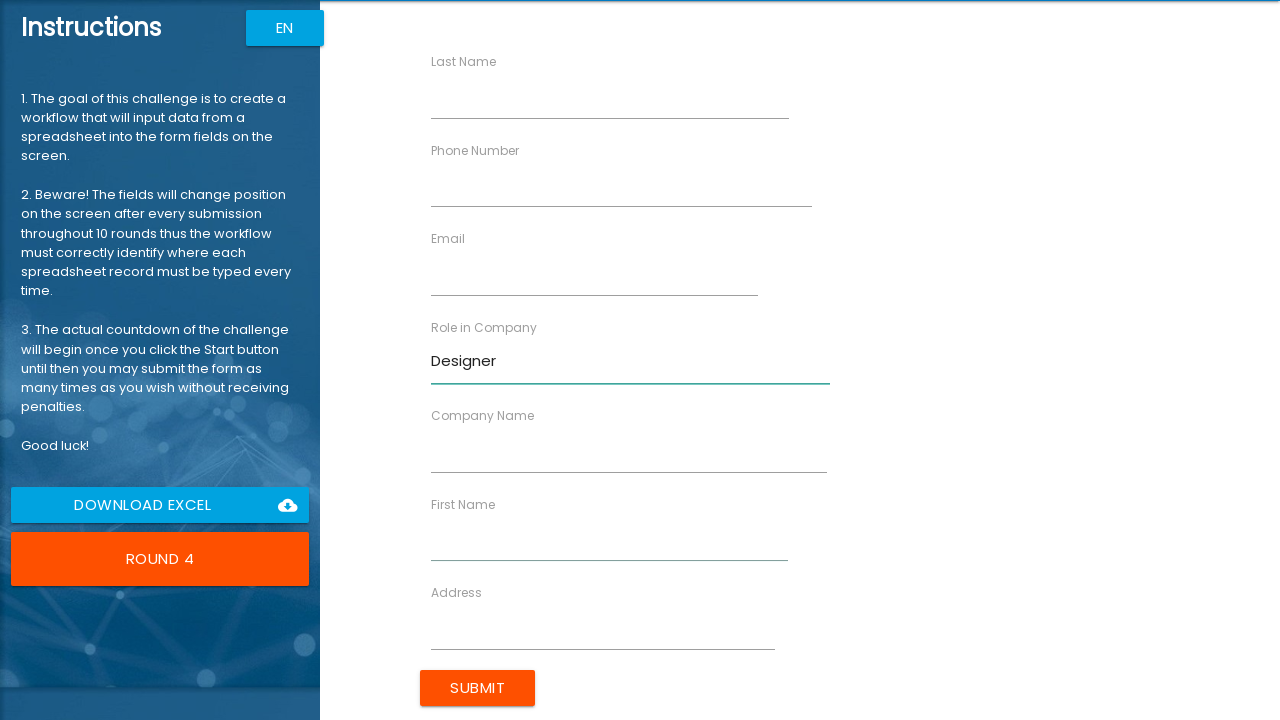

Filled First Name field with 'Emma' on xpath=//*[@ng-reflect-name='labelFirstName']
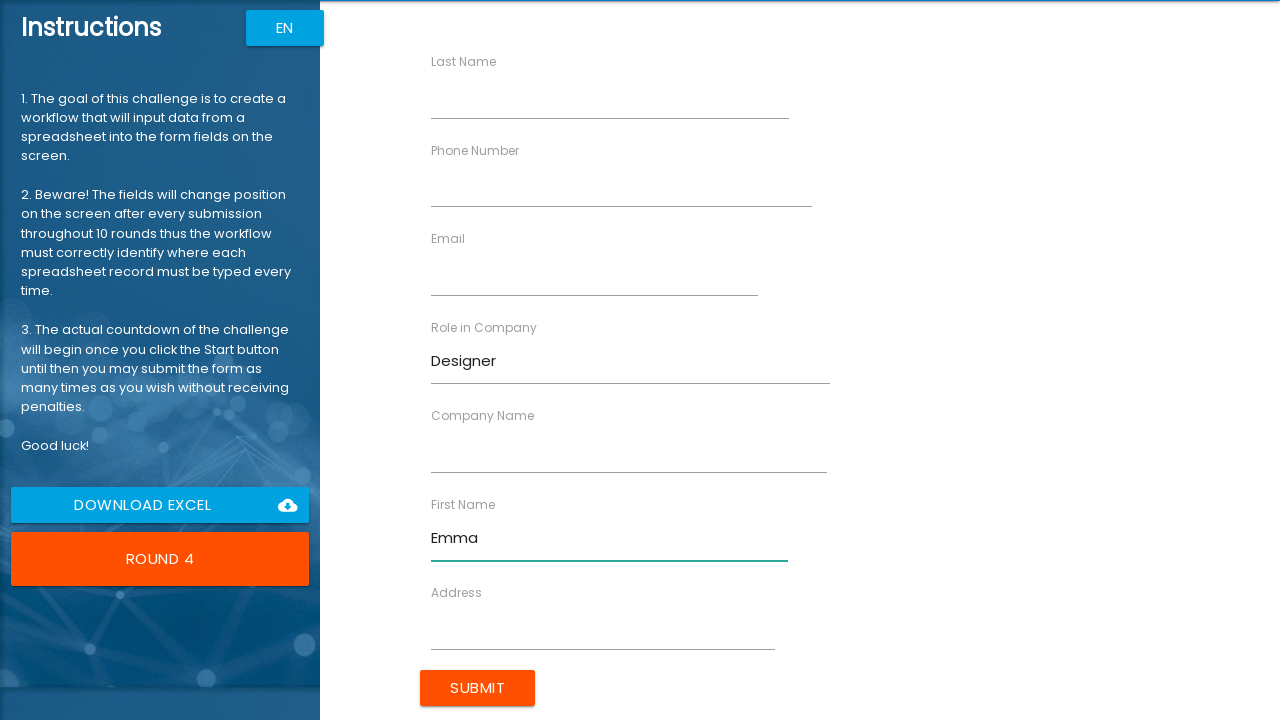

Cleared the Last Name field on xpath=//*[@ng-reflect-name='labelLastName']
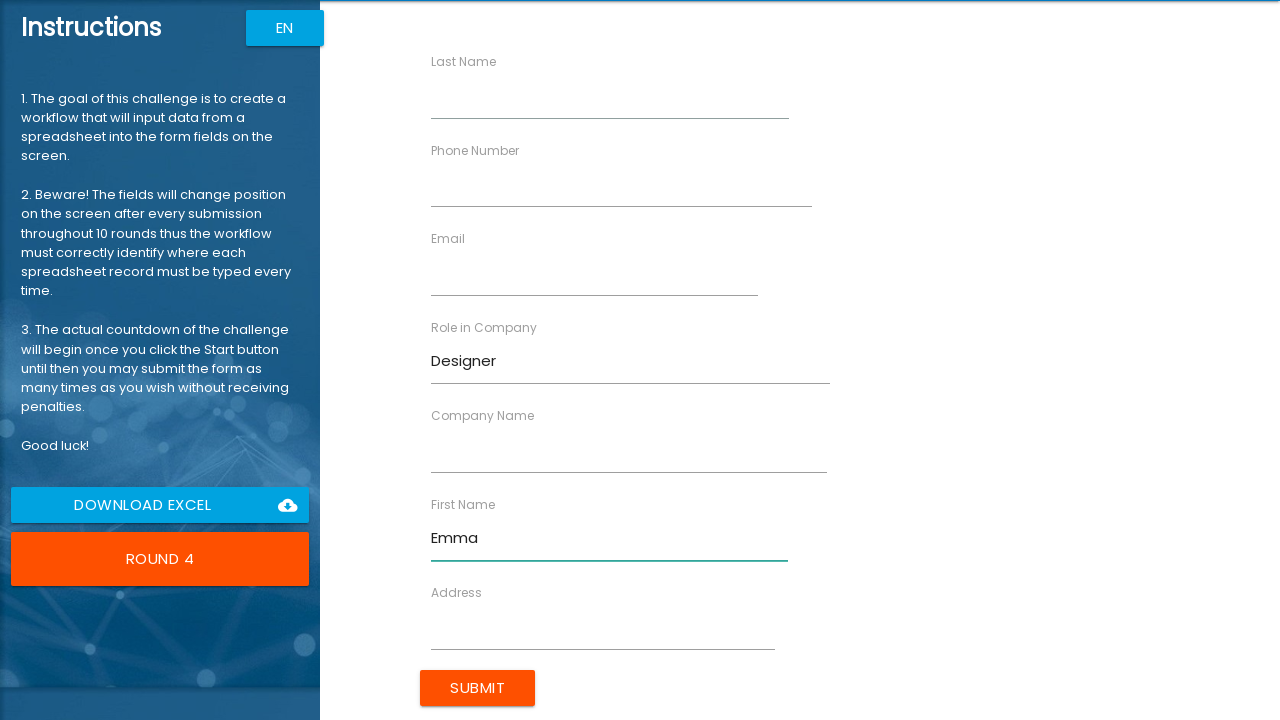

Filled Last Name field with 'Davis' on xpath=//*[@ng-reflect-name='labelLastName']
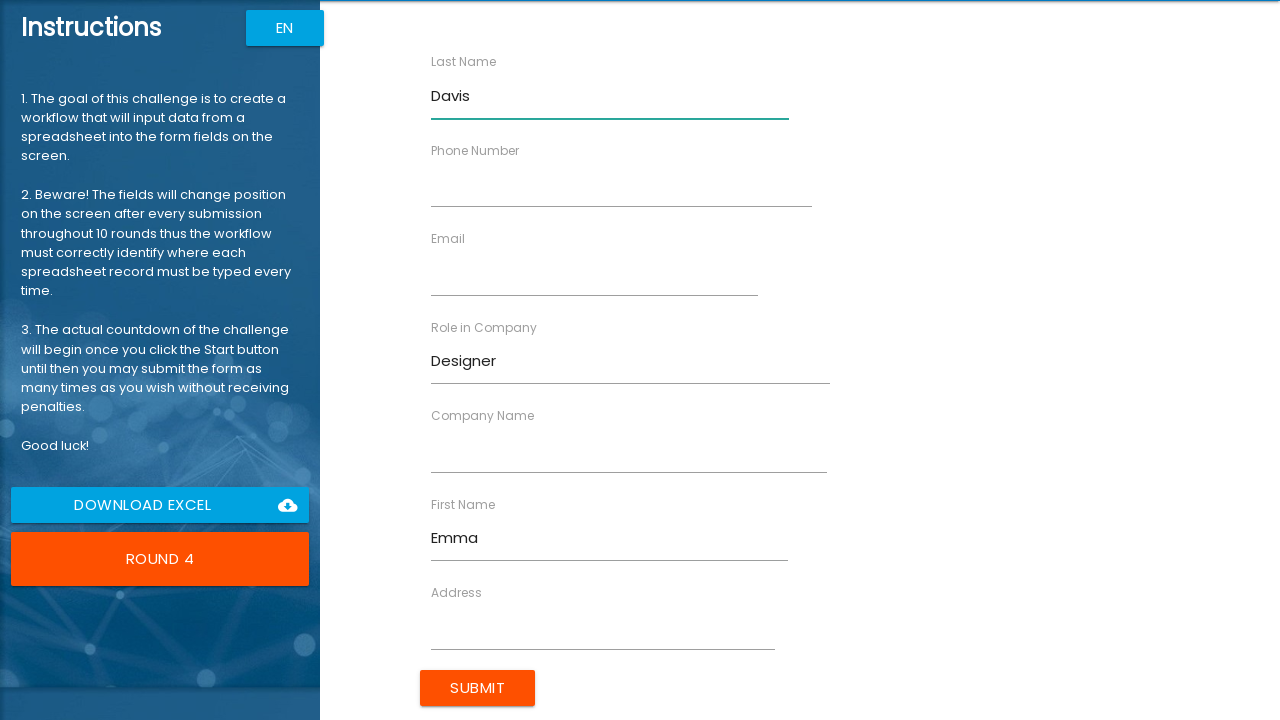

Cleared the Company Name field on xpath=//*[@ng-reflect-name='labelCompanyName']
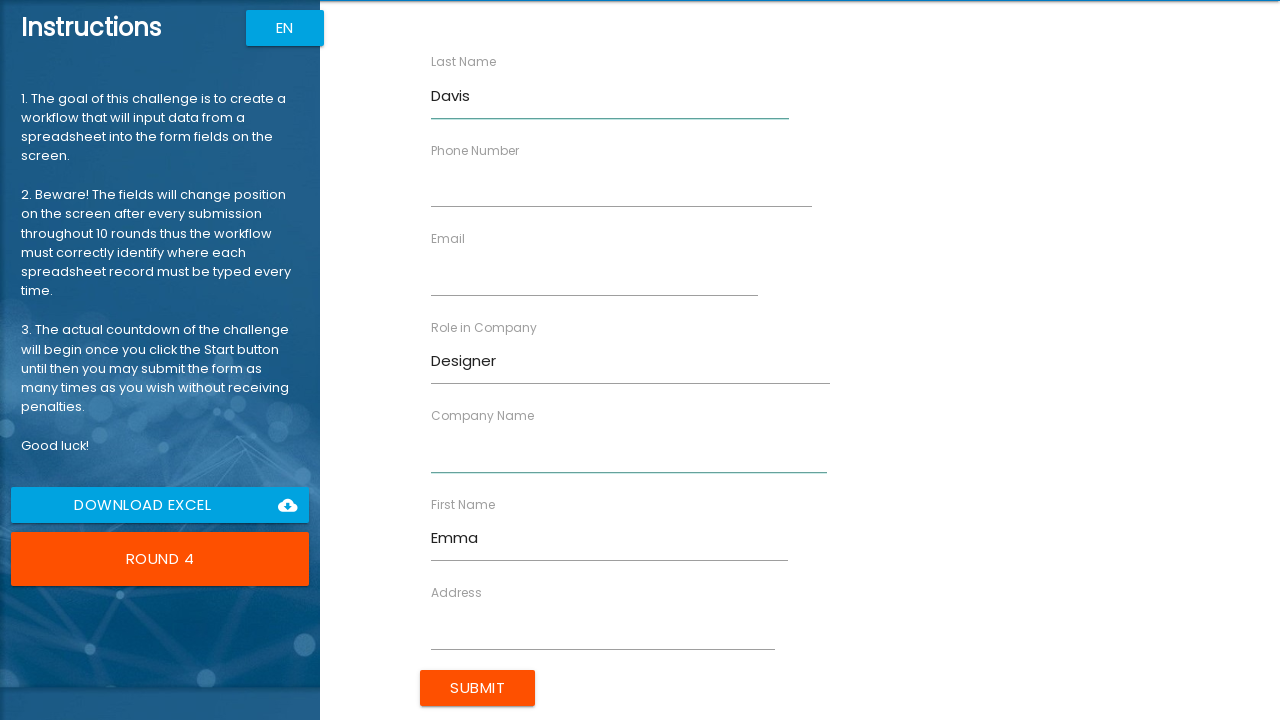

Filled Company Name field with 'WebCo' on xpath=//*[@ng-reflect-name='labelCompanyName']
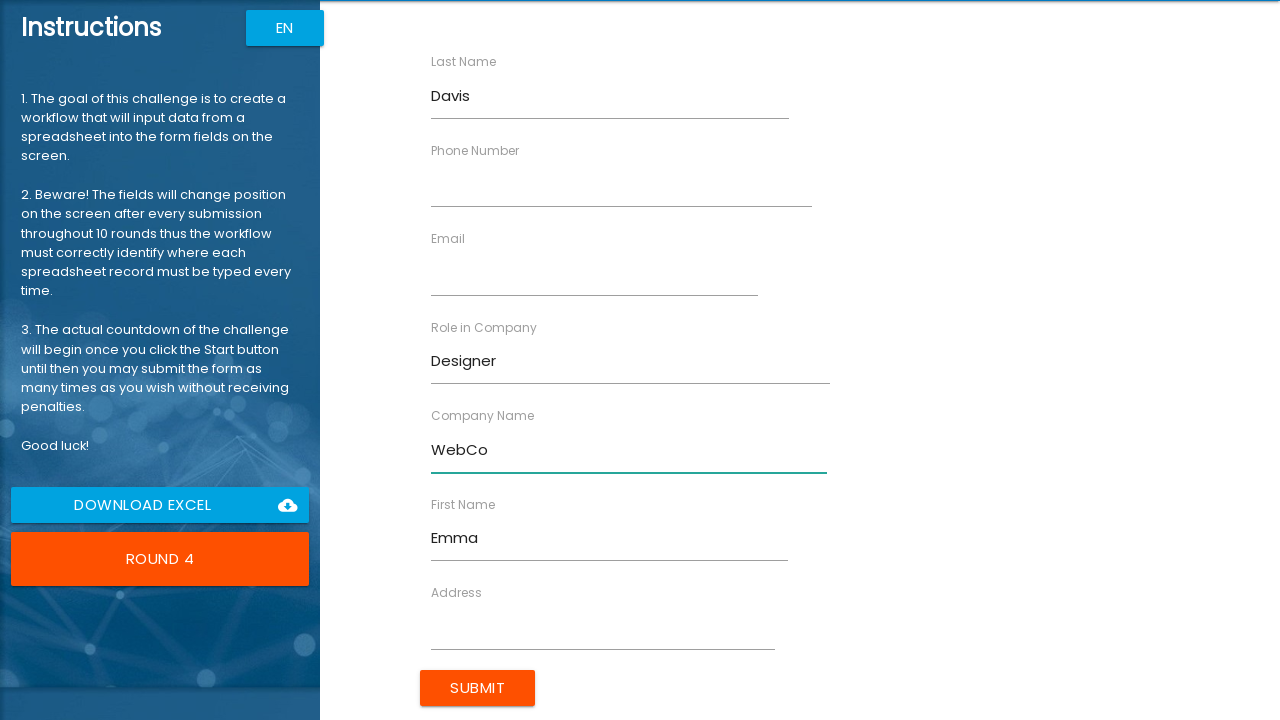

Cleared the Email field on xpath=//*[@ng-reflect-name='labelEmail']
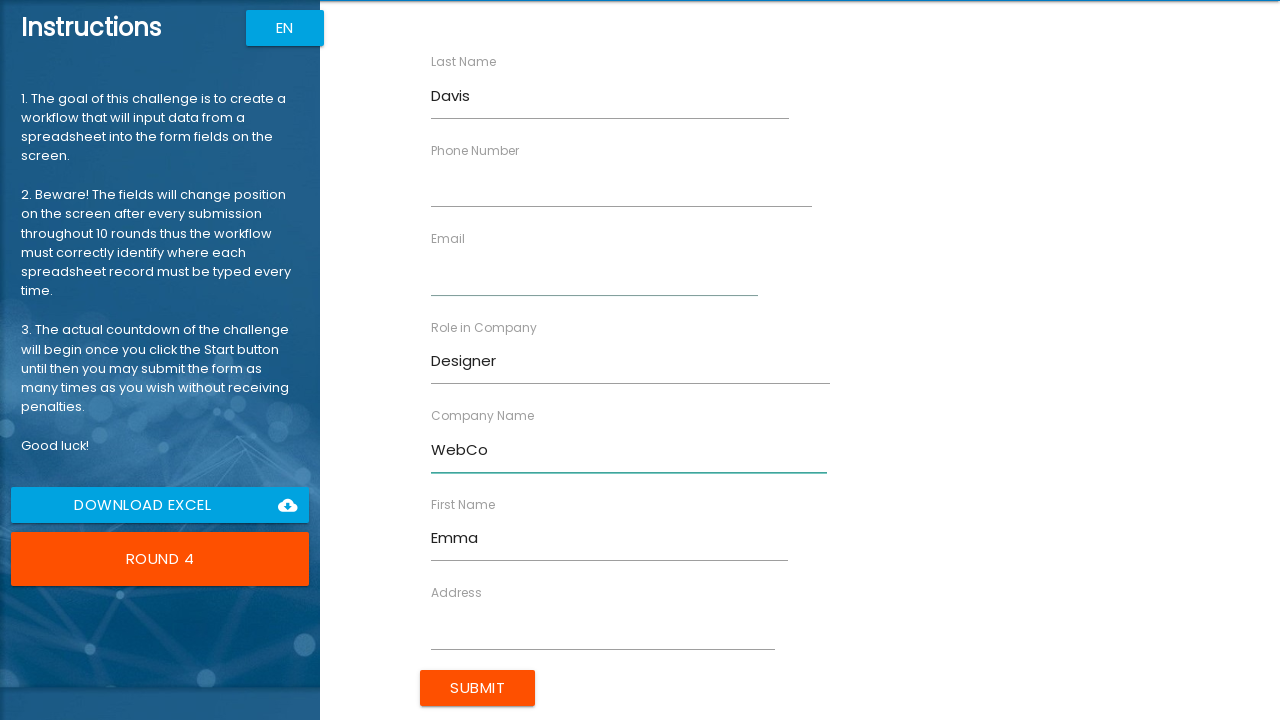

Filled Email field with 'emma.d@webco.com' on xpath=//*[@ng-reflect-name='labelEmail']
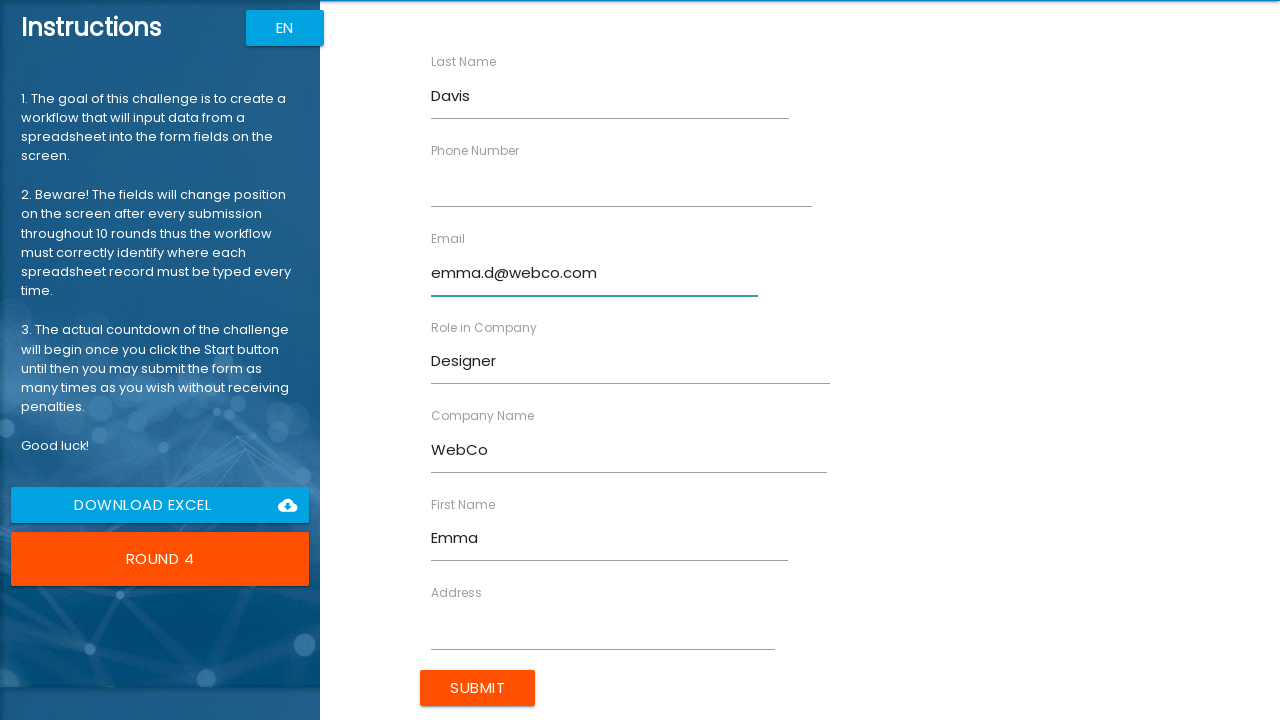

Cleared the Address field on xpath=//*[@ng-reflect-name='labelAddress']
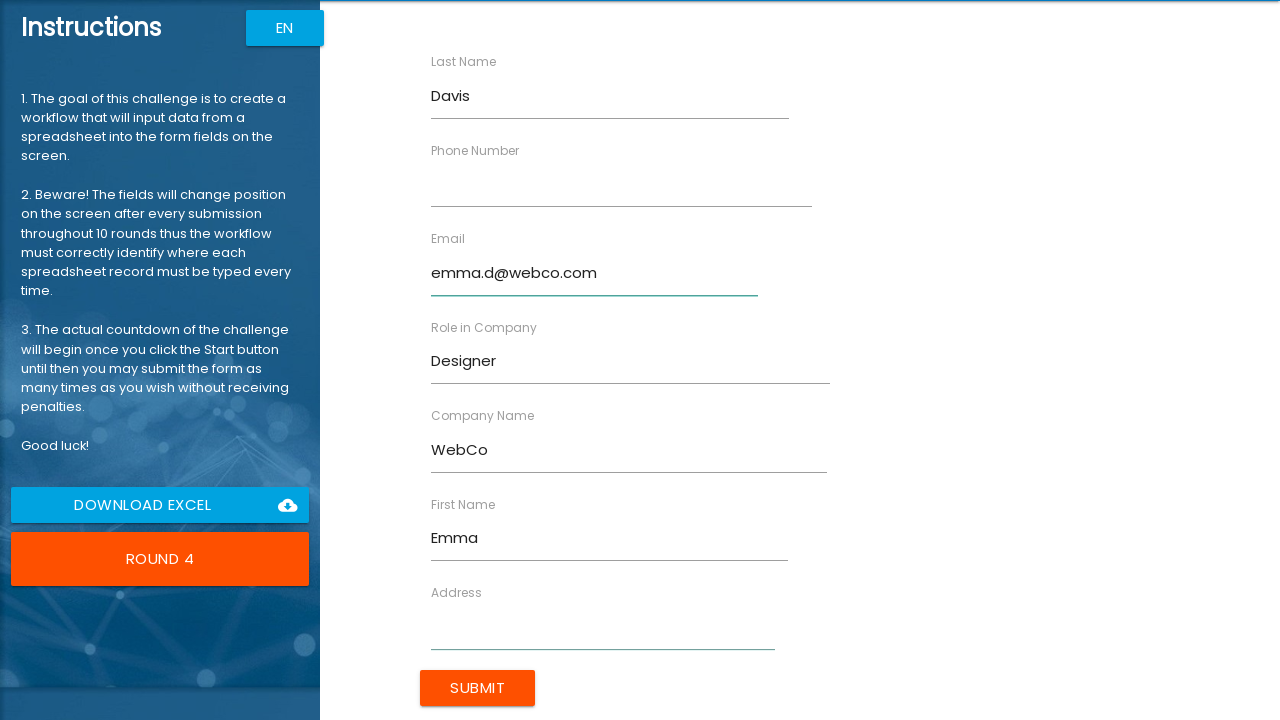

Filled Address field with '321 Elm St, City D' on xpath=//*[@ng-reflect-name='labelAddress']
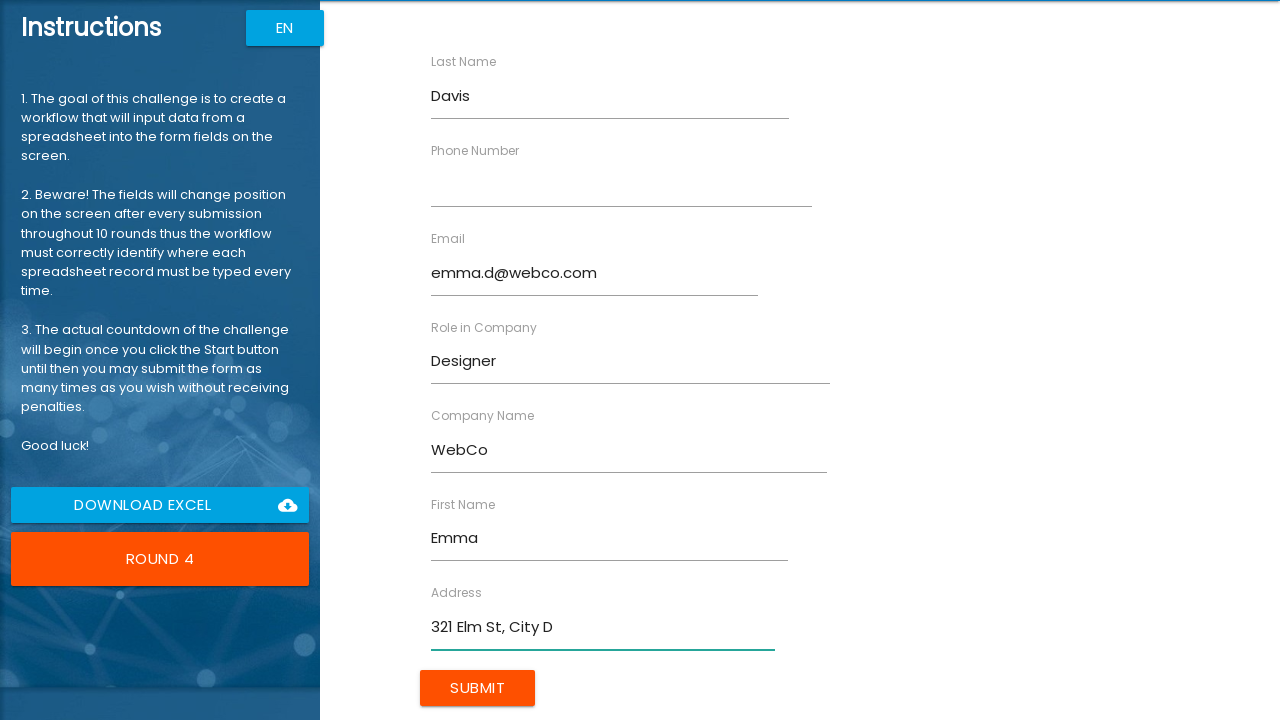

Cleared the Phone Number field on xpath=//*[@ng-reflect-name='labelPhone']
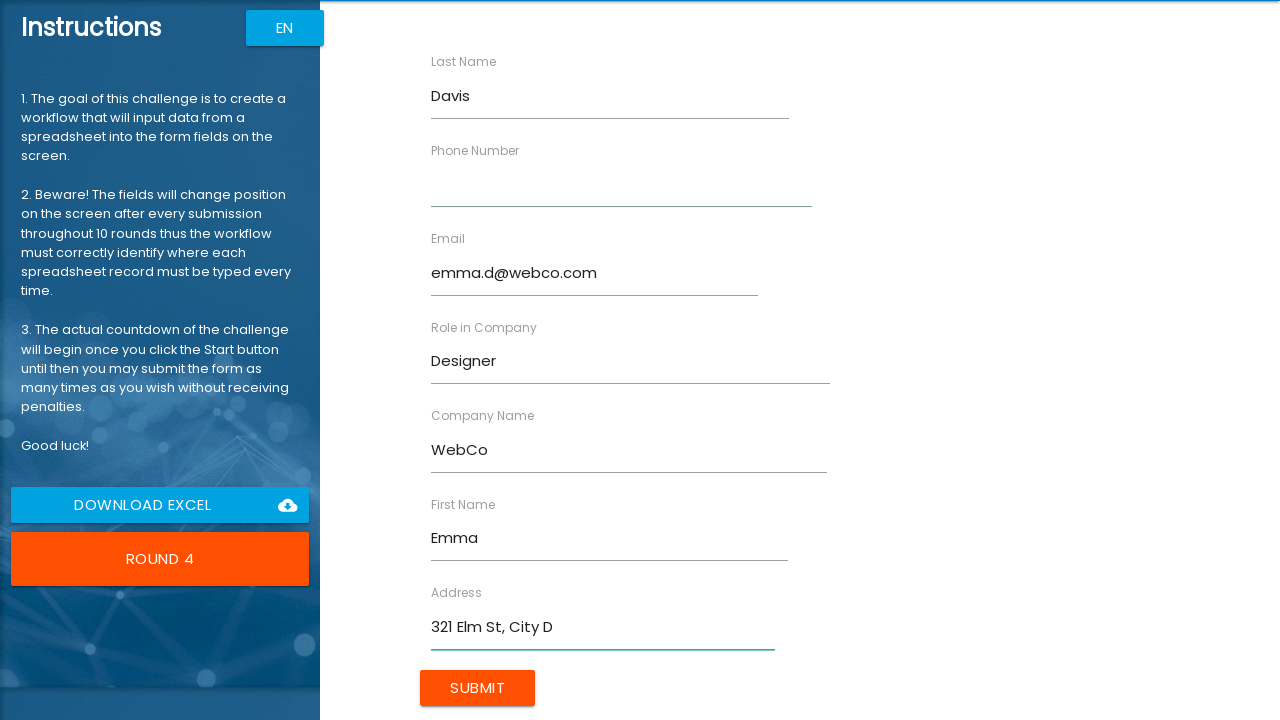

Filled Phone Number field with '555-0104' on xpath=//*[@ng-reflect-name='labelPhone']
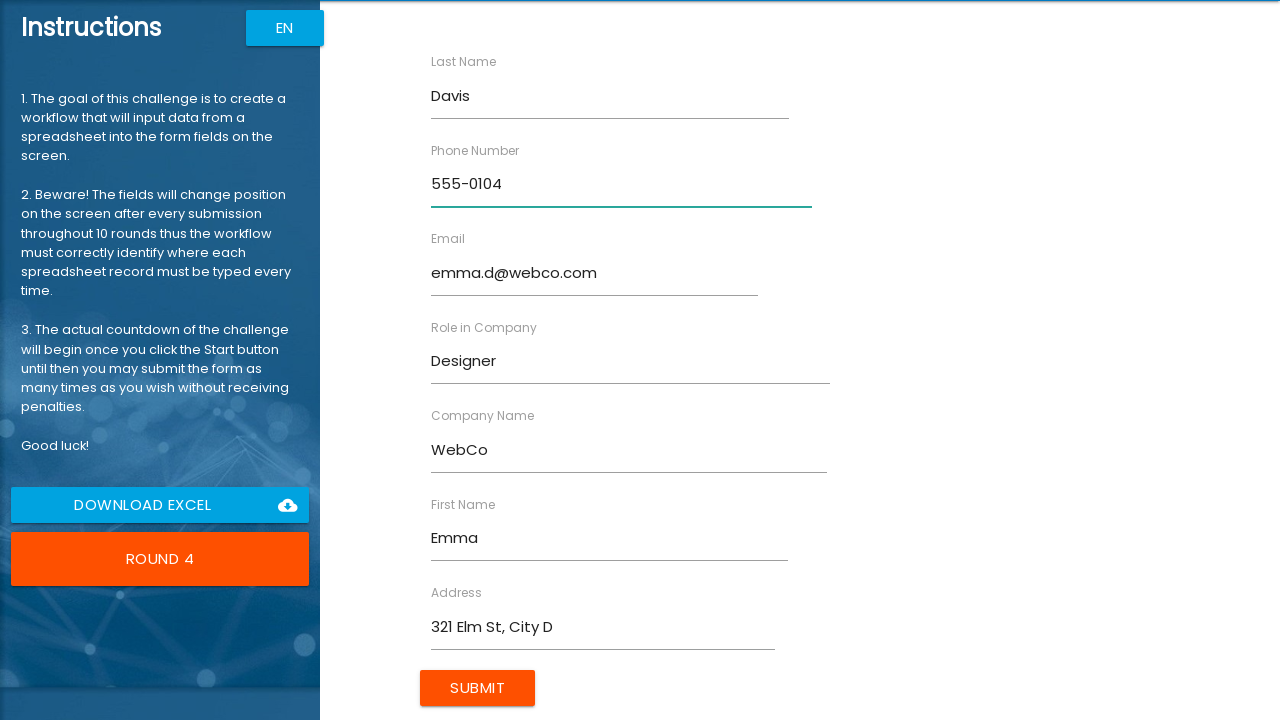

Clicked Submit button to submit form for Emma Davis at (478, 688) on xpath=//input[@type='submit']
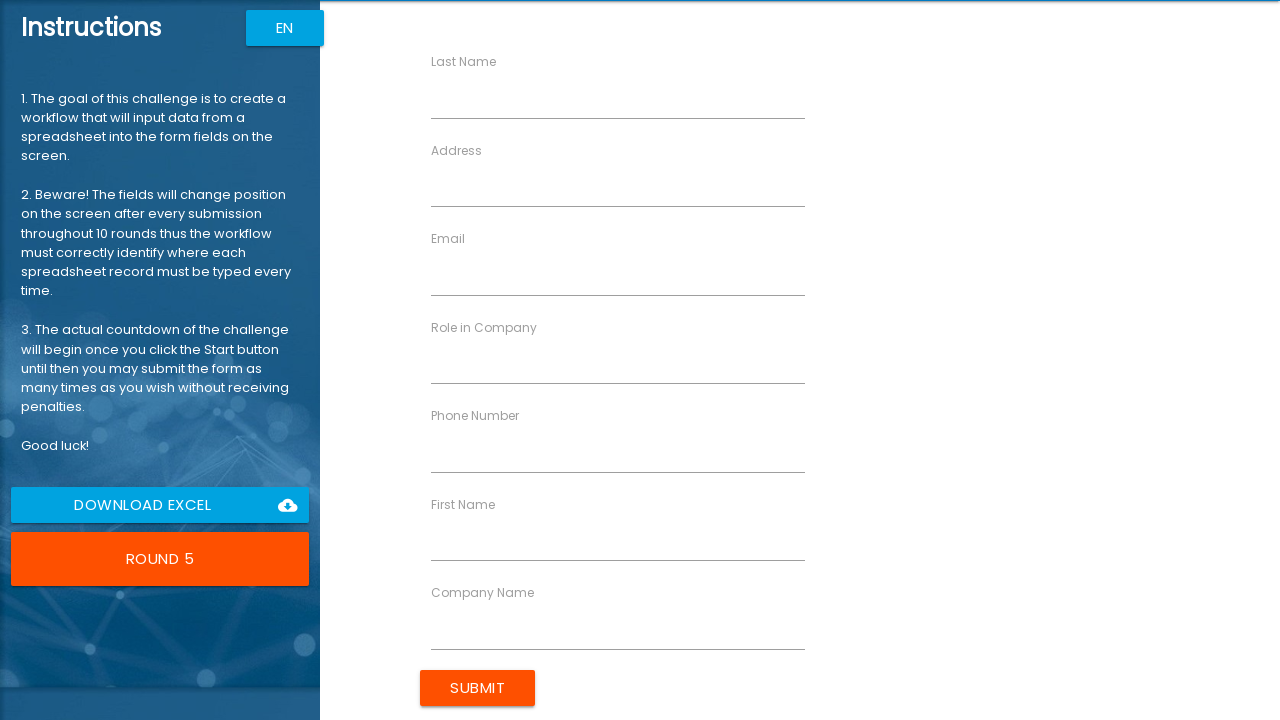

Cleared the Role field on xpath=//*[@ng-reflect-name='labelRole']
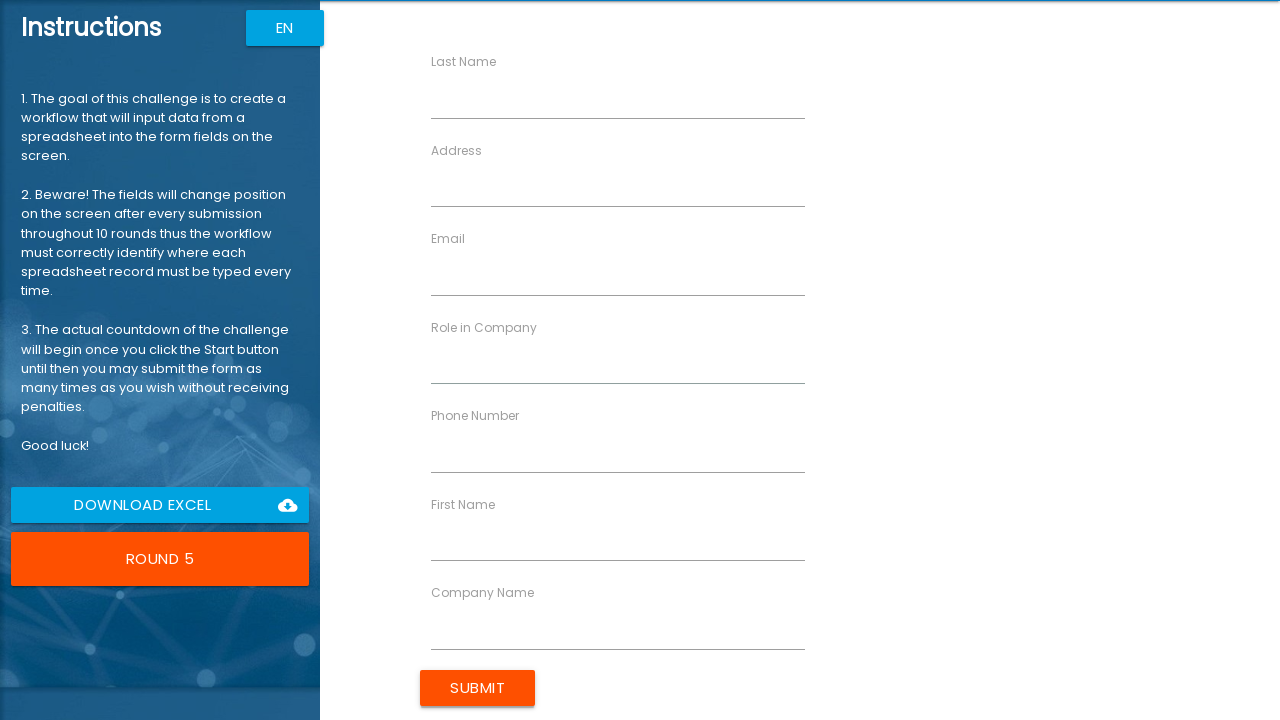

Filled Role field with 'Engineer' on xpath=//*[@ng-reflect-name='labelRole']
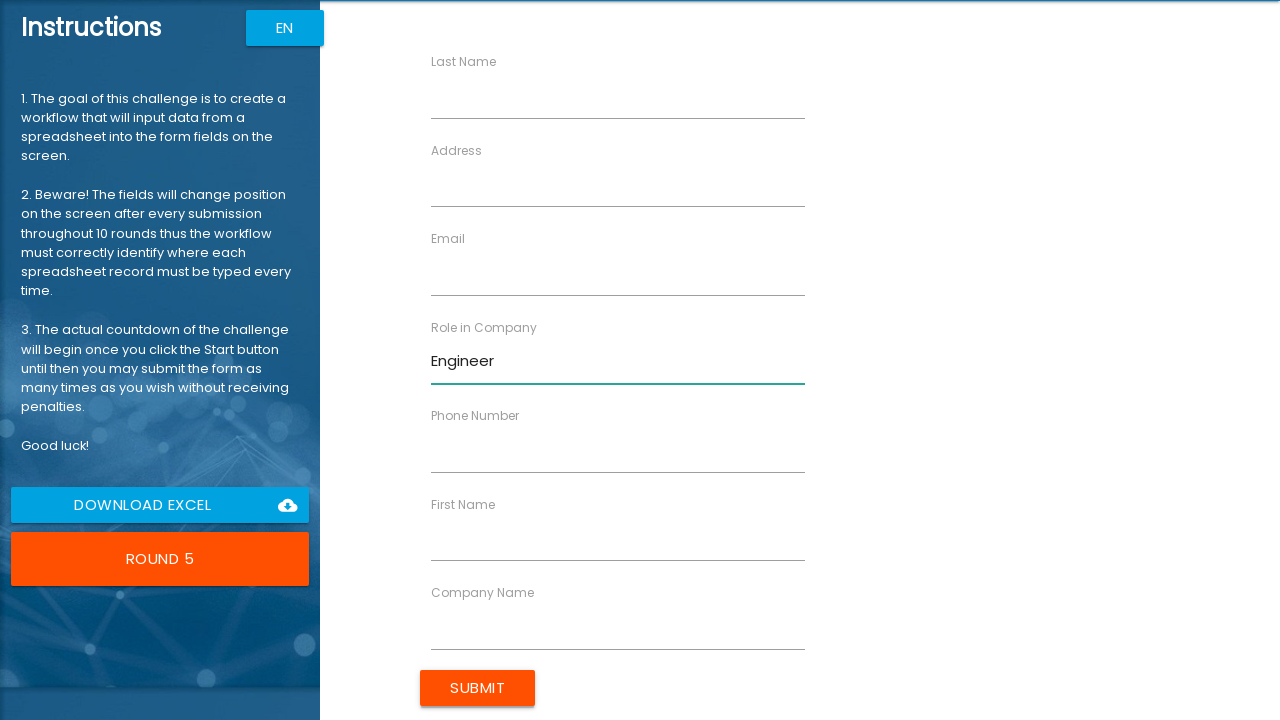

Cleared the First Name field on xpath=//*[@ng-reflect-name='labelFirstName']
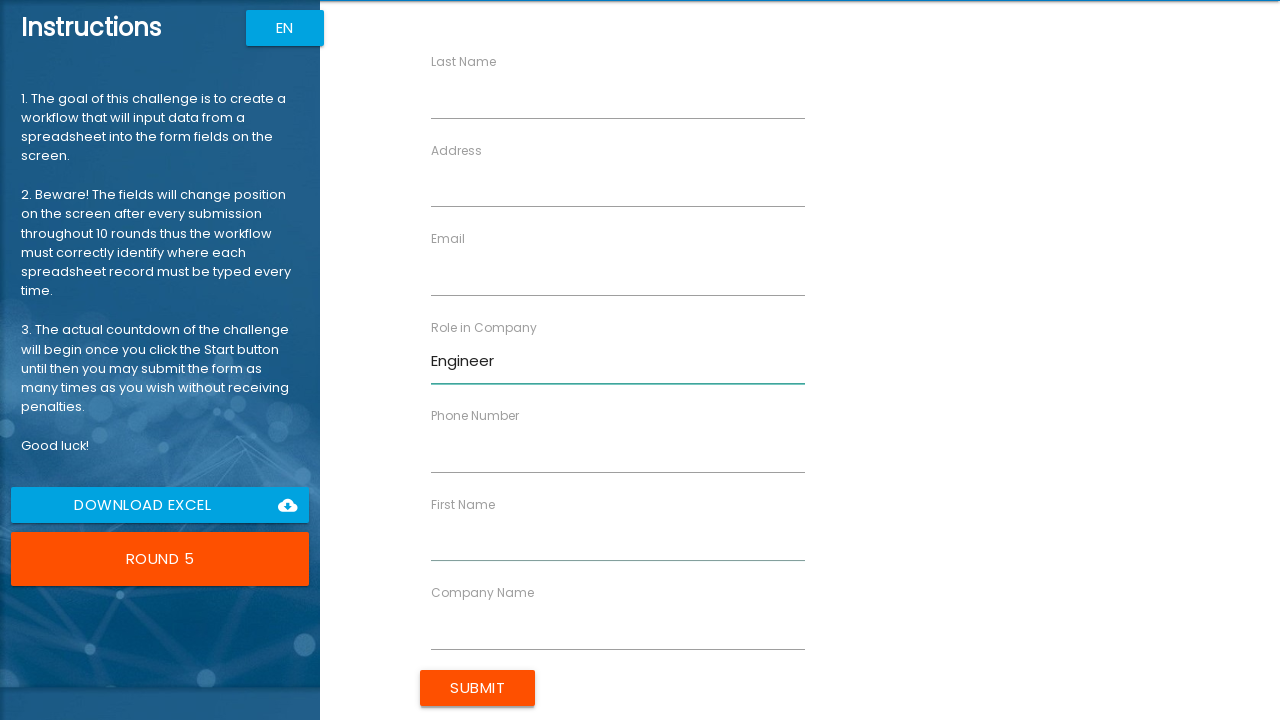

Filled First Name field with 'Robert' on xpath=//*[@ng-reflect-name='labelFirstName']
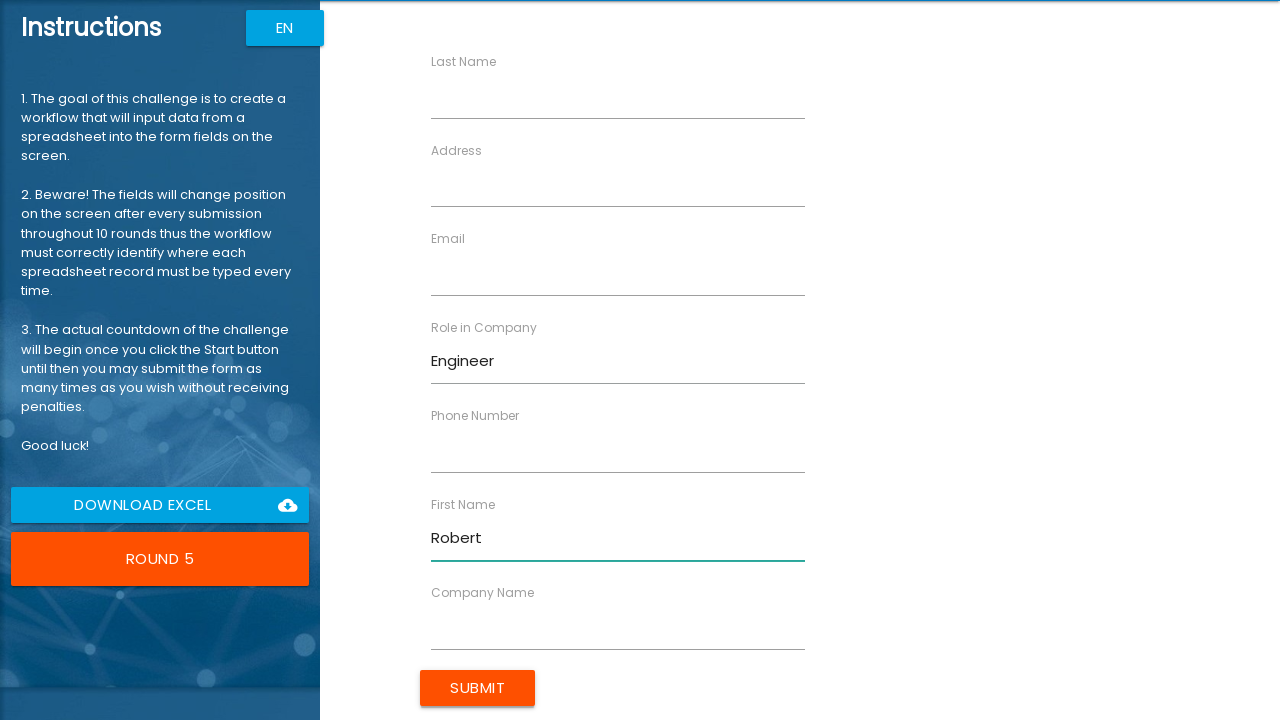

Cleared the Last Name field on xpath=//*[@ng-reflect-name='labelLastName']
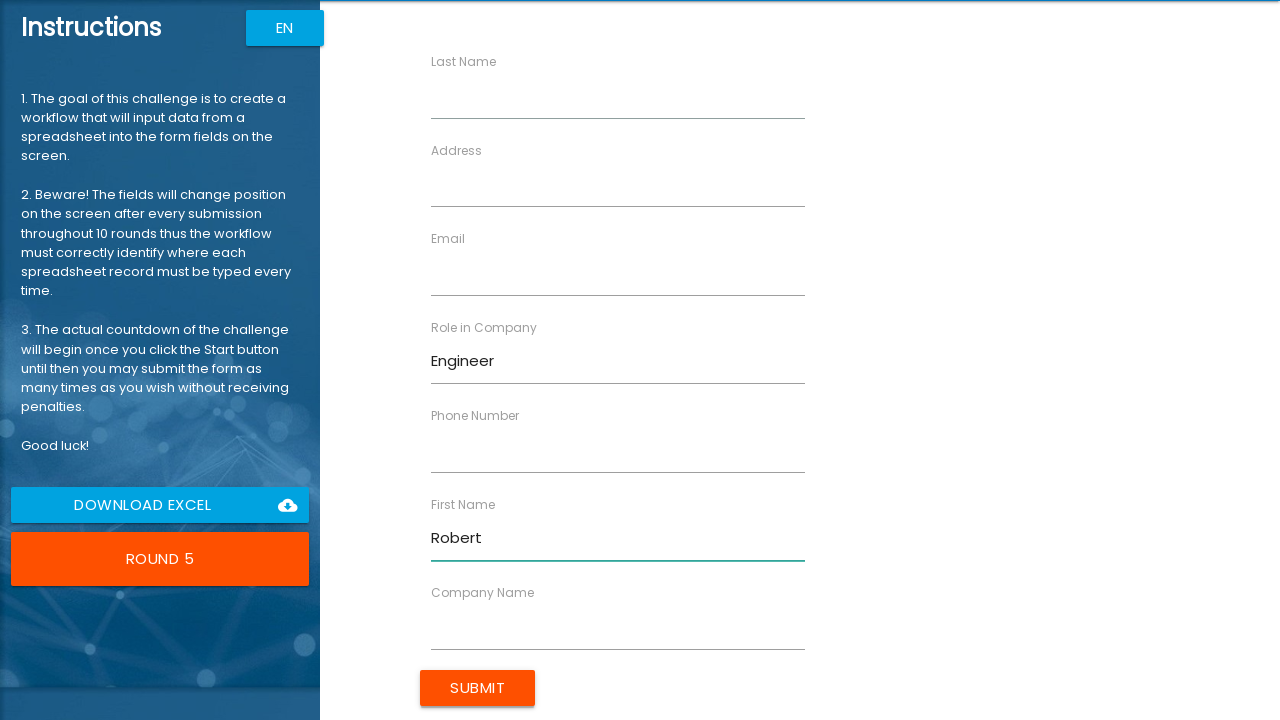

Filled Last Name field with 'Wilson' on xpath=//*[@ng-reflect-name='labelLastName']
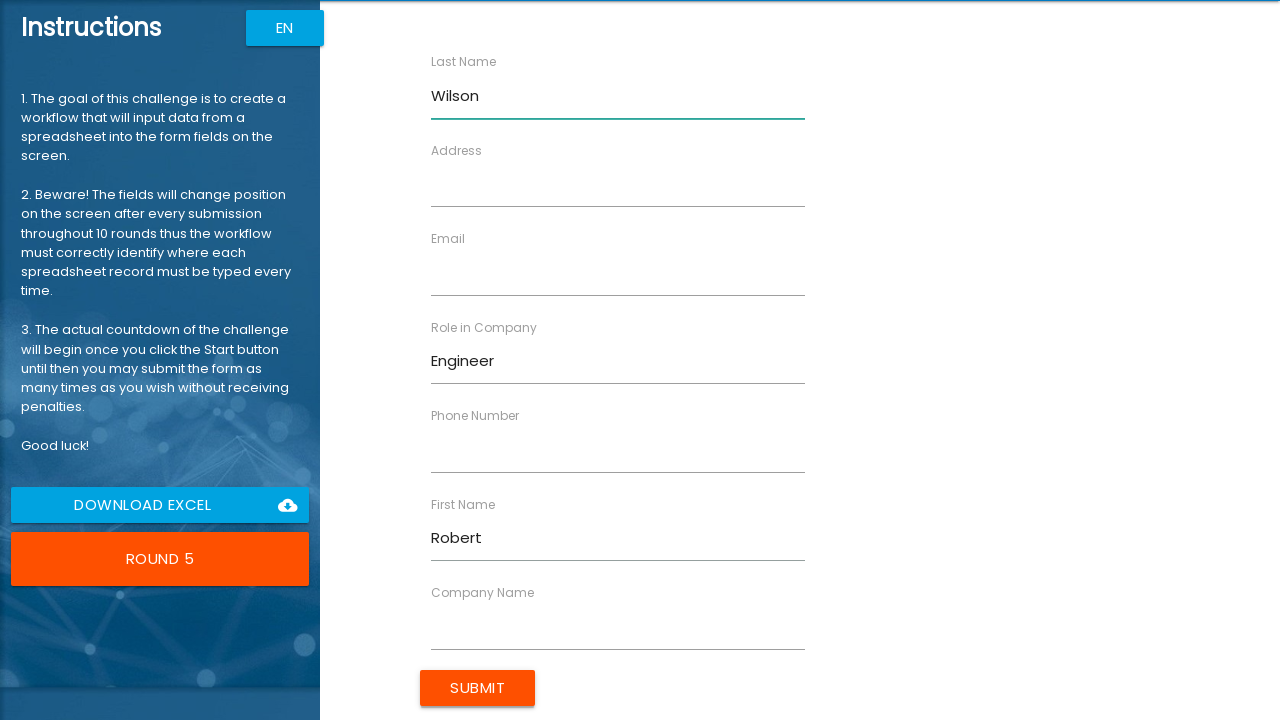

Cleared the Company Name field on xpath=//*[@ng-reflect-name='labelCompanyName']
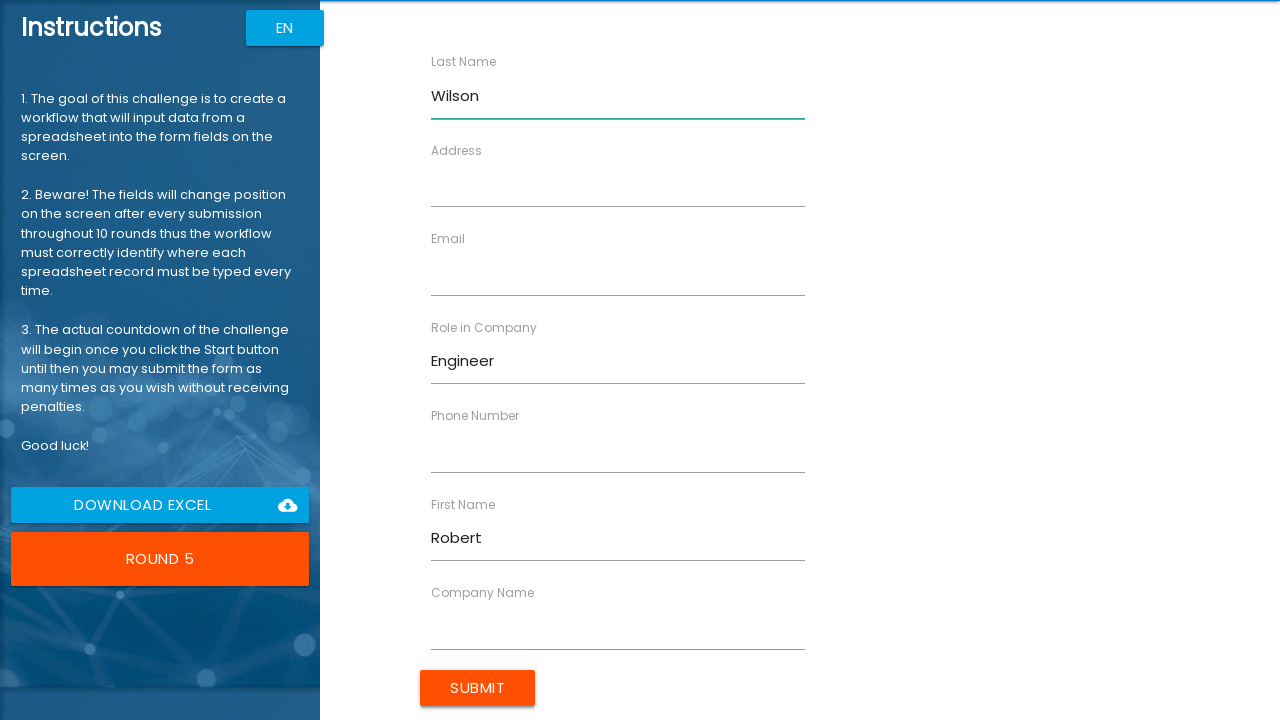

Filled Company Name field with 'NetSoft' on xpath=//*[@ng-reflect-name='labelCompanyName']
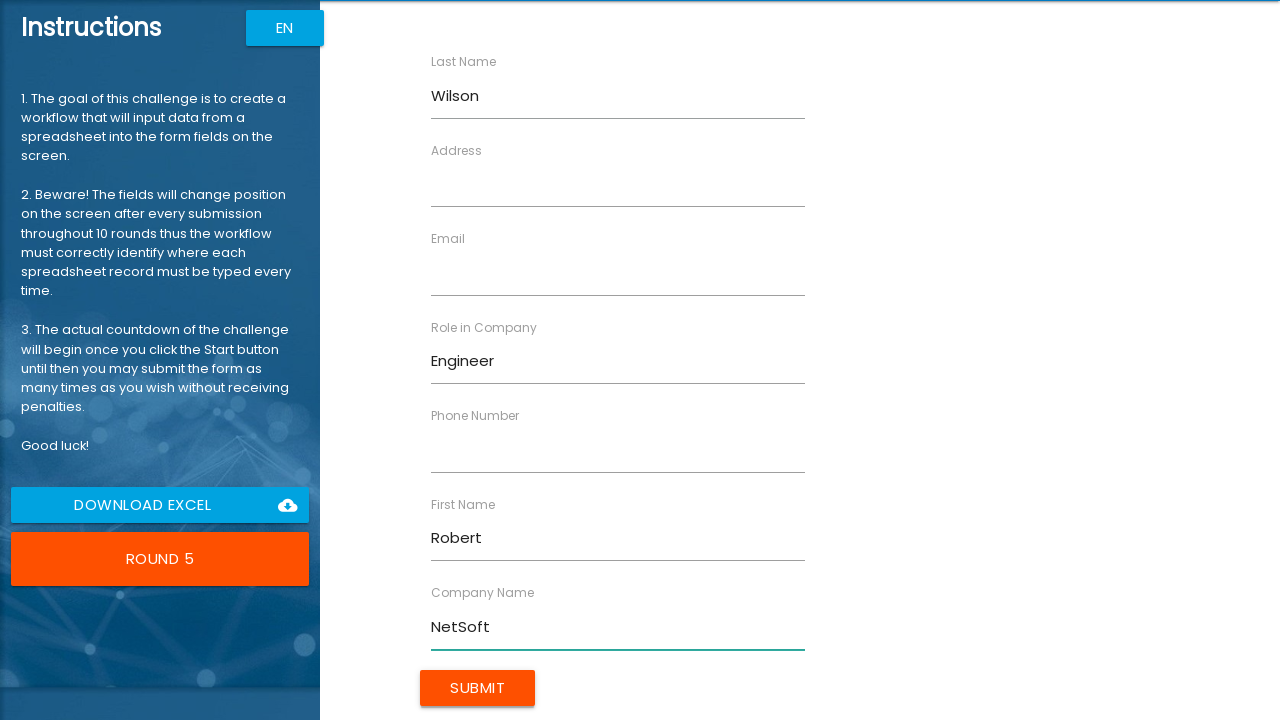

Cleared the Email field on xpath=//*[@ng-reflect-name='labelEmail']
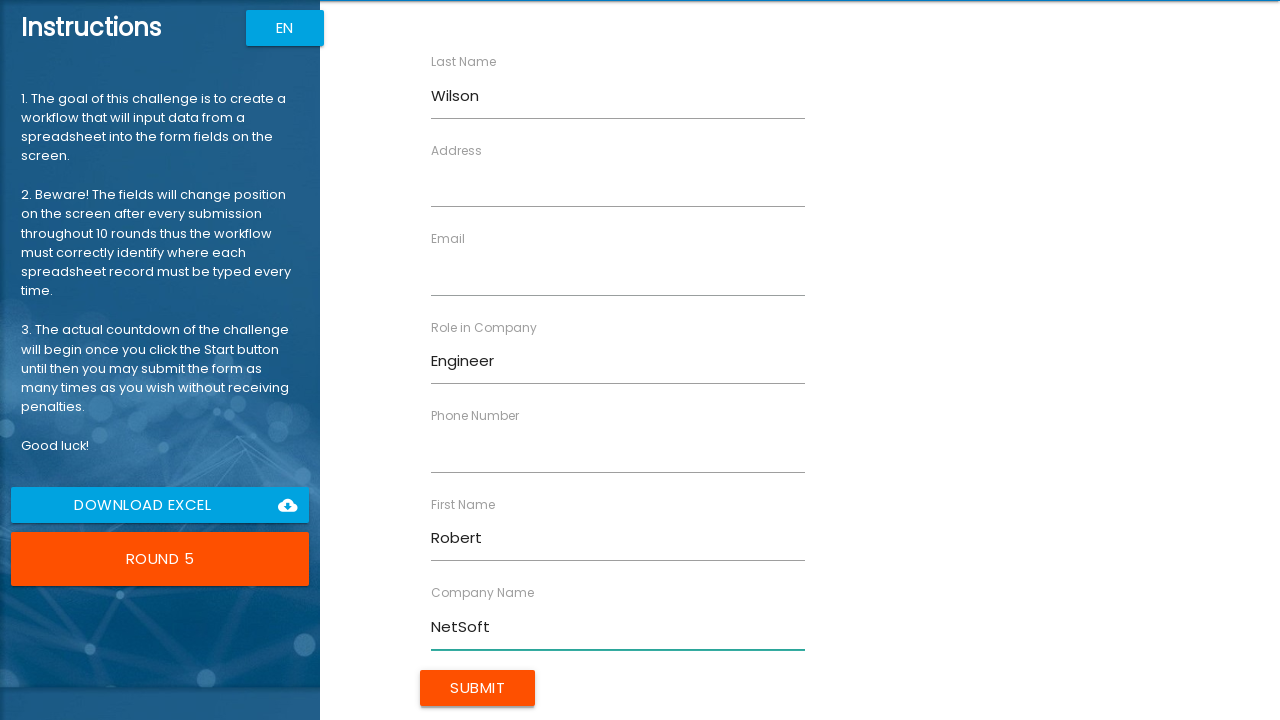

Filled Email field with 'r.wilson@netsoft.com' on xpath=//*[@ng-reflect-name='labelEmail']
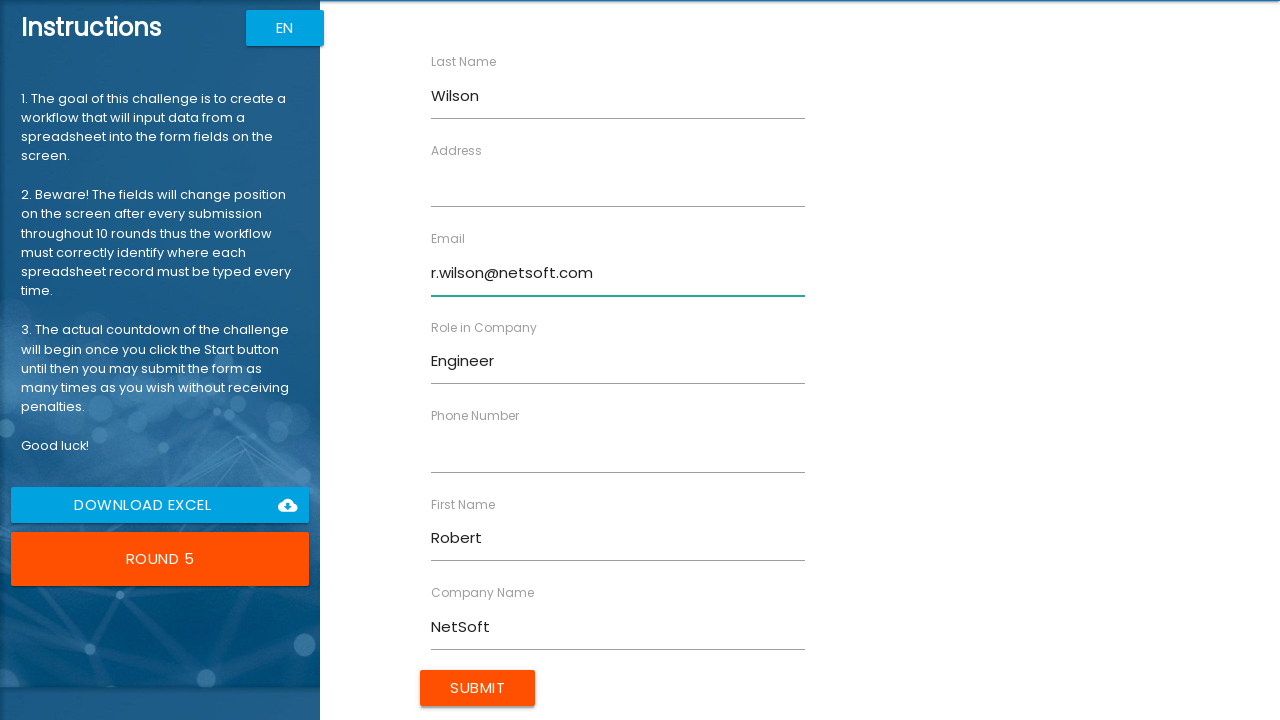

Cleared the Address field on xpath=//*[@ng-reflect-name='labelAddress']
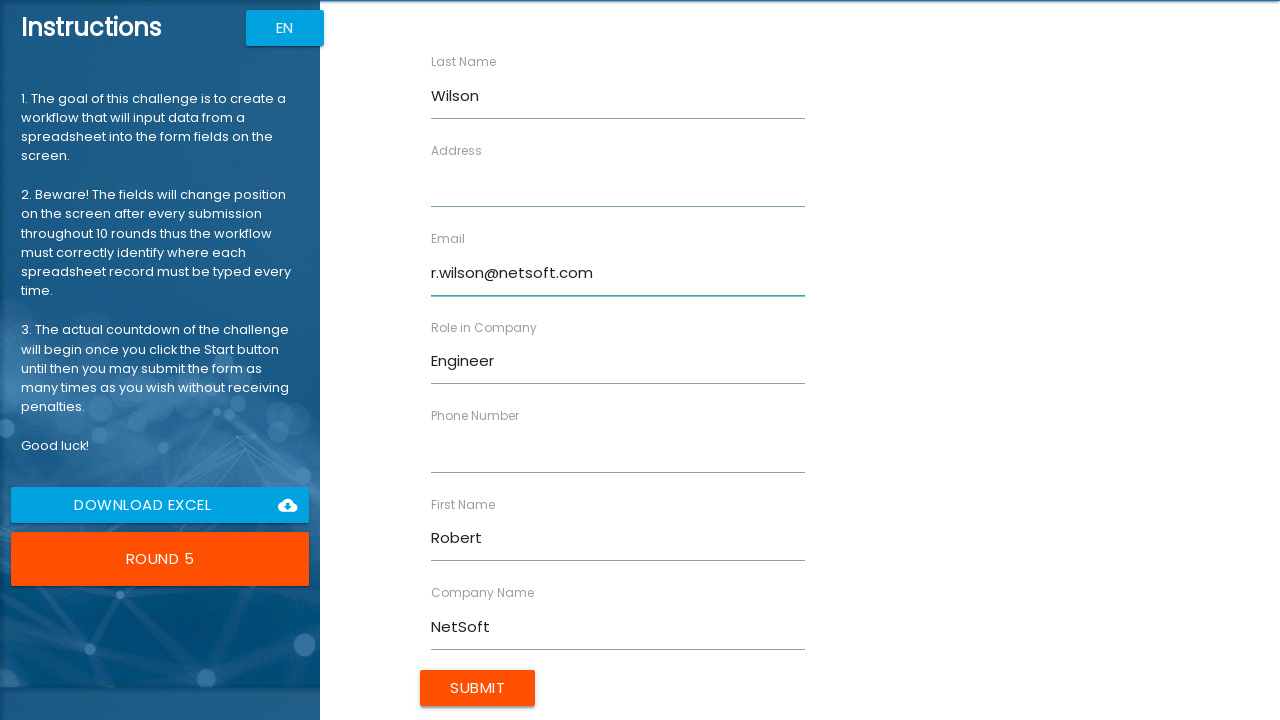

Filled Address field with '654 Maple Dr, City E' on xpath=//*[@ng-reflect-name='labelAddress']
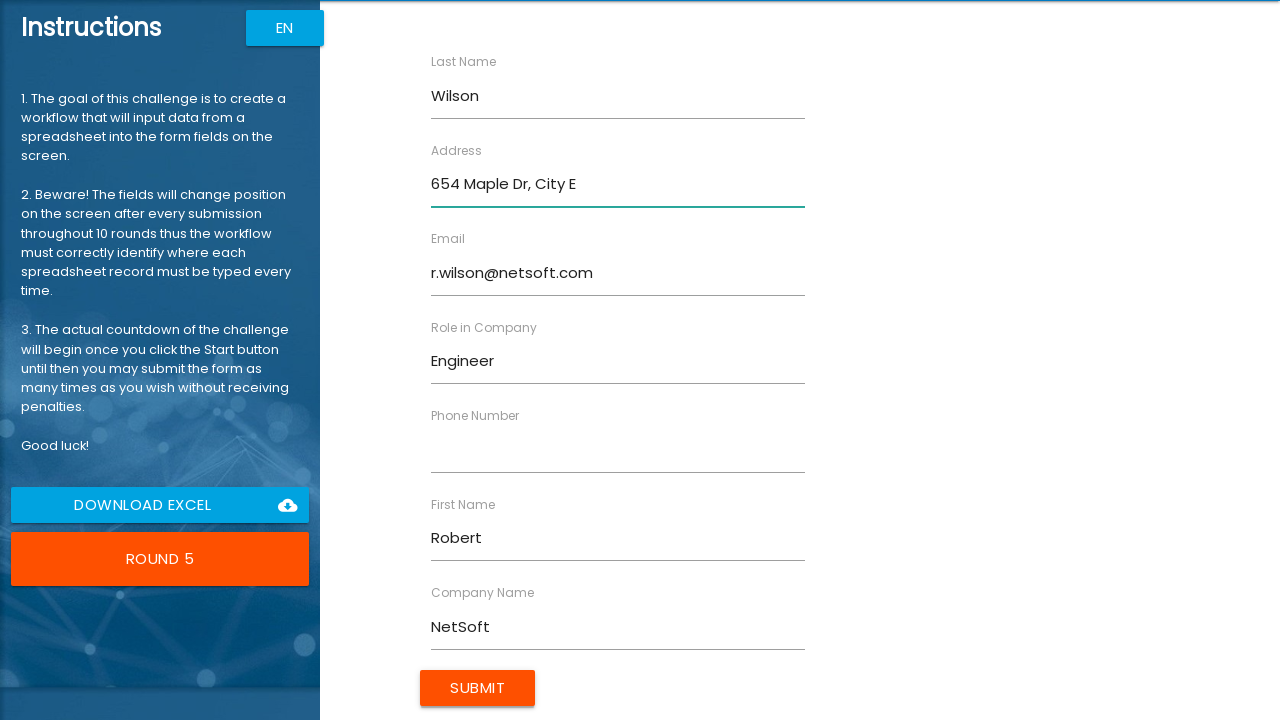

Cleared the Phone Number field on xpath=//*[@ng-reflect-name='labelPhone']
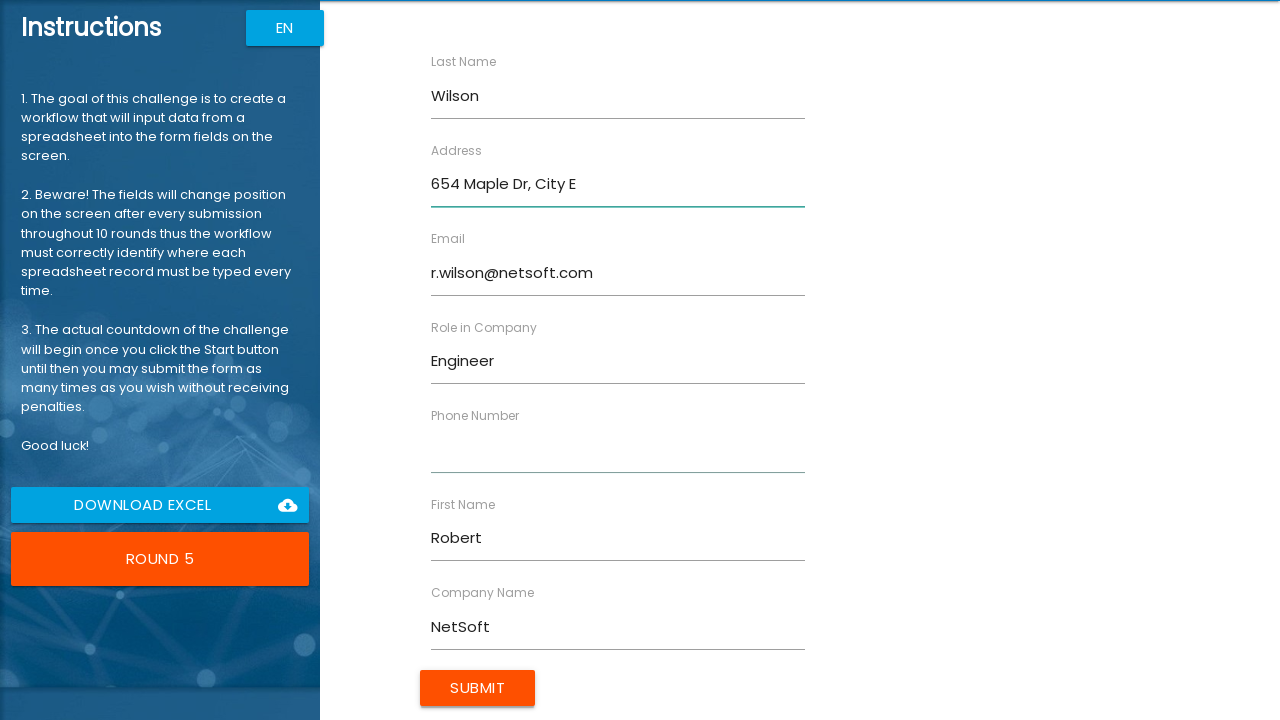

Filled Phone Number field with '555-0105' on xpath=//*[@ng-reflect-name='labelPhone']
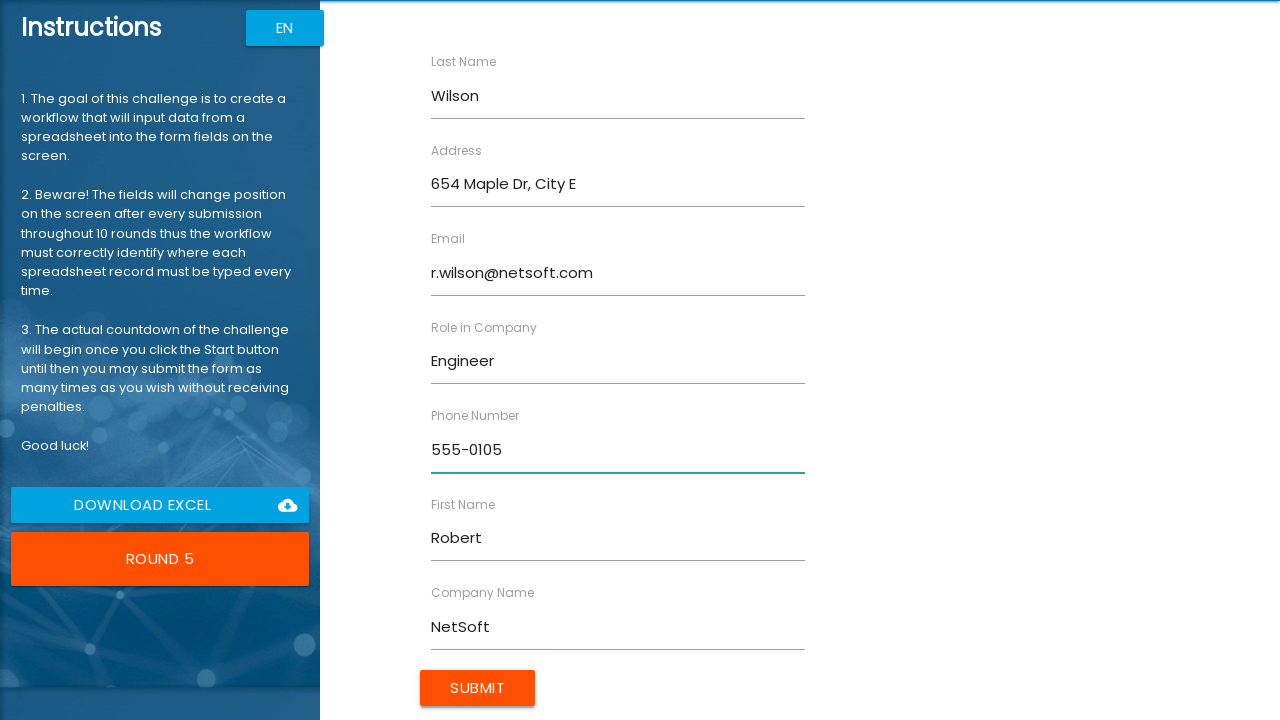

Clicked Submit button to submit form for Robert Wilson at (478, 688) on xpath=//input[@type='submit']
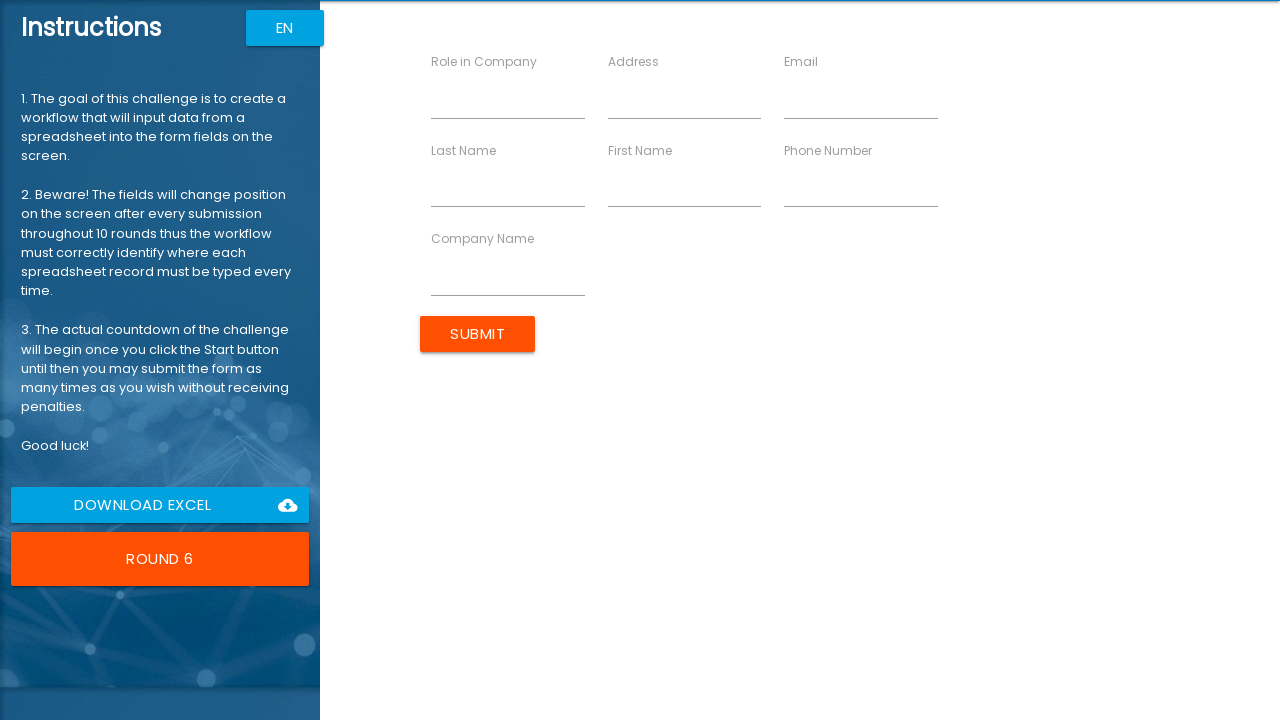

Cleared the Role field on xpath=//*[@ng-reflect-name='labelRole']
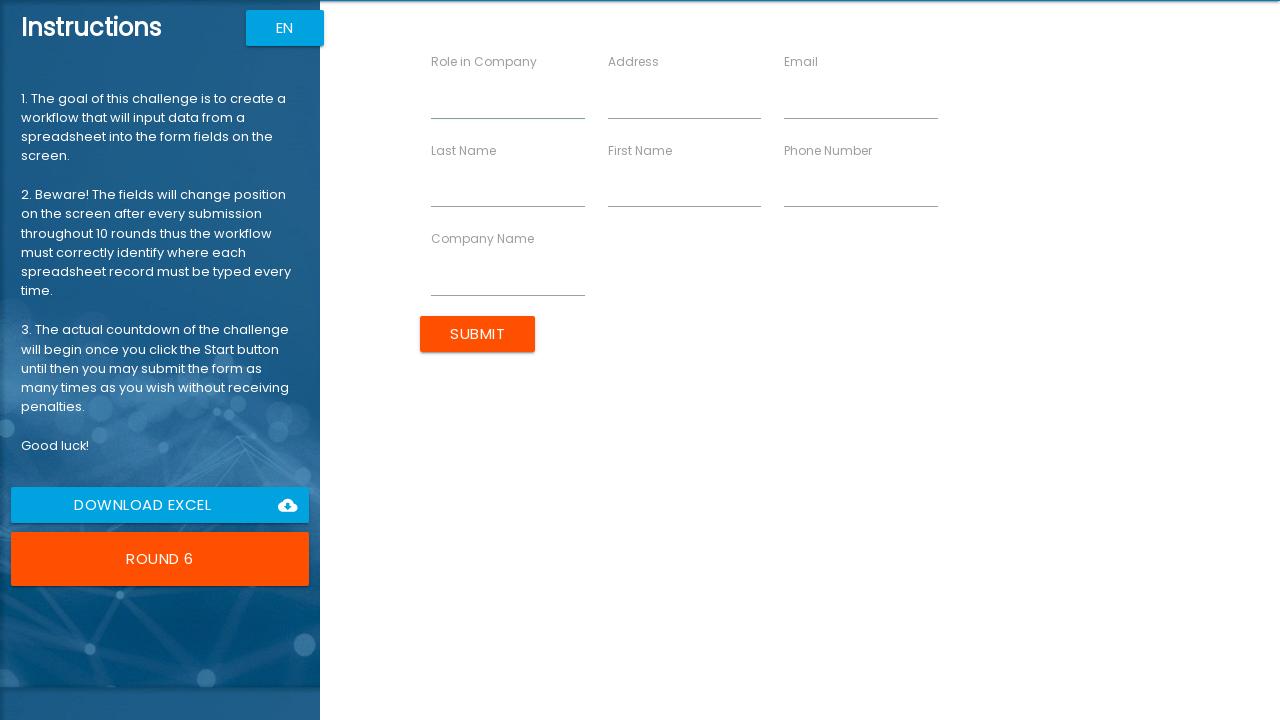

Filled Role field with 'Tester' on xpath=//*[@ng-reflect-name='labelRole']
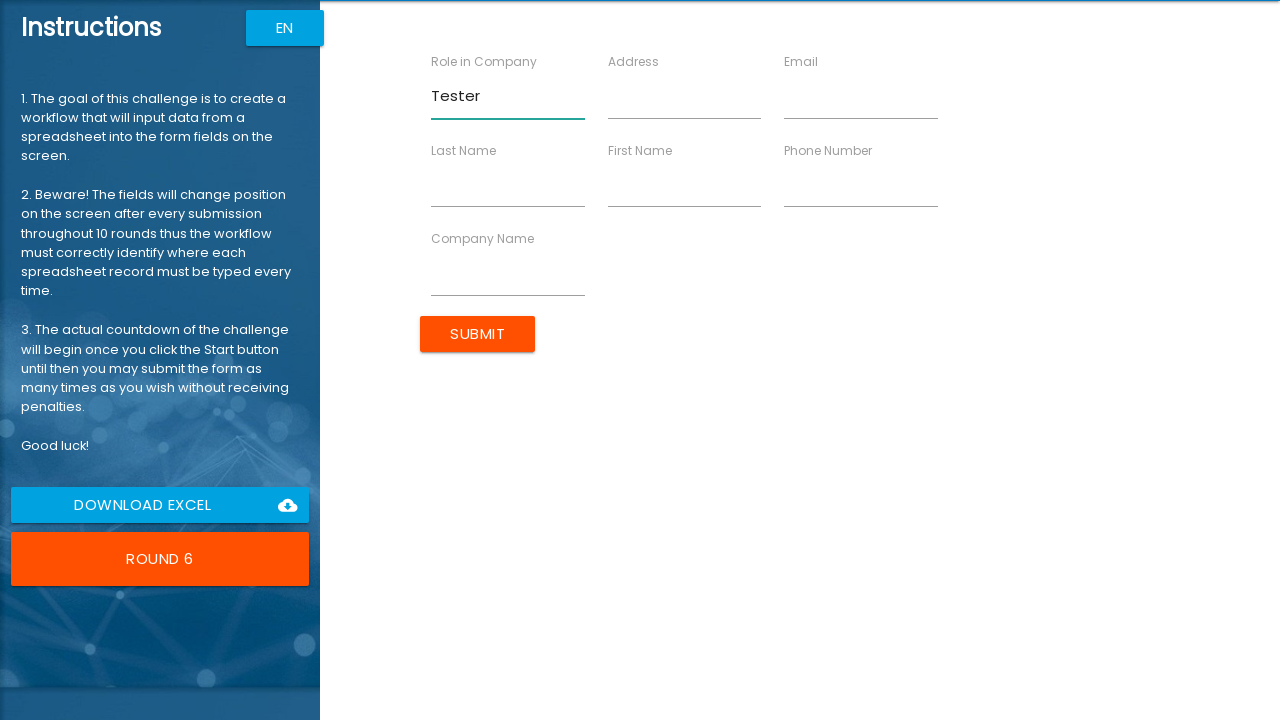

Cleared the First Name field on xpath=//*[@ng-reflect-name='labelFirstName']
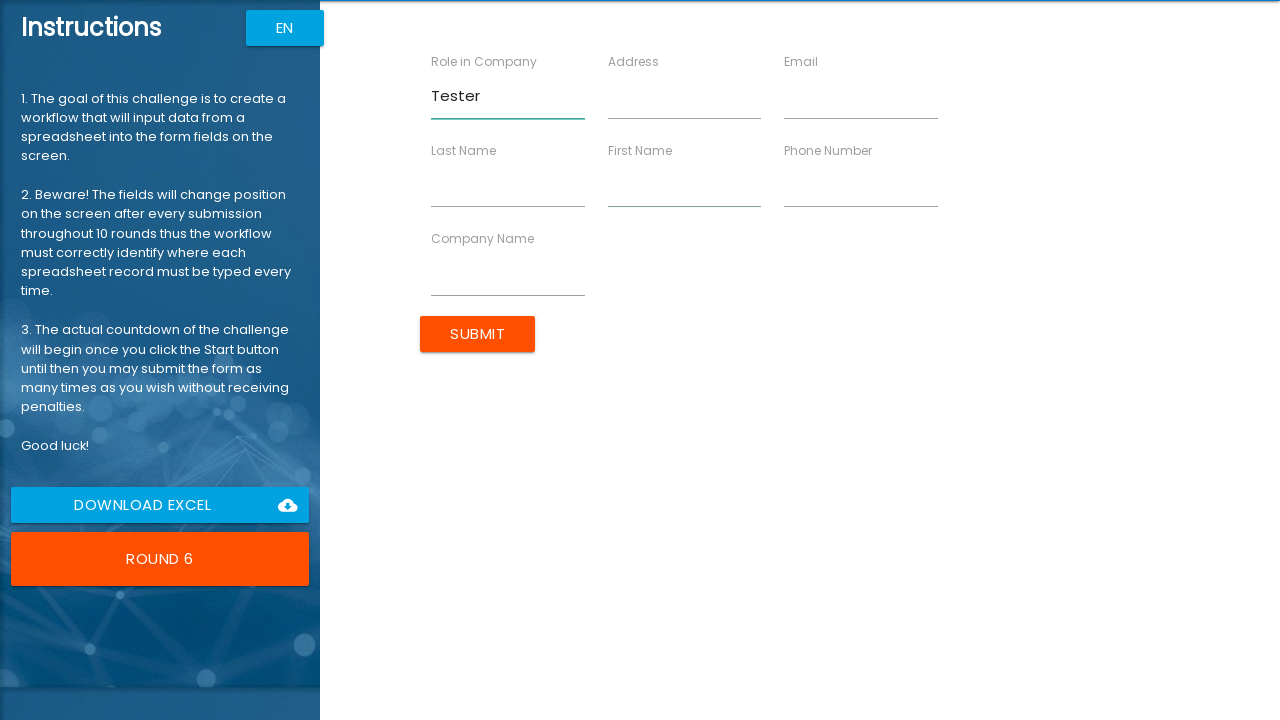

Filled First Name field with 'Lisa' on xpath=//*[@ng-reflect-name='labelFirstName']
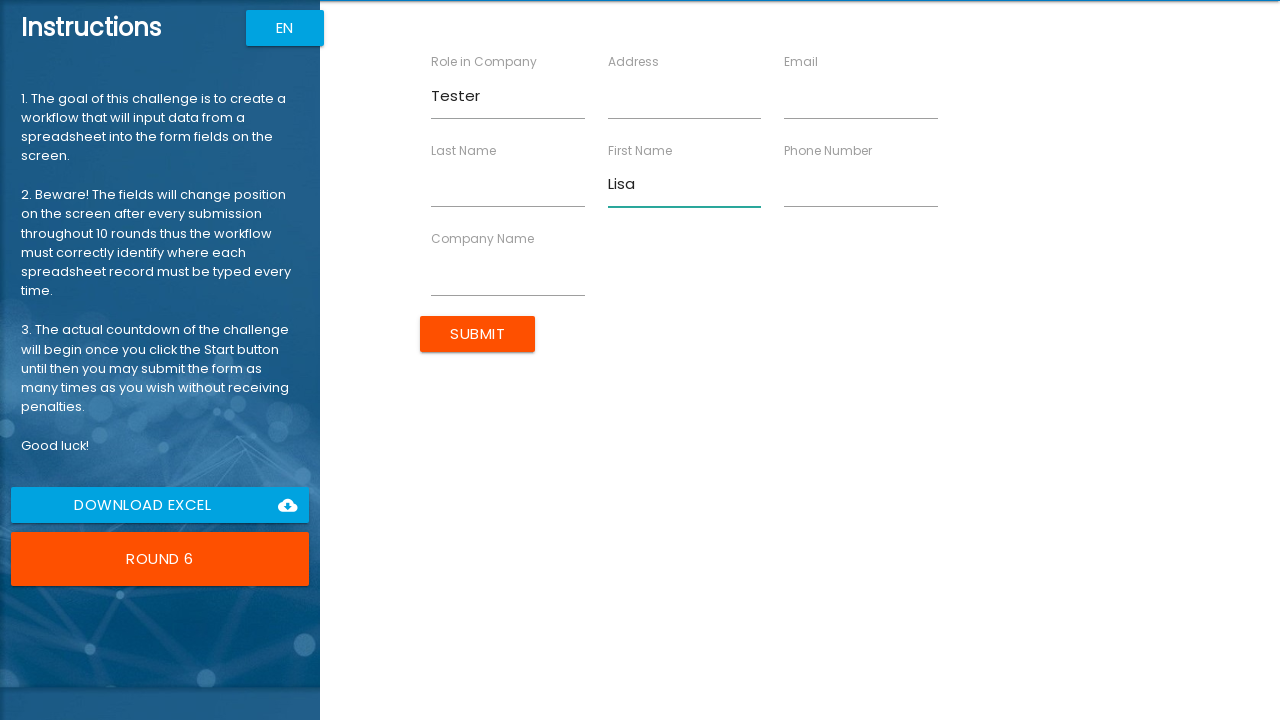

Cleared the Last Name field on xpath=//*[@ng-reflect-name='labelLastName']
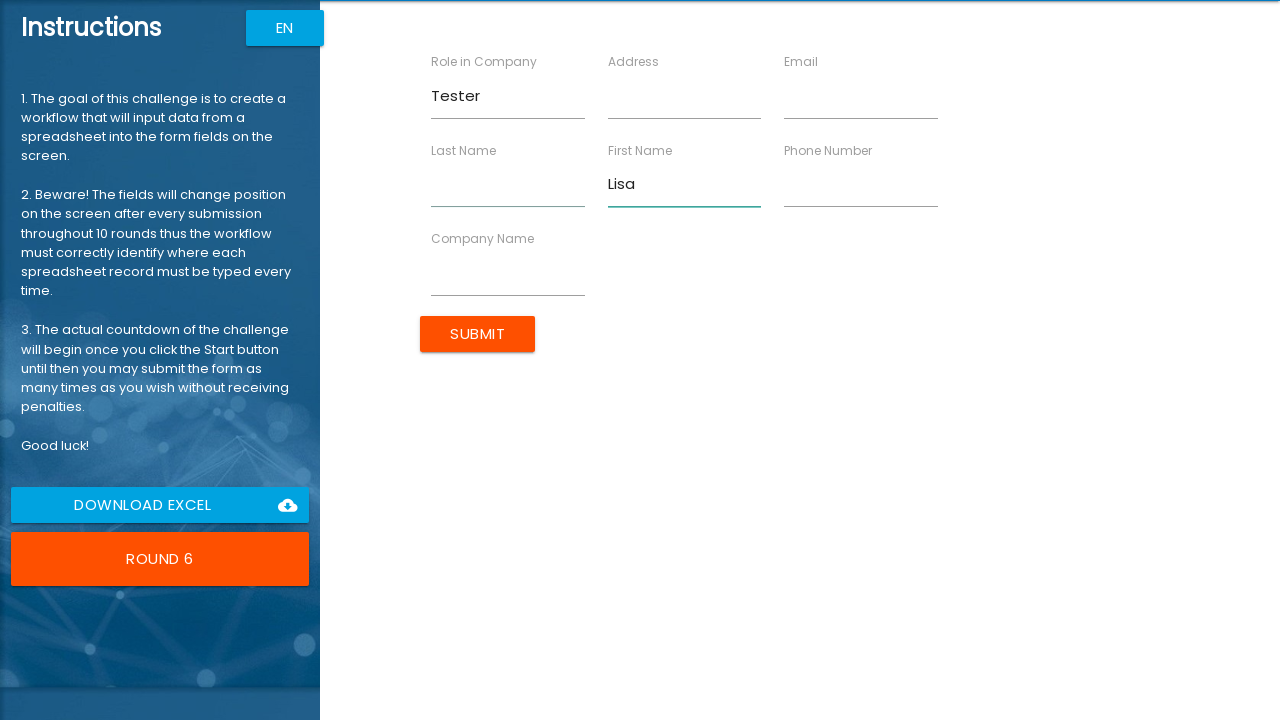

Filled Last Name field with 'Martinez' on xpath=//*[@ng-reflect-name='labelLastName']
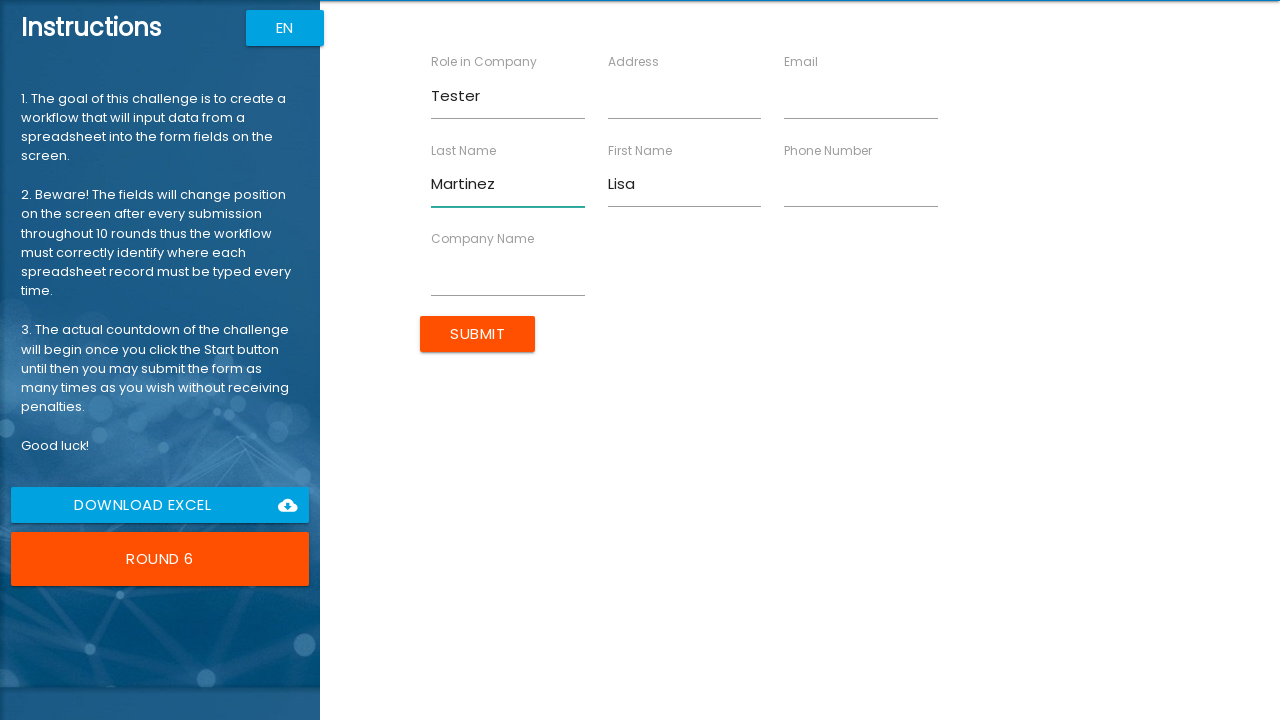

Cleared the Company Name field on xpath=//*[@ng-reflect-name='labelCompanyName']
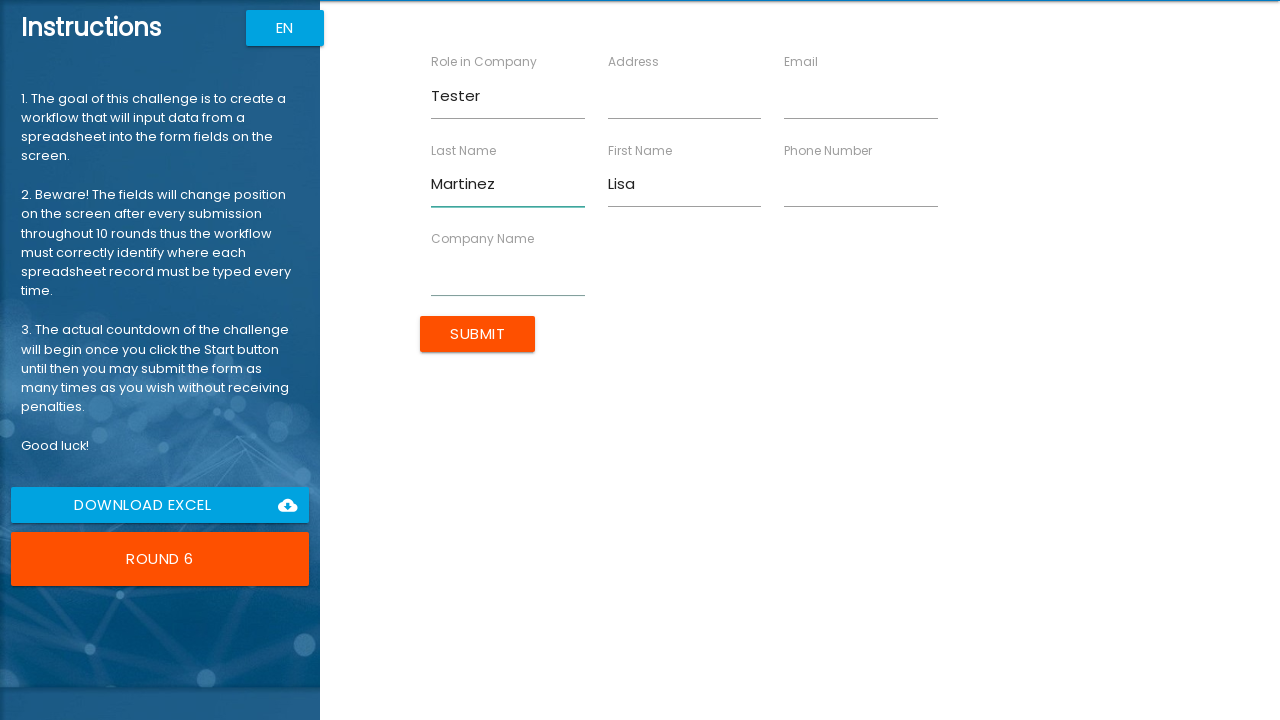

Filled Company Name field with 'AppDev' on xpath=//*[@ng-reflect-name='labelCompanyName']
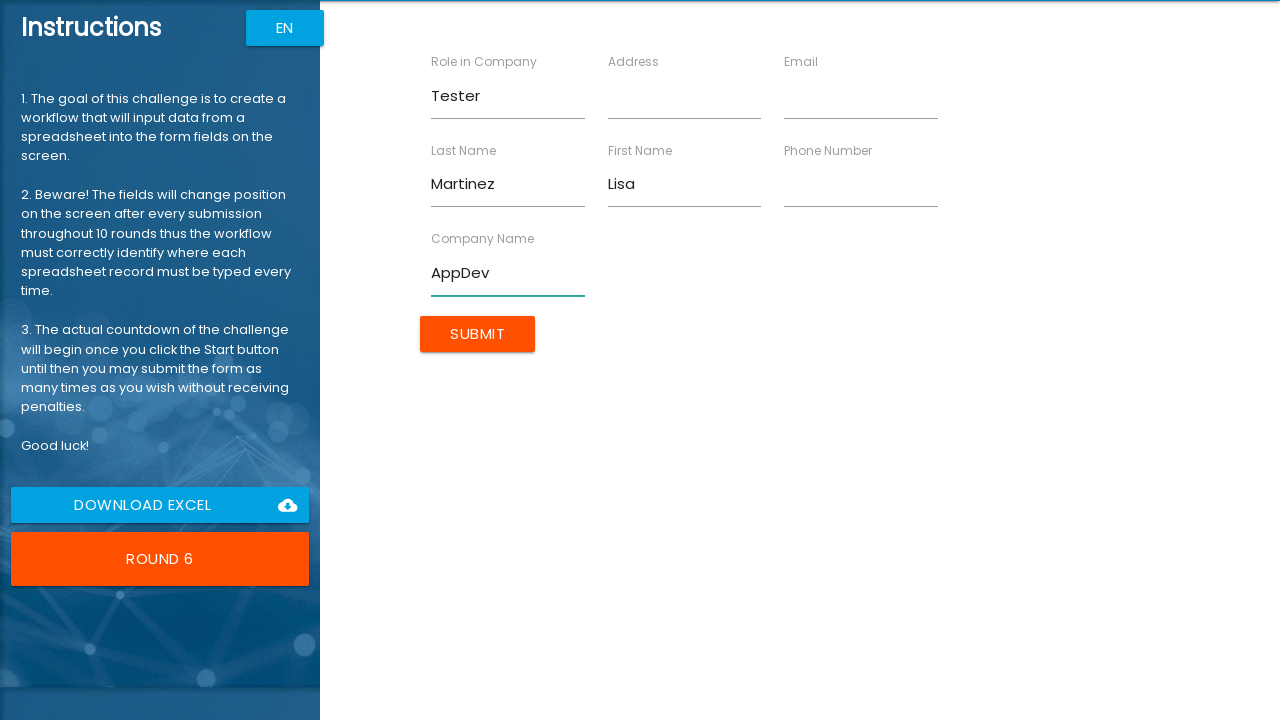

Cleared the Email field on xpath=//*[@ng-reflect-name='labelEmail']
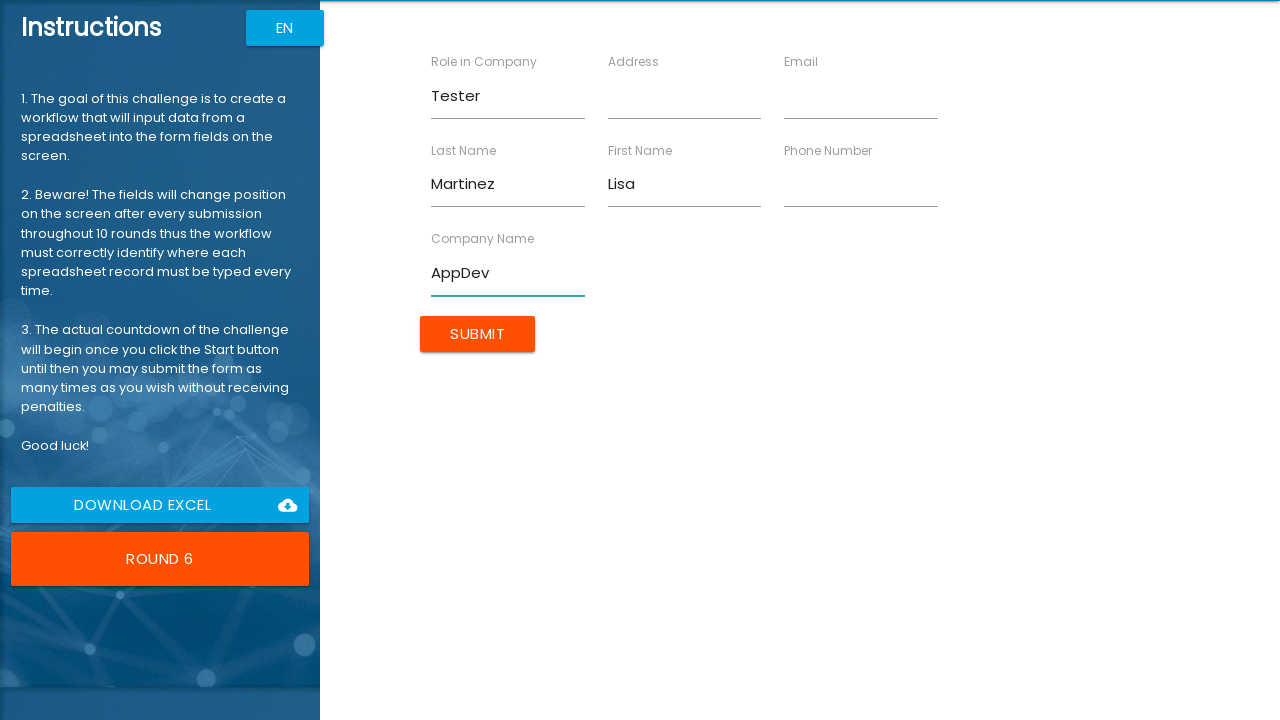

Filled Email field with 'lisa.m@appdev.com' on xpath=//*[@ng-reflect-name='labelEmail']
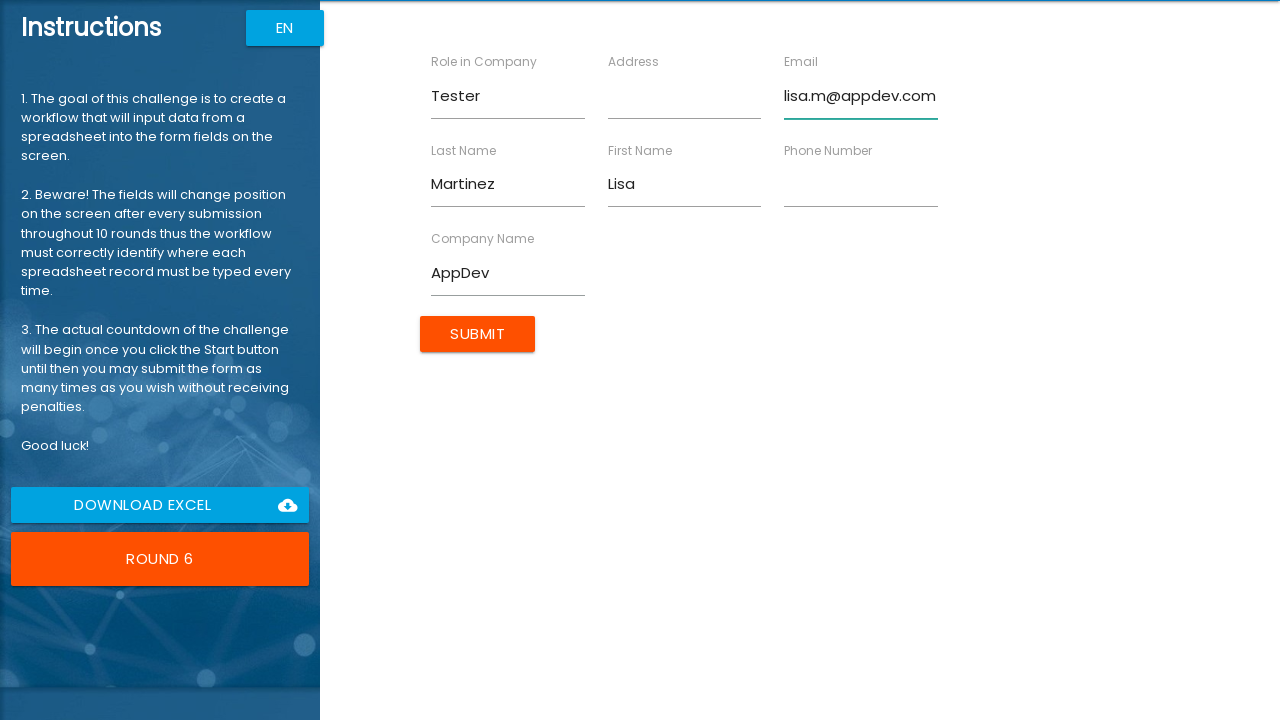

Cleared the Address field on xpath=//*[@ng-reflect-name='labelAddress']
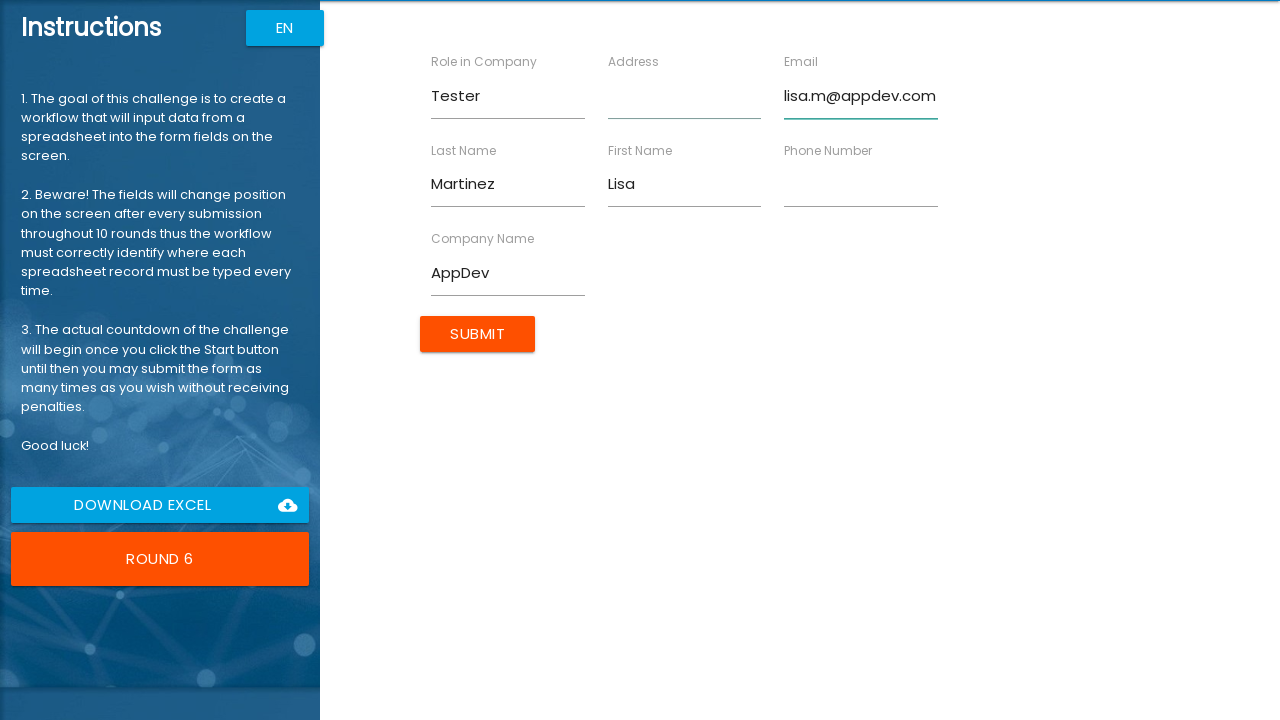

Filled Address field with '987 Cedar Ln, City F' on xpath=//*[@ng-reflect-name='labelAddress']
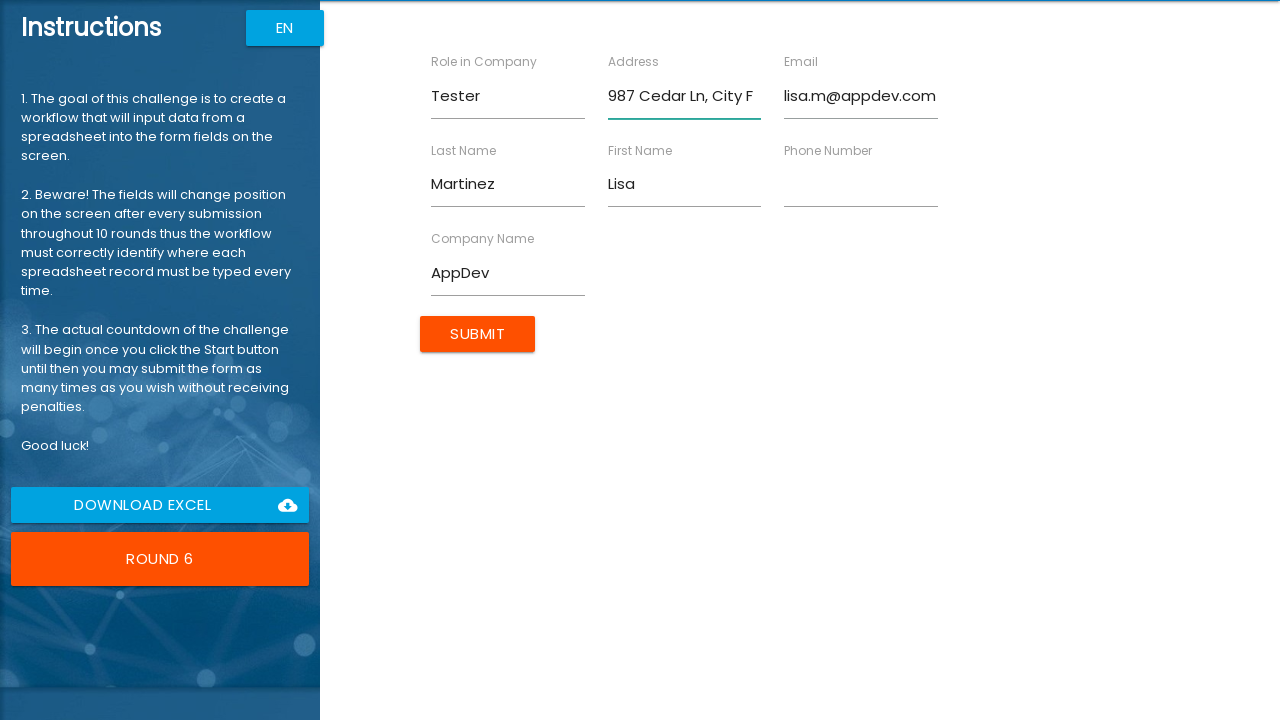

Cleared the Phone Number field on xpath=//*[@ng-reflect-name='labelPhone']
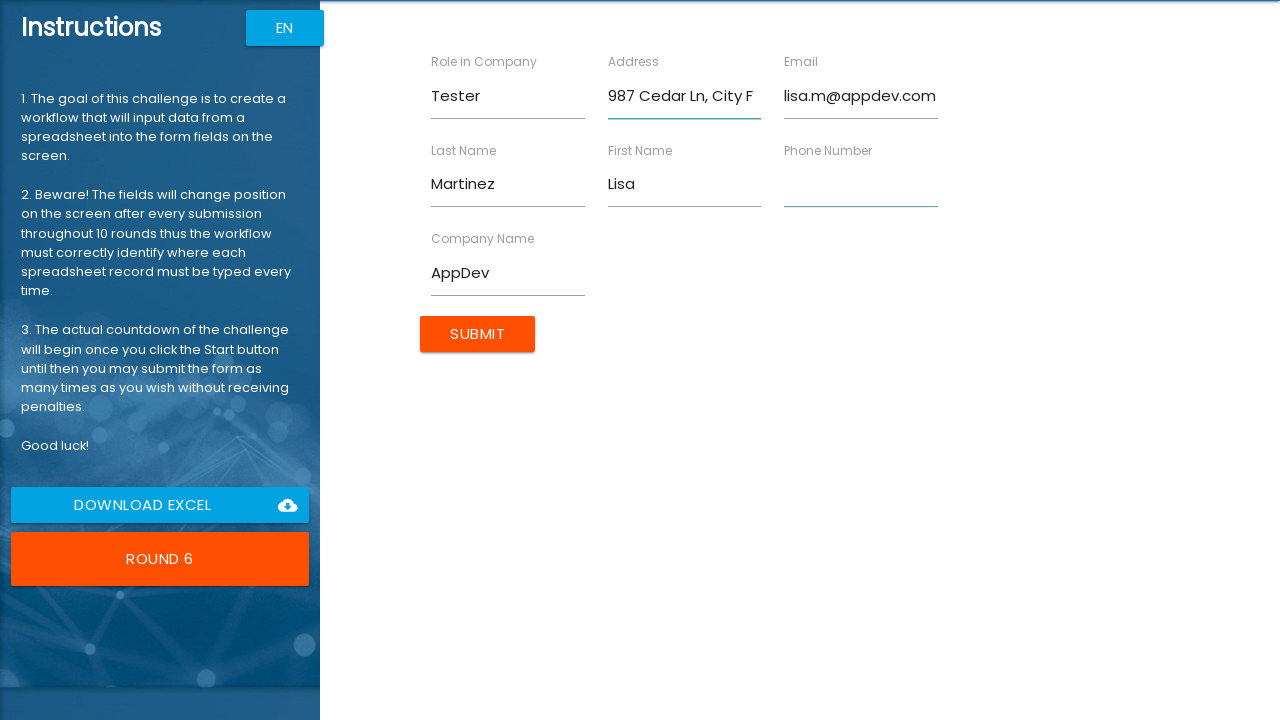

Filled Phone Number field with '555-0106' on xpath=//*[@ng-reflect-name='labelPhone']
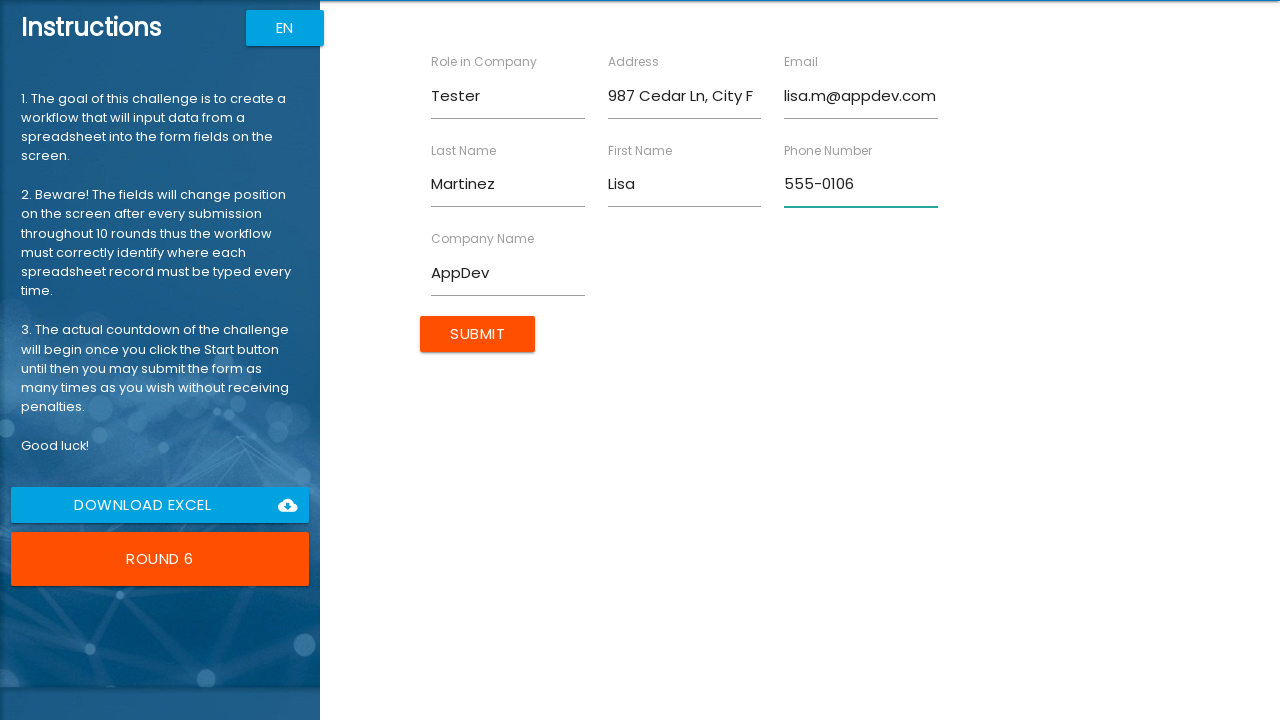

Clicked Submit button to submit form for Lisa Martinez at (478, 334) on xpath=//input[@type='submit']
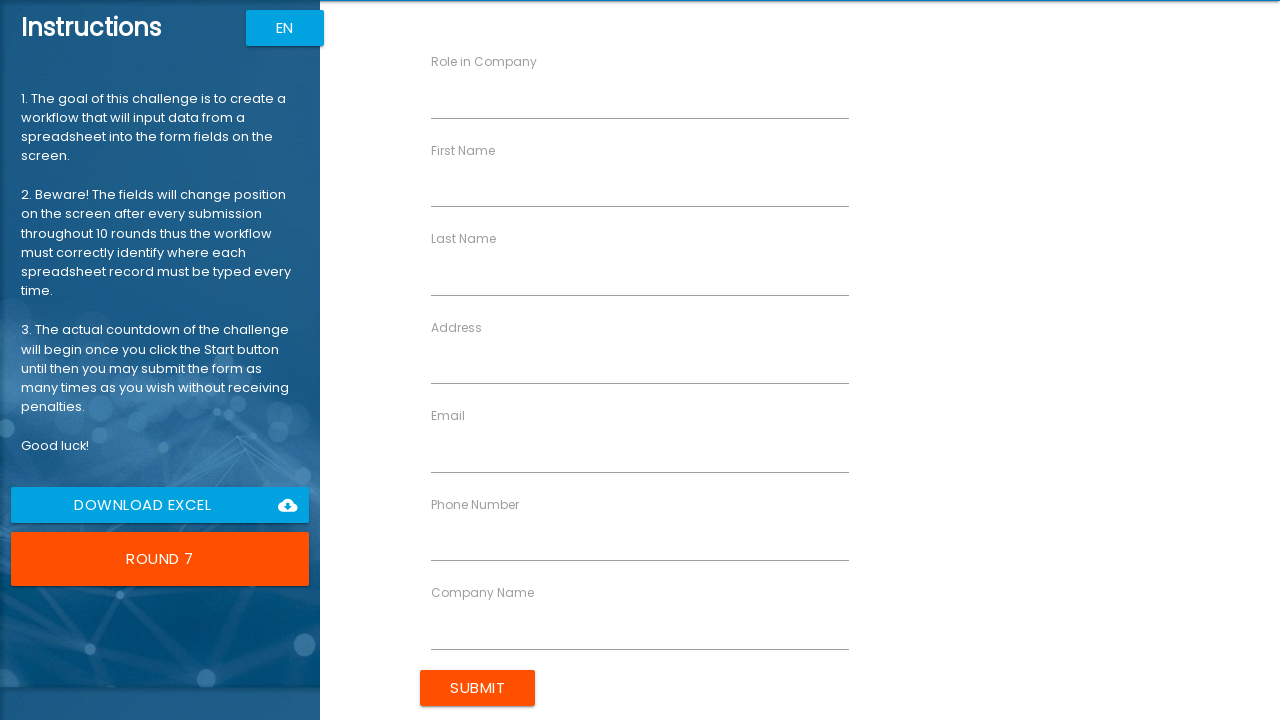

Cleared the Role field on xpath=//*[@ng-reflect-name='labelRole']
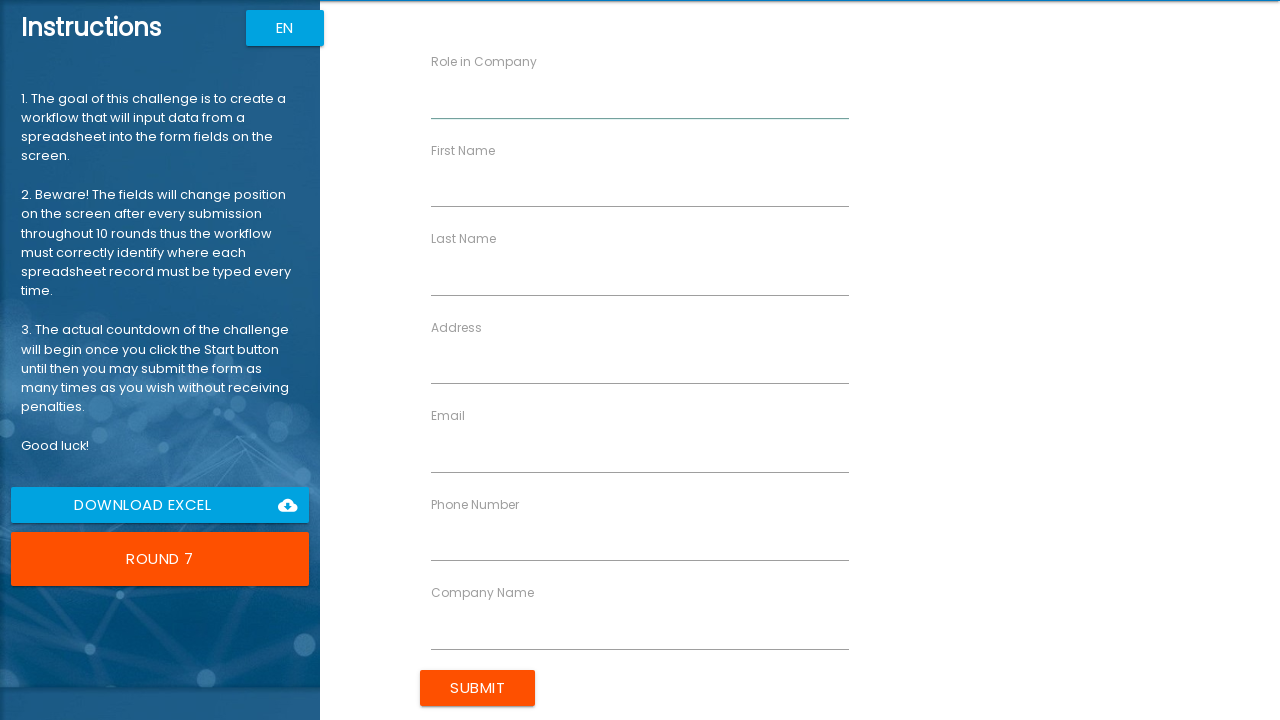

Filled Role field with 'Architect' on xpath=//*[@ng-reflect-name='labelRole']
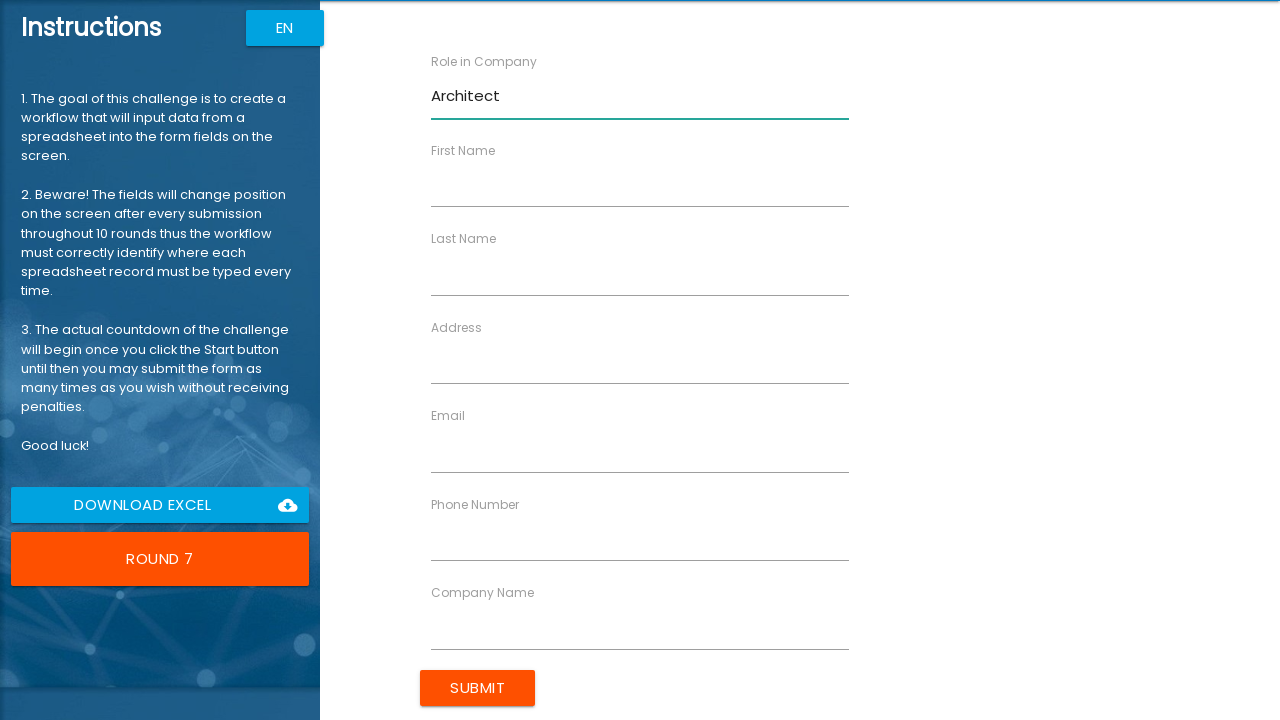

Cleared the First Name field on xpath=//*[@ng-reflect-name='labelFirstName']
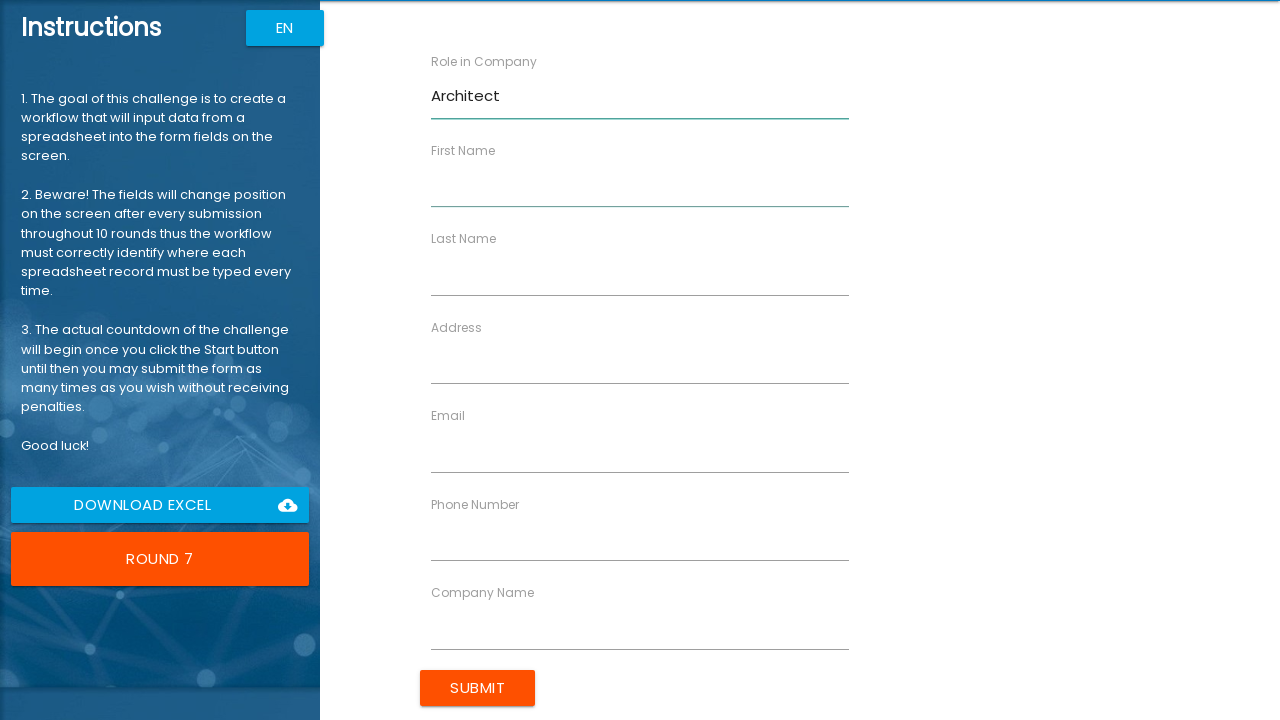

Filled First Name field with 'James' on xpath=//*[@ng-reflect-name='labelFirstName']
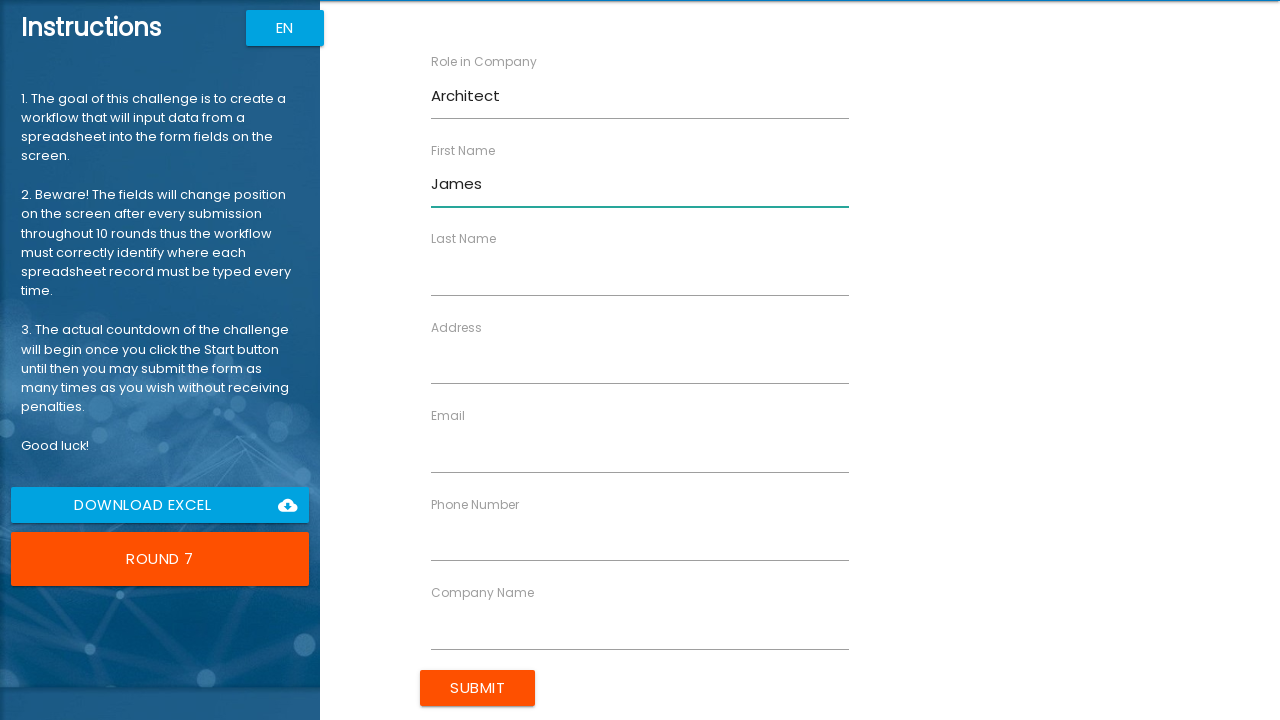

Cleared the Last Name field on xpath=//*[@ng-reflect-name='labelLastName']
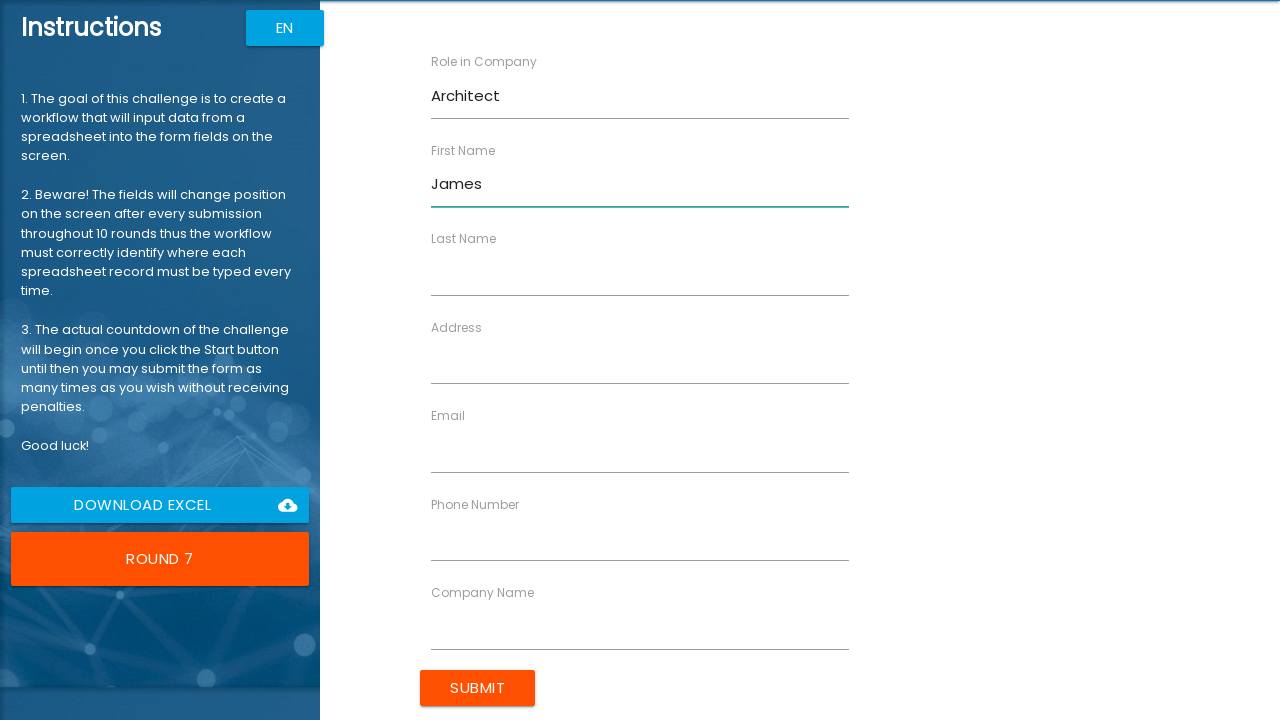

Filled Last Name field with 'Anderson' on xpath=//*[@ng-reflect-name='labelLastName']
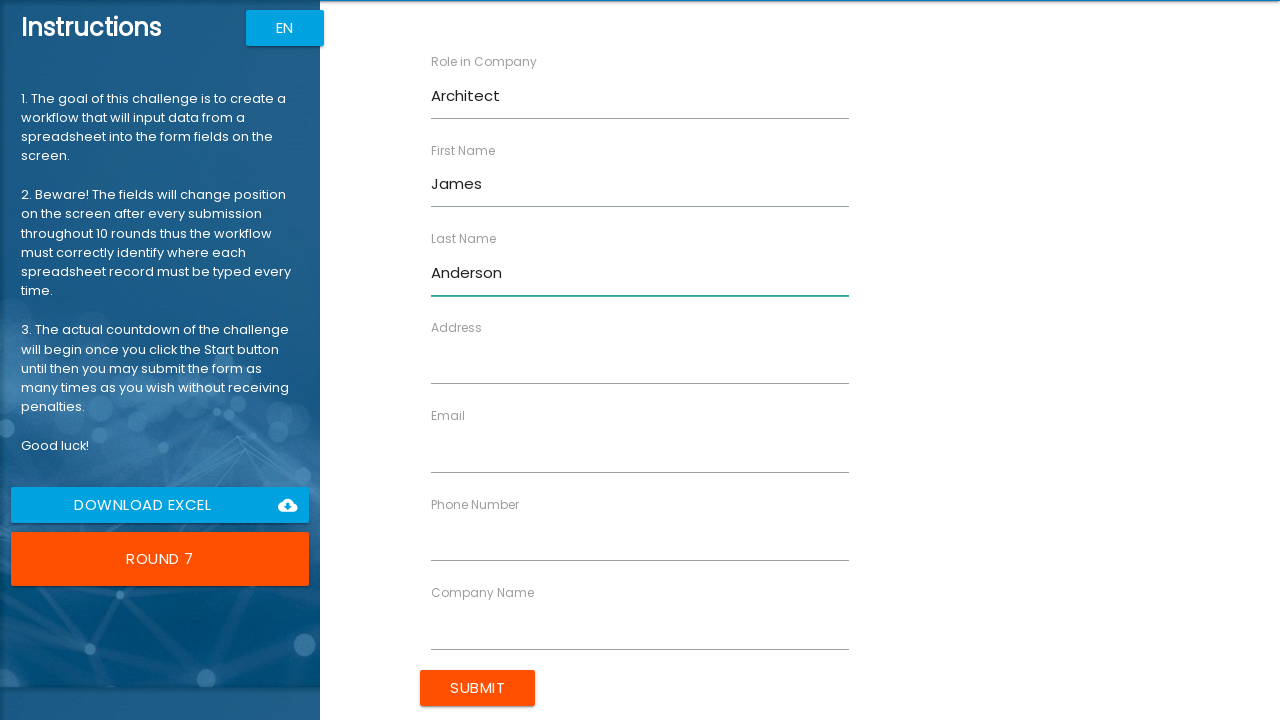

Cleared the Company Name field on xpath=//*[@ng-reflect-name='labelCompanyName']
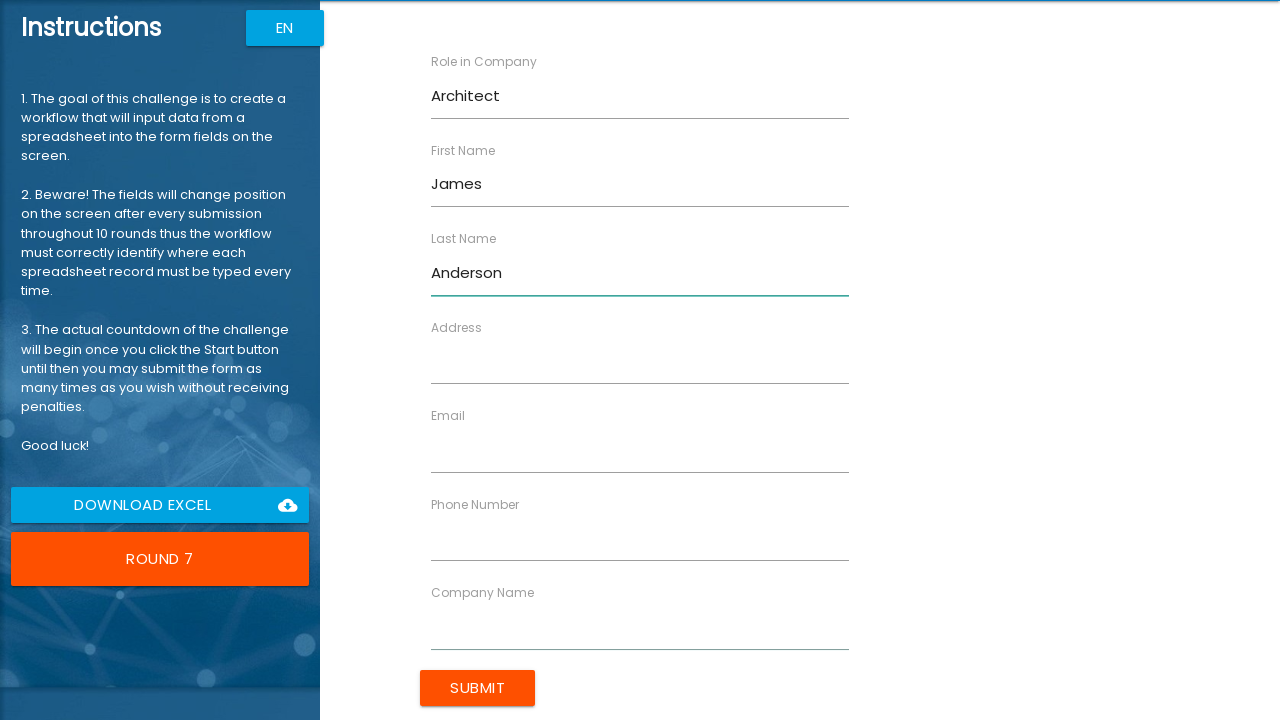

Filled Company Name field with 'SoftTech' on xpath=//*[@ng-reflect-name='labelCompanyName']
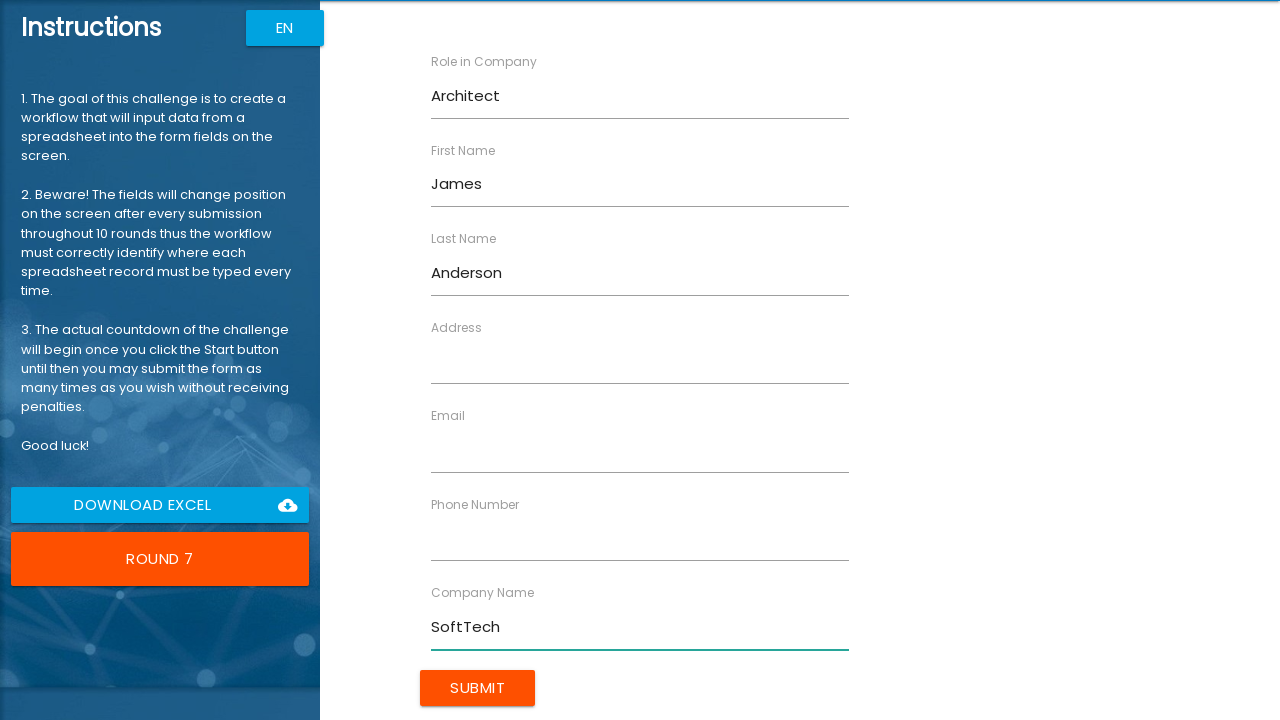

Cleared the Email field on xpath=//*[@ng-reflect-name='labelEmail']
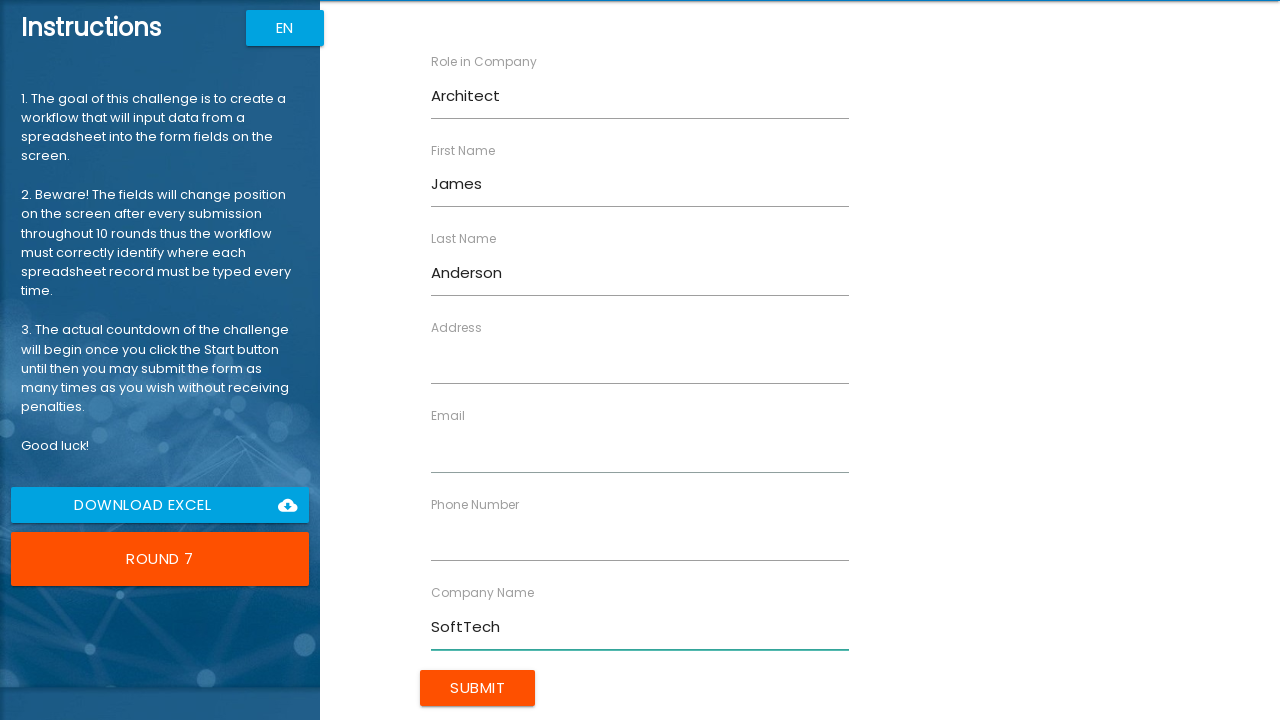

Filled Email field with 'j.anderson@softtech.com' on xpath=//*[@ng-reflect-name='labelEmail']
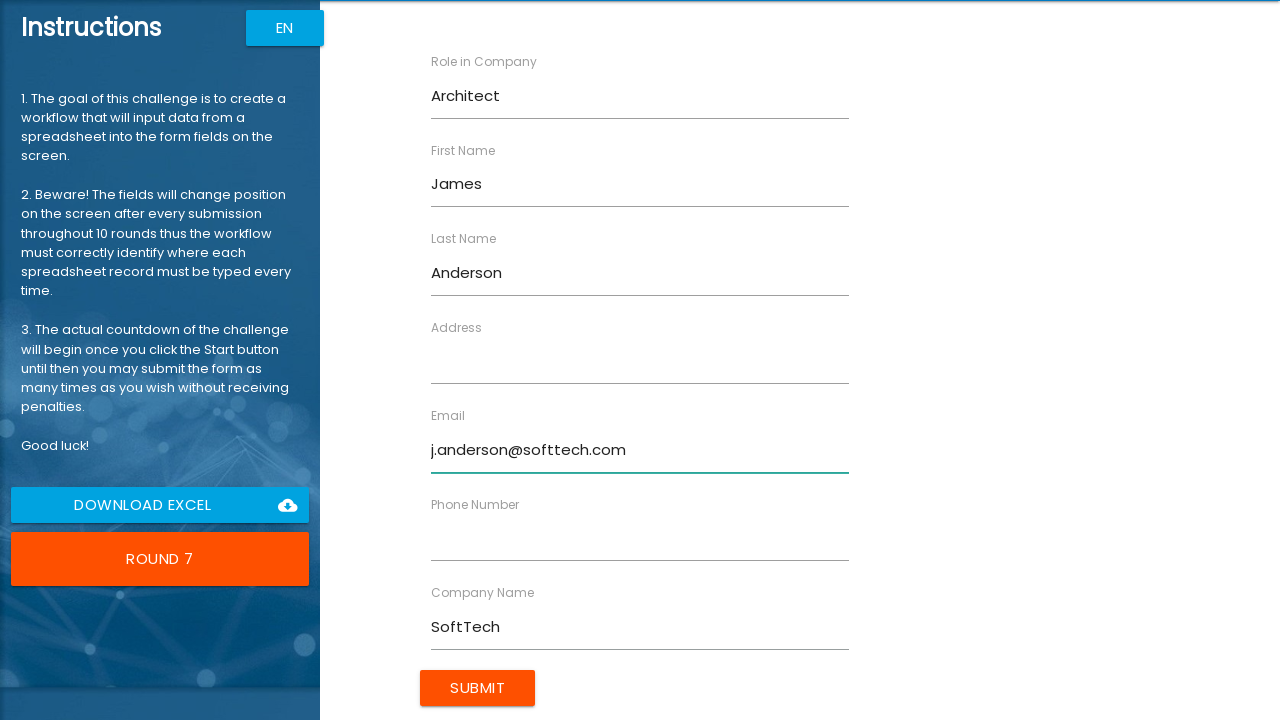

Cleared the Address field on xpath=//*[@ng-reflect-name='labelAddress']
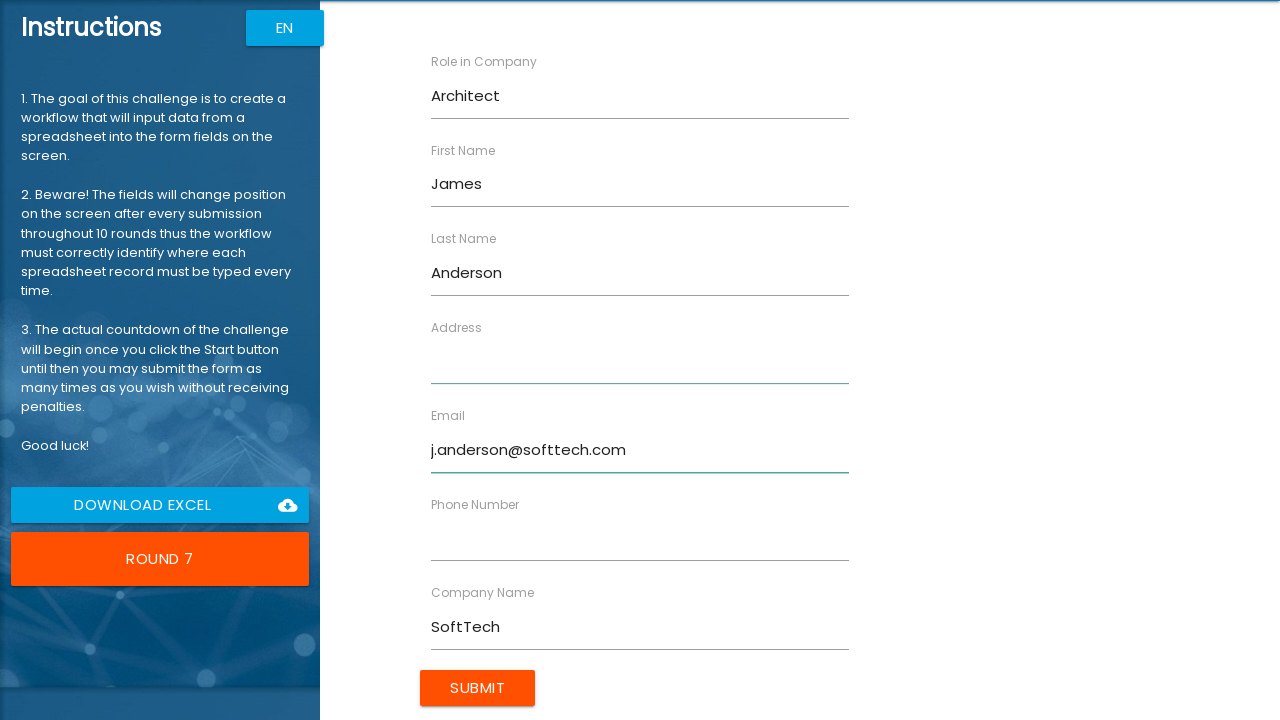

Filled Address field with '147 Birch Way, City G' on xpath=//*[@ng-reflect-name='labelAddress']
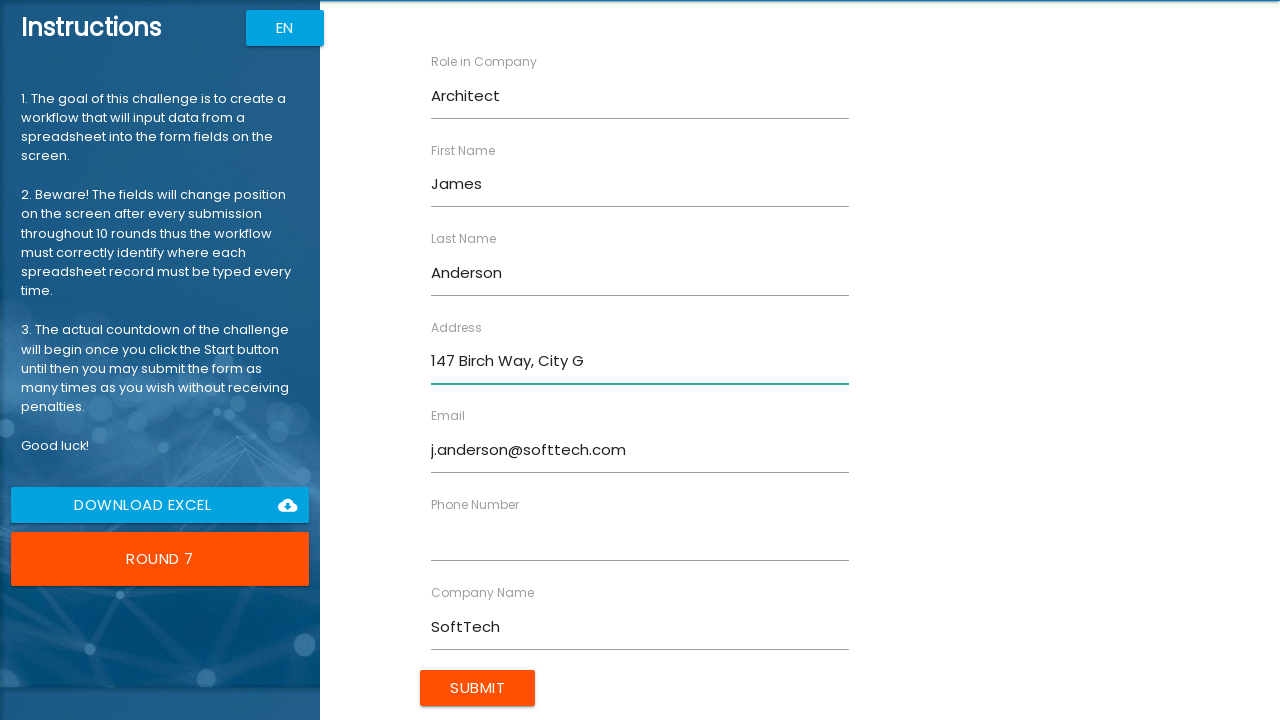

Cleared the Phone Number field on xpath=//*[@ng-reflect-name='labelPhone']
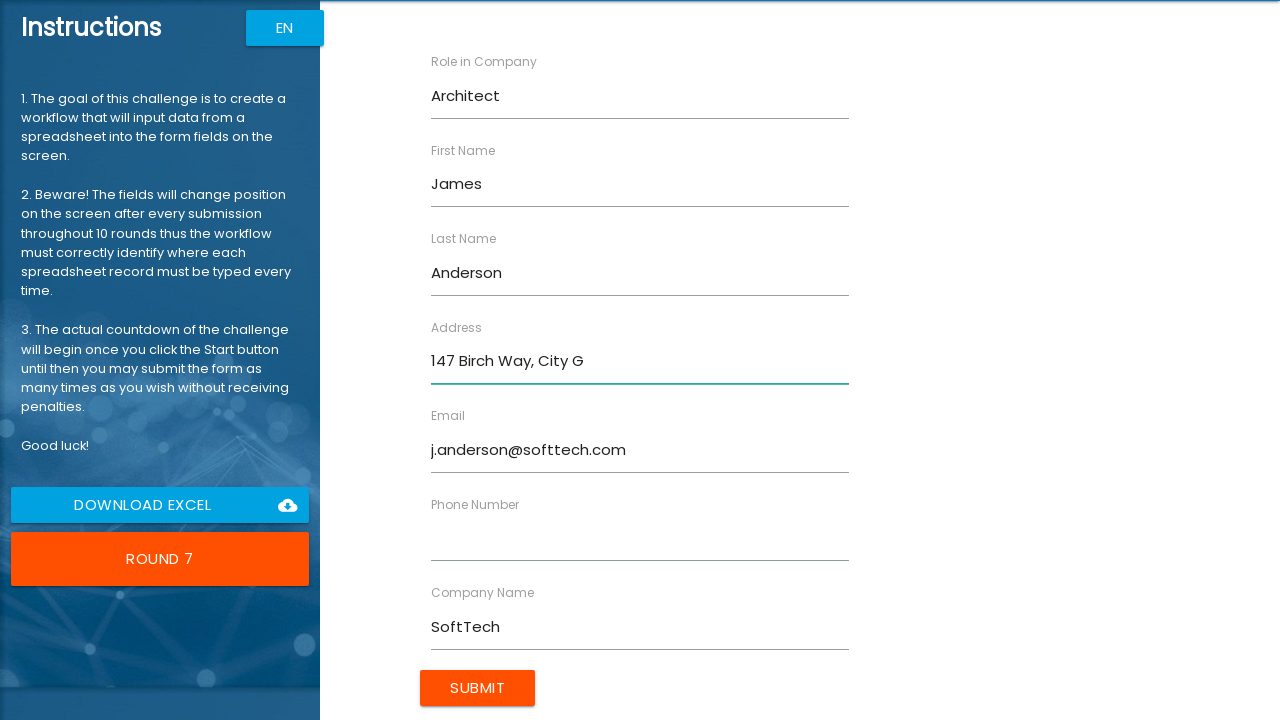

Filled Phone Number field with '555-0107' on xpath=//*[@ng-reflect-name='labelPhone']
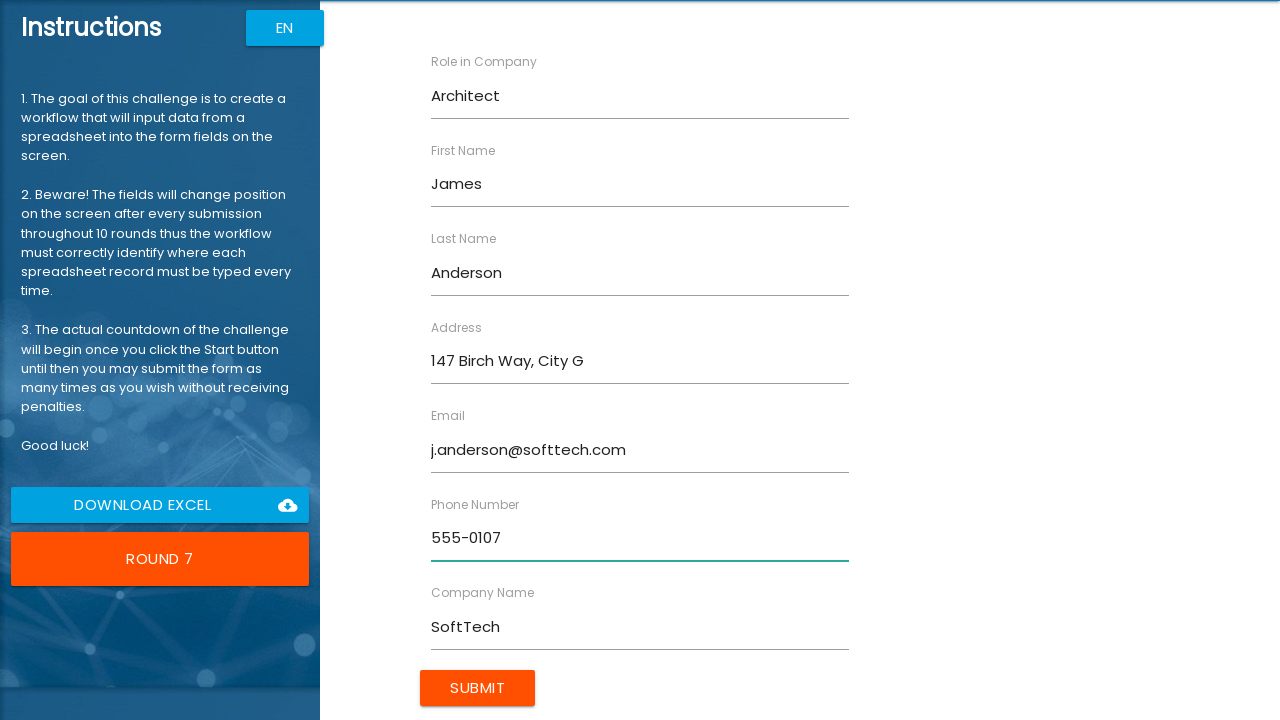

Clicked Submit button to submit form for James Anderson at (478, 688) on xpath=//input[@type='submit']
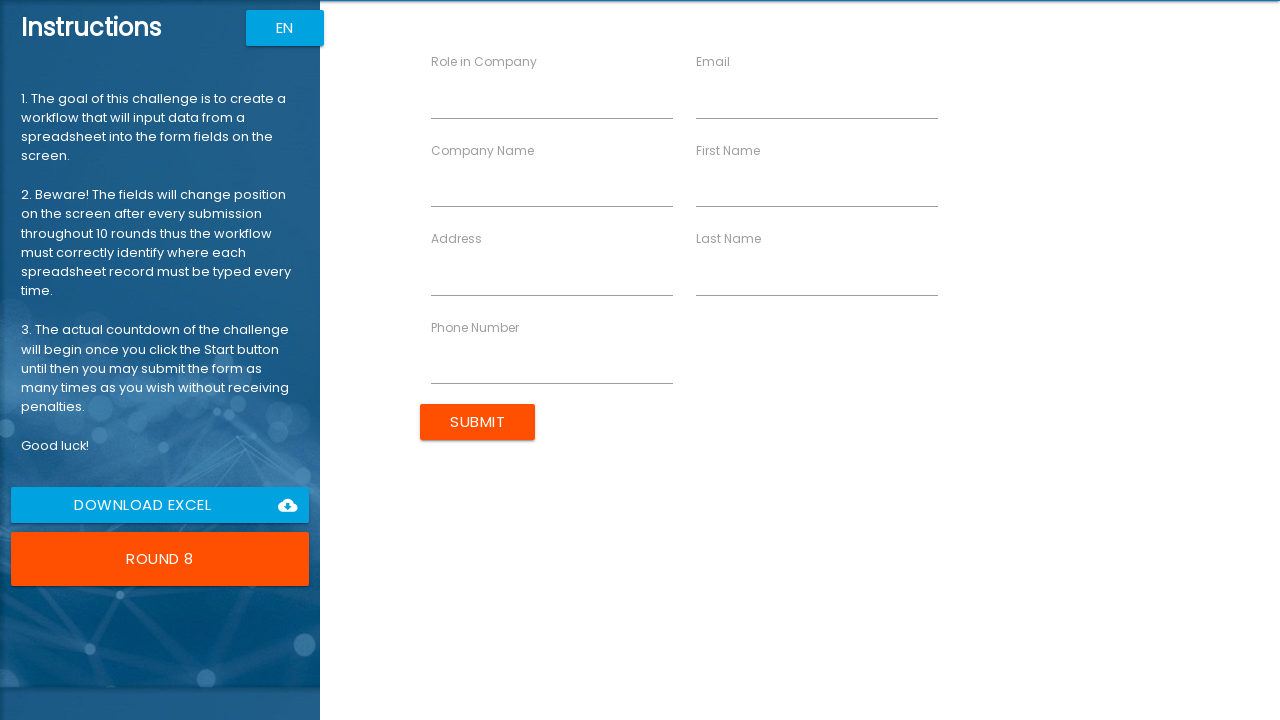

Cleared the Role field on xpath=//*[@ng-reflect-name='labelRole']
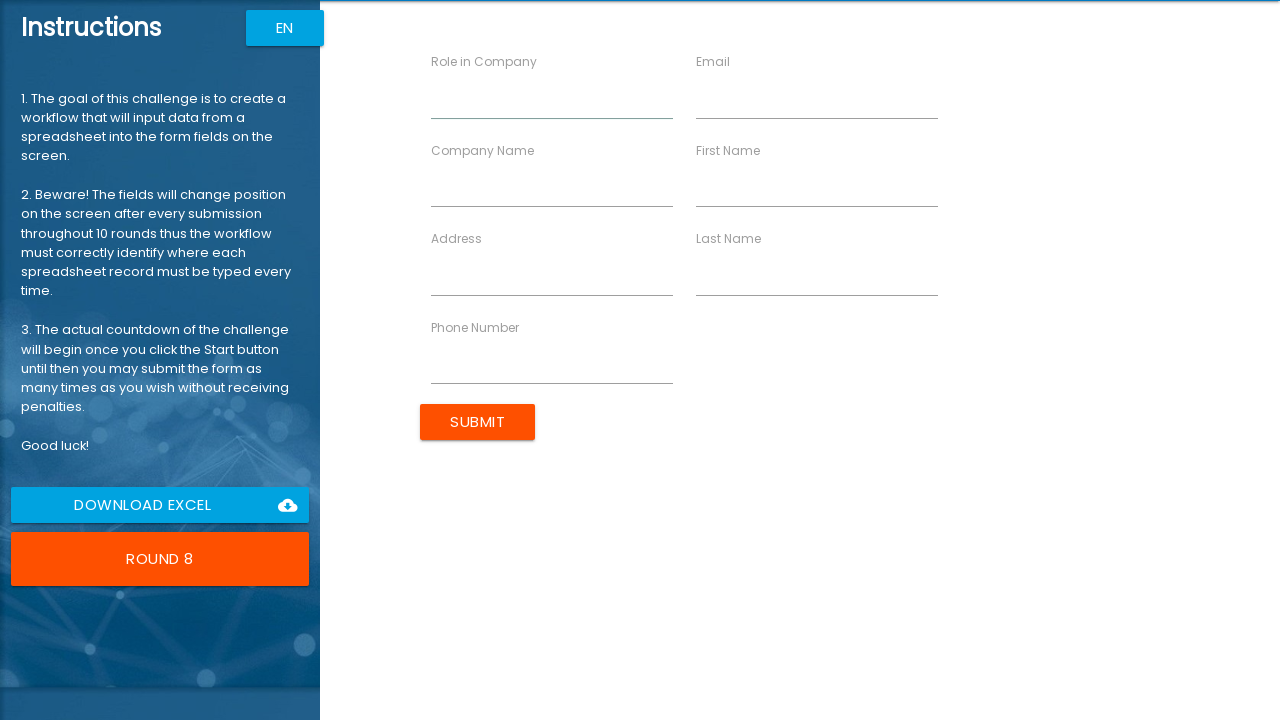

Filled Role field with 'Consultant' on xpath=//*[@ng-reflect-name='labelRole']
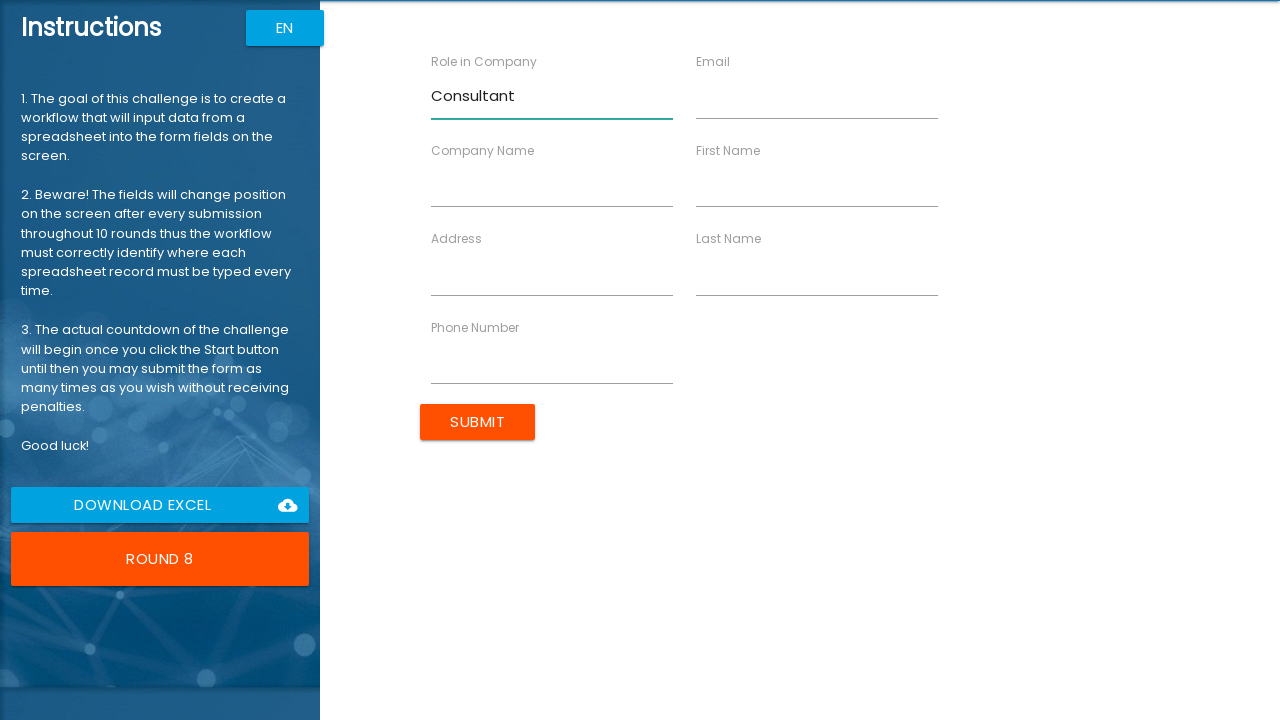

Cleared the First Name field on xpath=//*[@ng-reflect-name='labelFirstName']
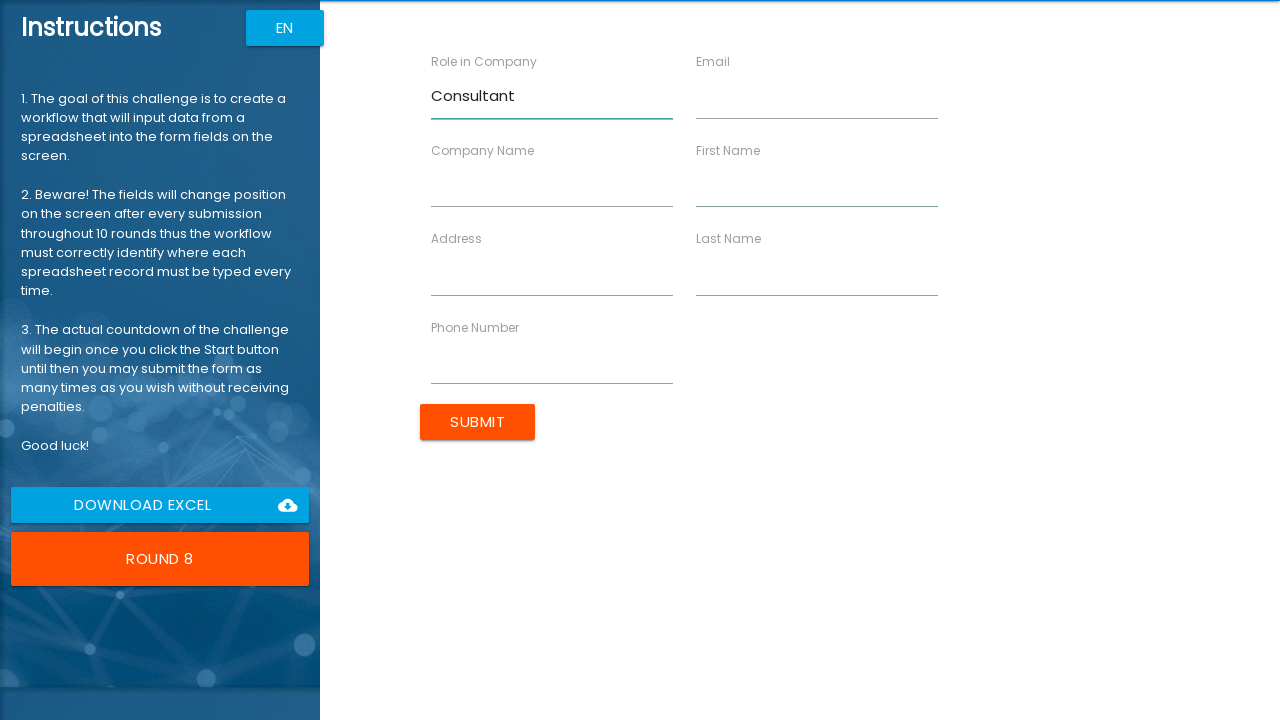

Filled First Name field with 'Maria' on xpath=//*[@ng-reflect-name='labelFirstName']
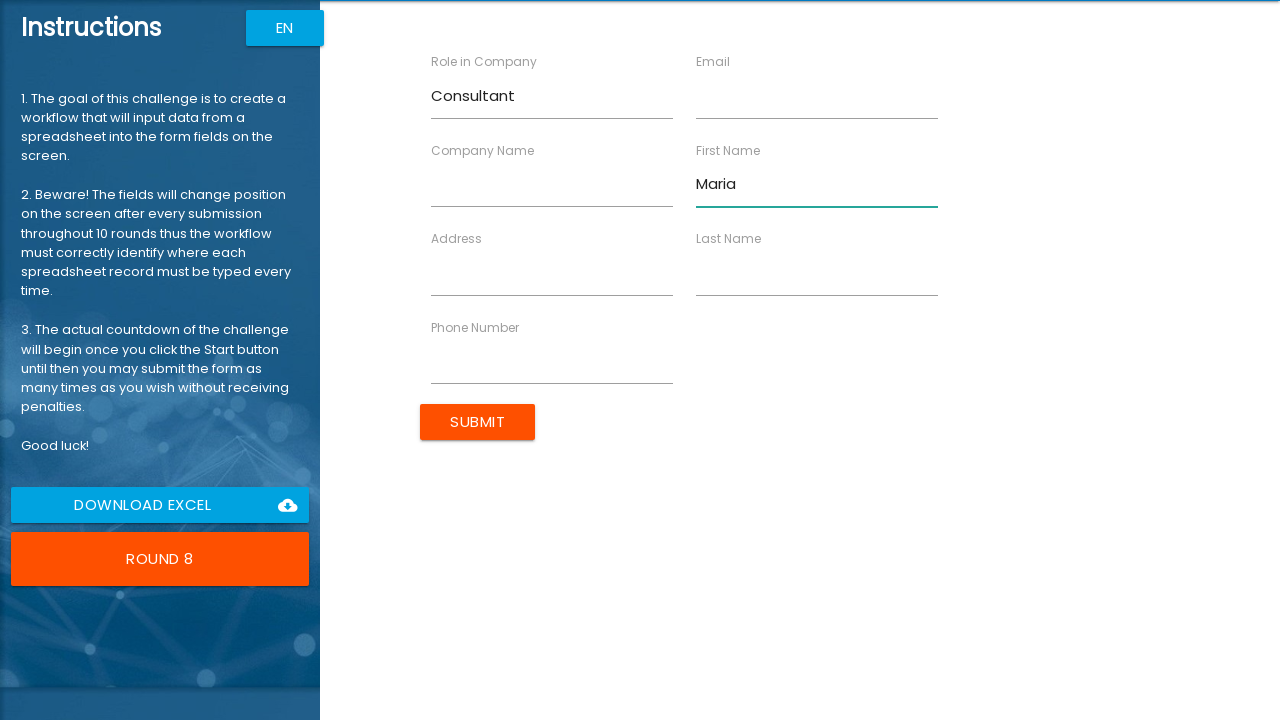

Cleared the Last Name field on xpath=//*[@ng-reflect-name='labelLastName']
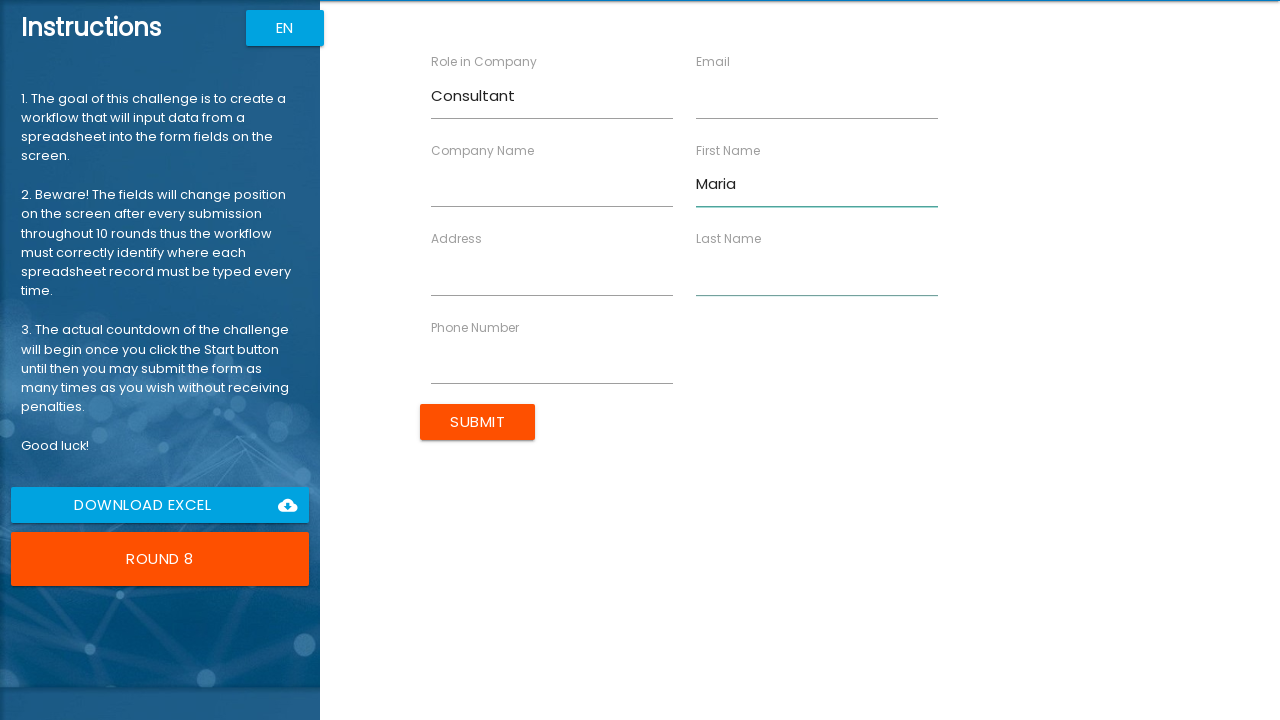

Filled Last Name field with 'Garcia' on xpath=//*[@ng-reflect-name='labelLastName']
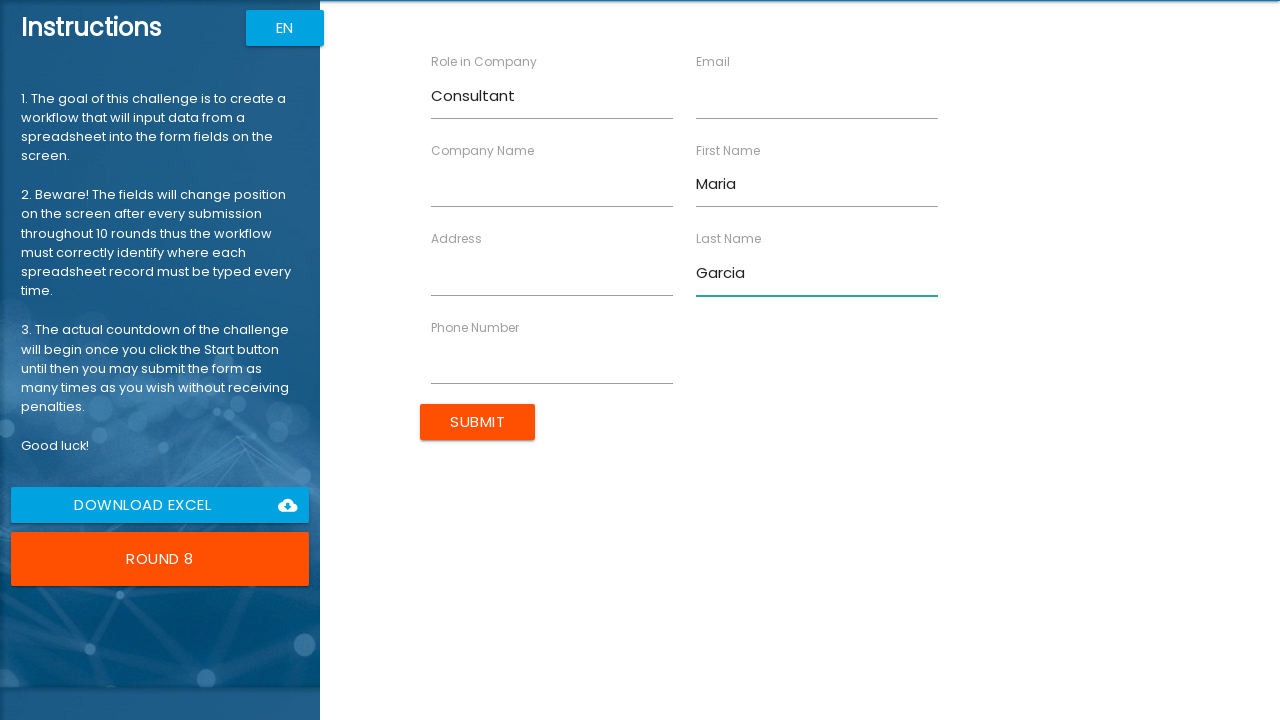

Cleared the Company Name field on xpath=//*[@ng-reflect-name='labelCompanyName']
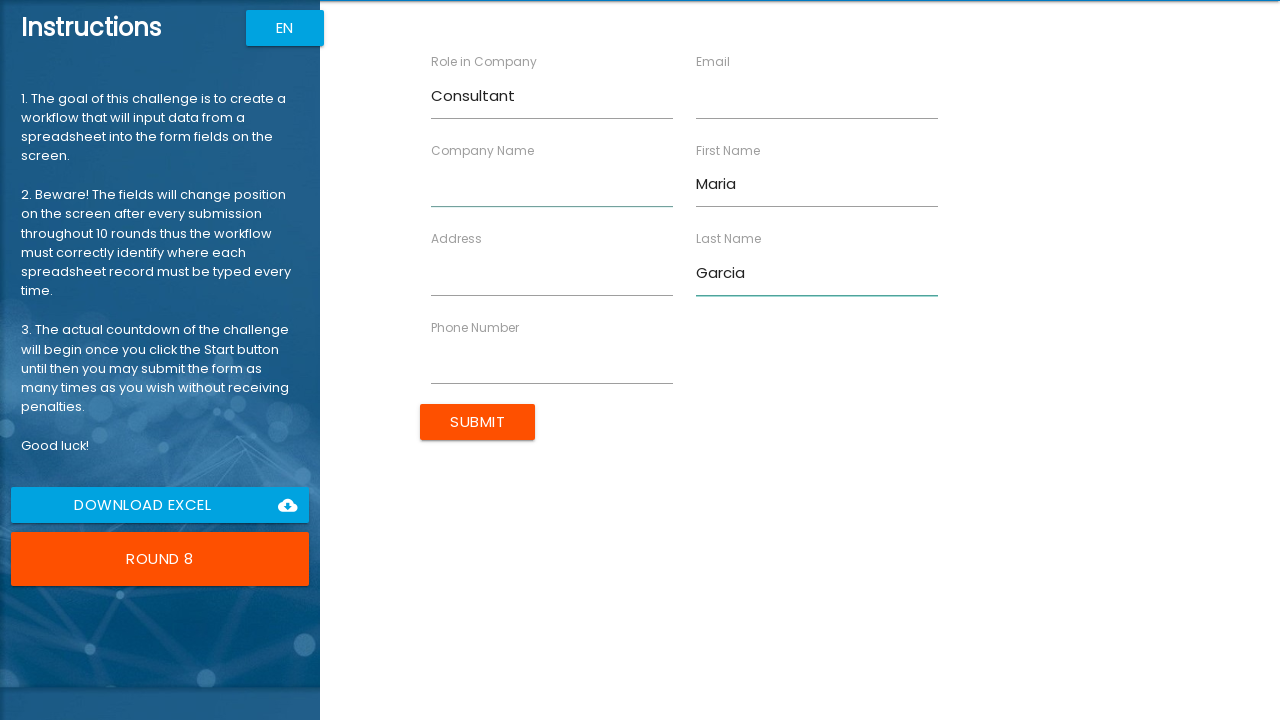

Filled Company Name field with 'DataFlow' on xpath=//*[@ng-reflect-name='labelCompanyName']
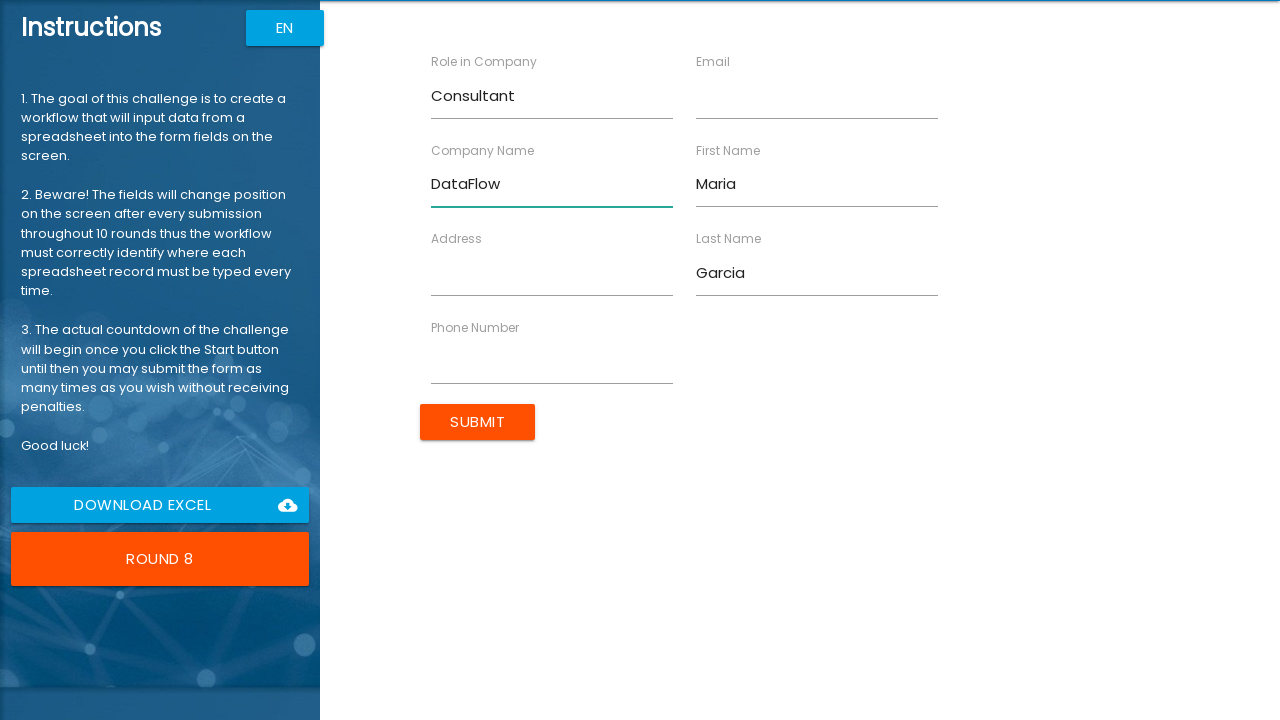

Cleared the Email field on xpath=//*[@ng-reflect-name='labelEmail']
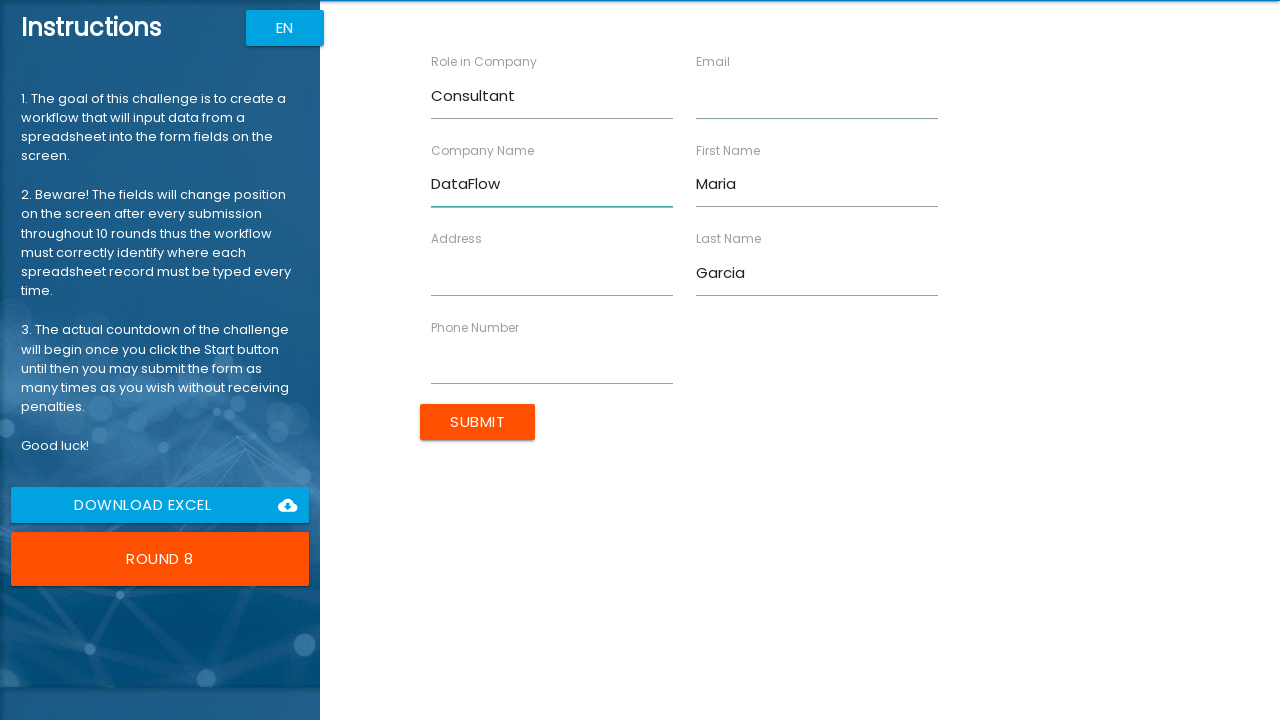

Filled Email field with 'maria.g@dataflow.com' on xpath=//*[@ng-reflect-name='labelEmail']
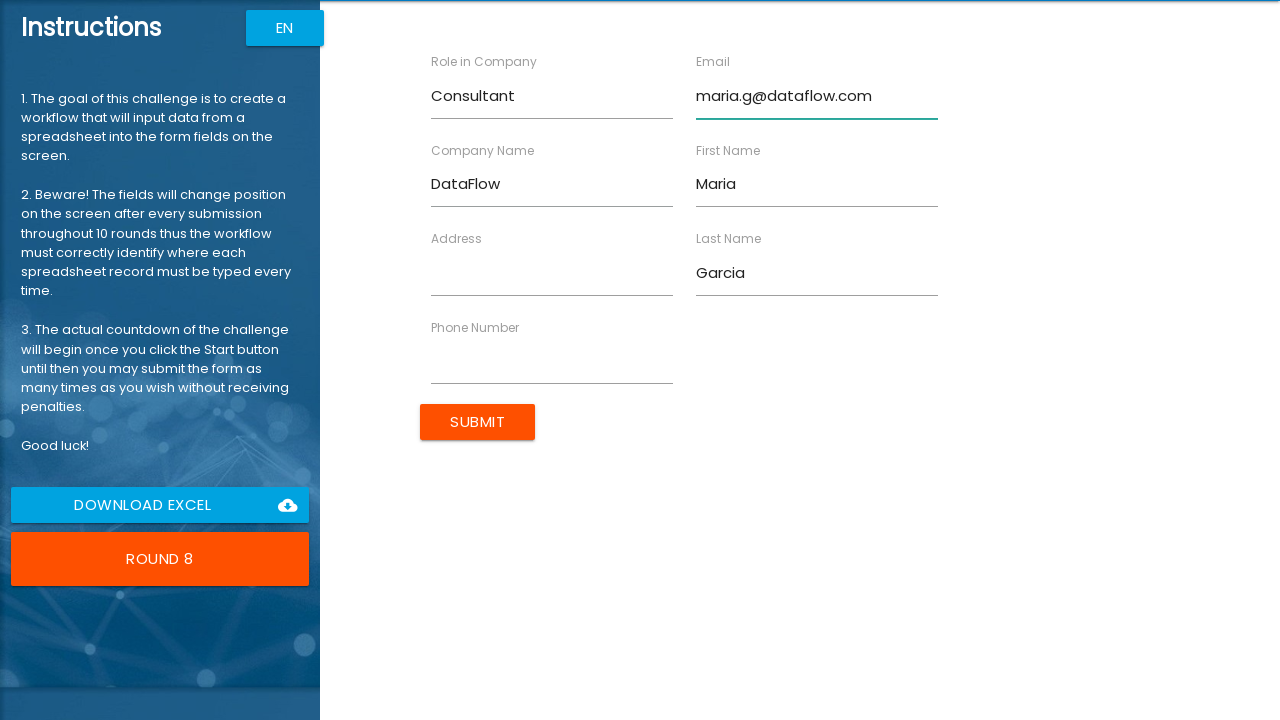

Cleared the Address field on xpath=//*[@ng-reflect-name='labelAddress']
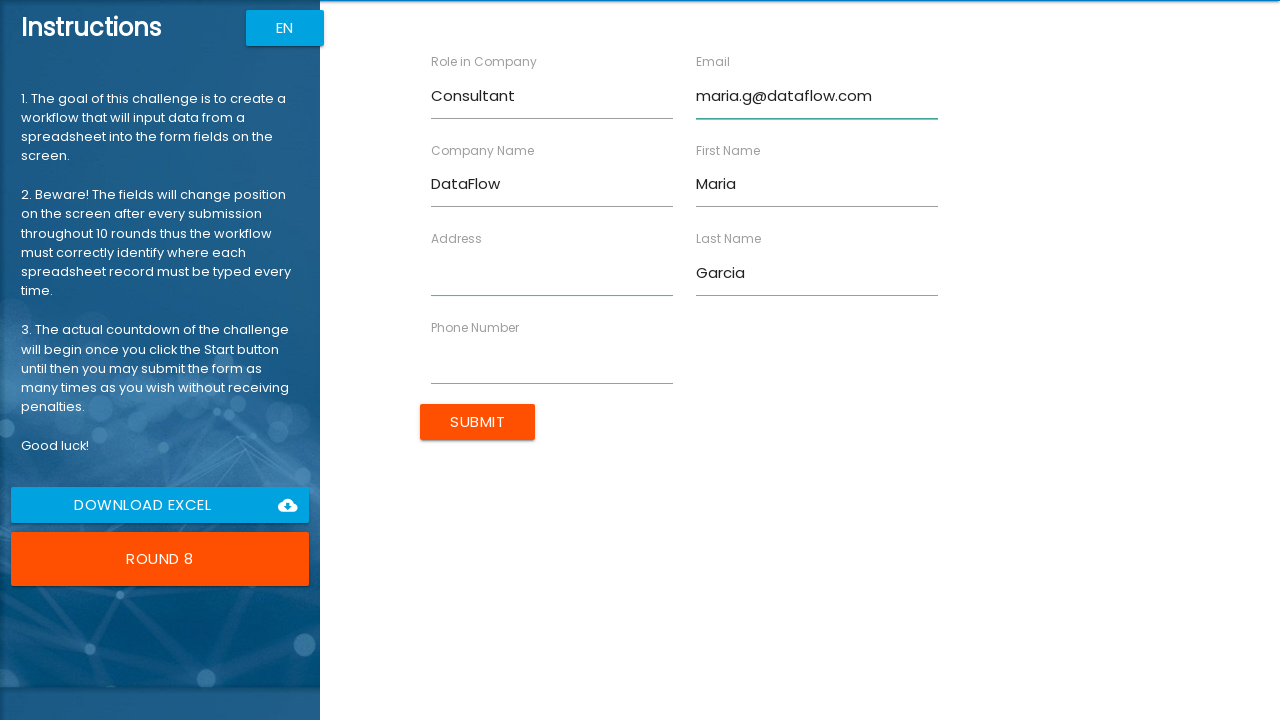

Filled Address field with '258 Spruce Ave, City H' on xpath=//*[@ng-reflect-name='labelAddress']
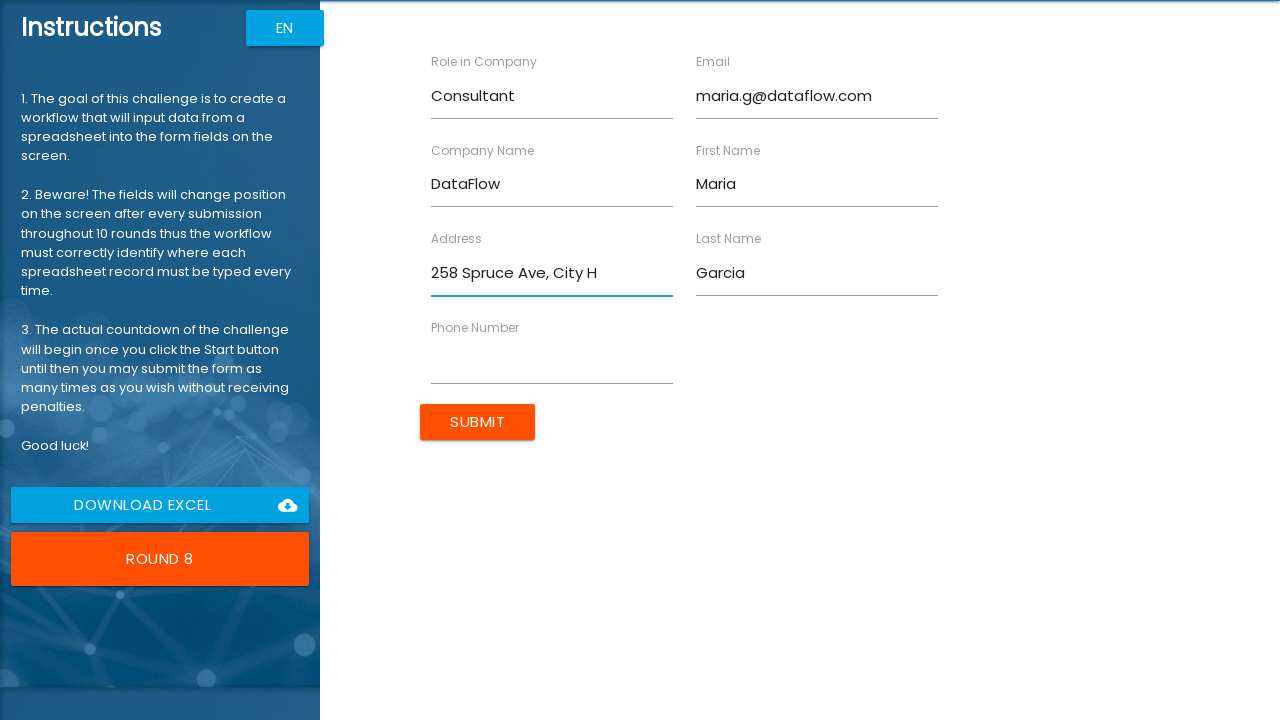

Cleared the Phone Number field on xpath=//*[@ng-reflect-name='labelPhone']
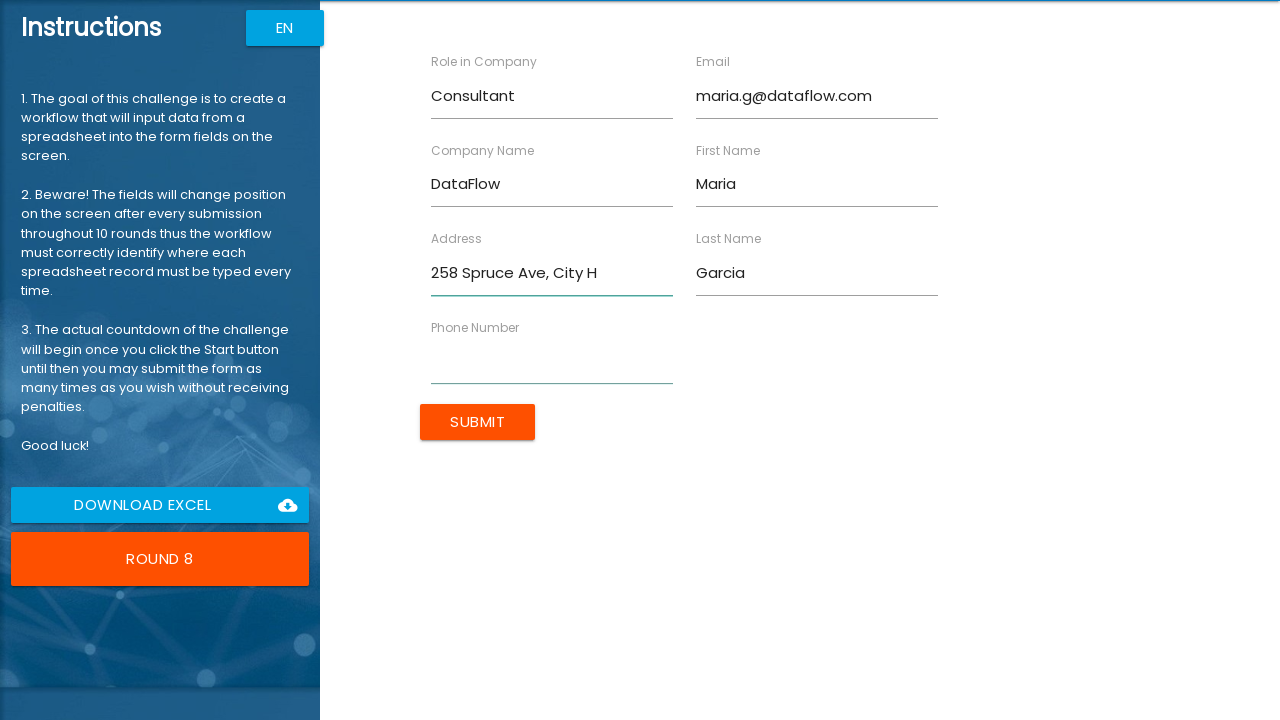

Filled Phone Number field with '555-0108' on xpath=//*[@ng-reflect-name='labelPhone']
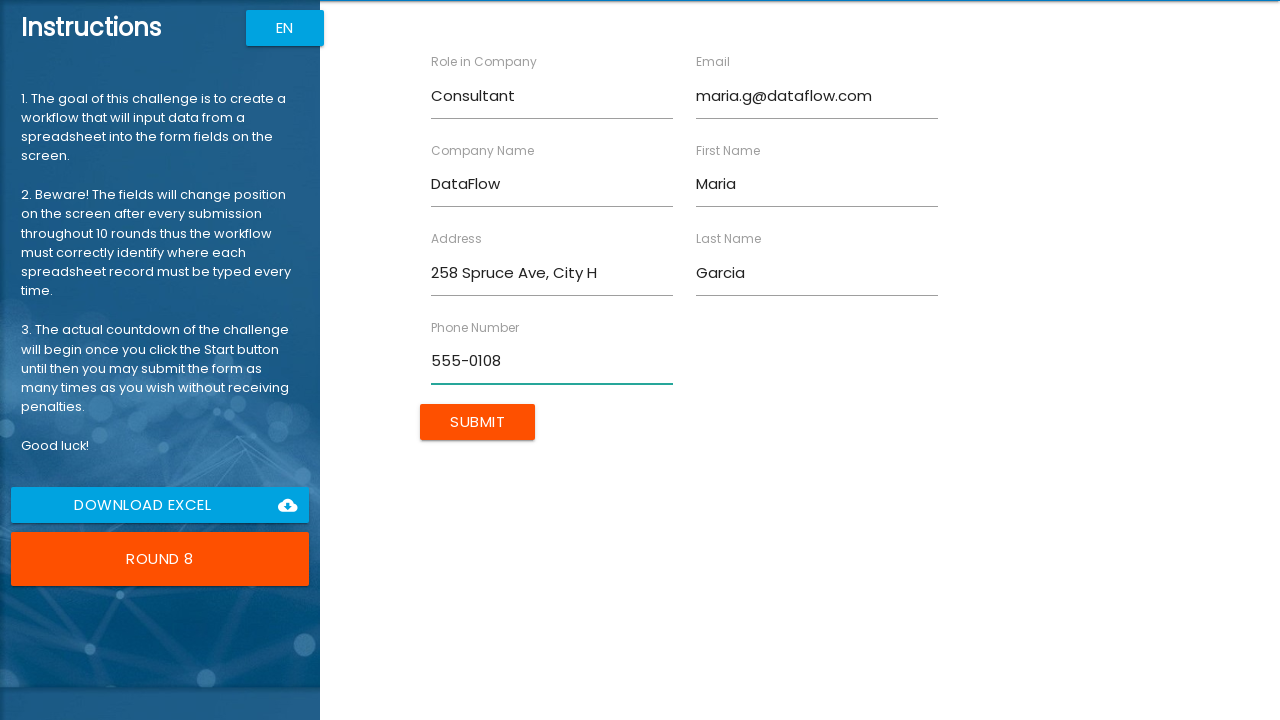

Clicked Submit button to submit form for Maria Garcia at (478, 422) on xpath=//input[@type='submit']
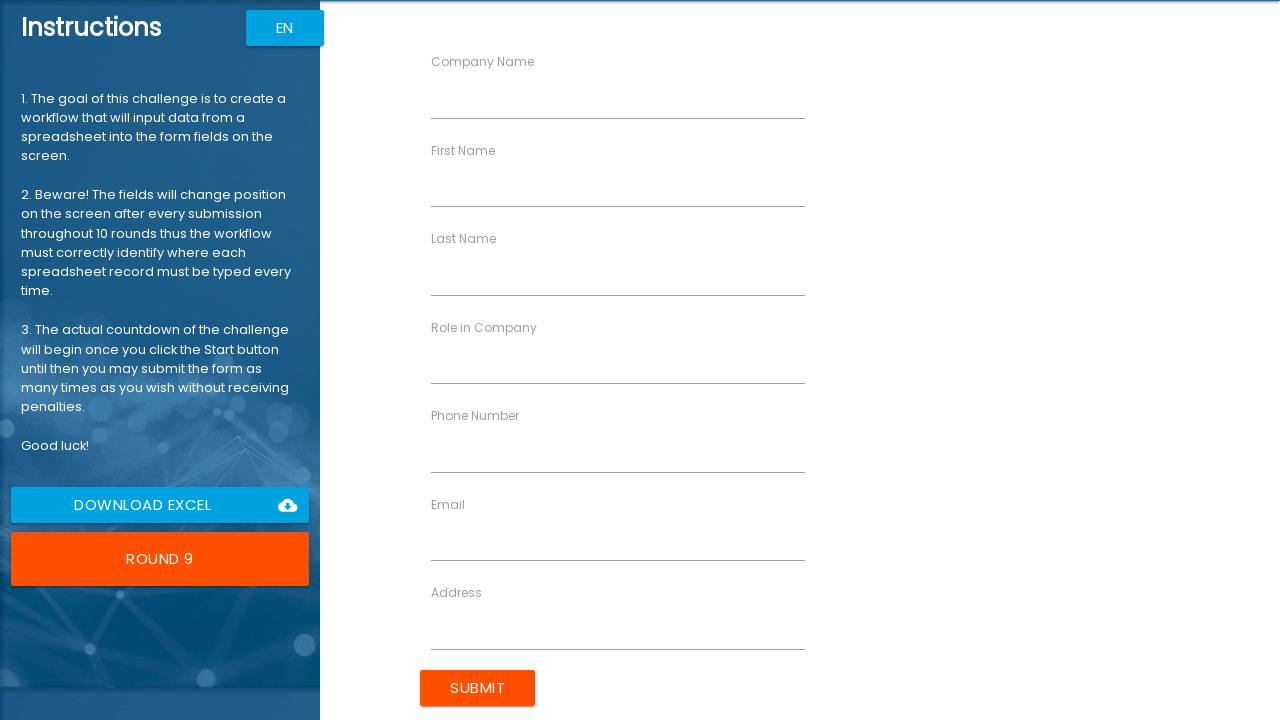

Waited 2 seconds to see the final result
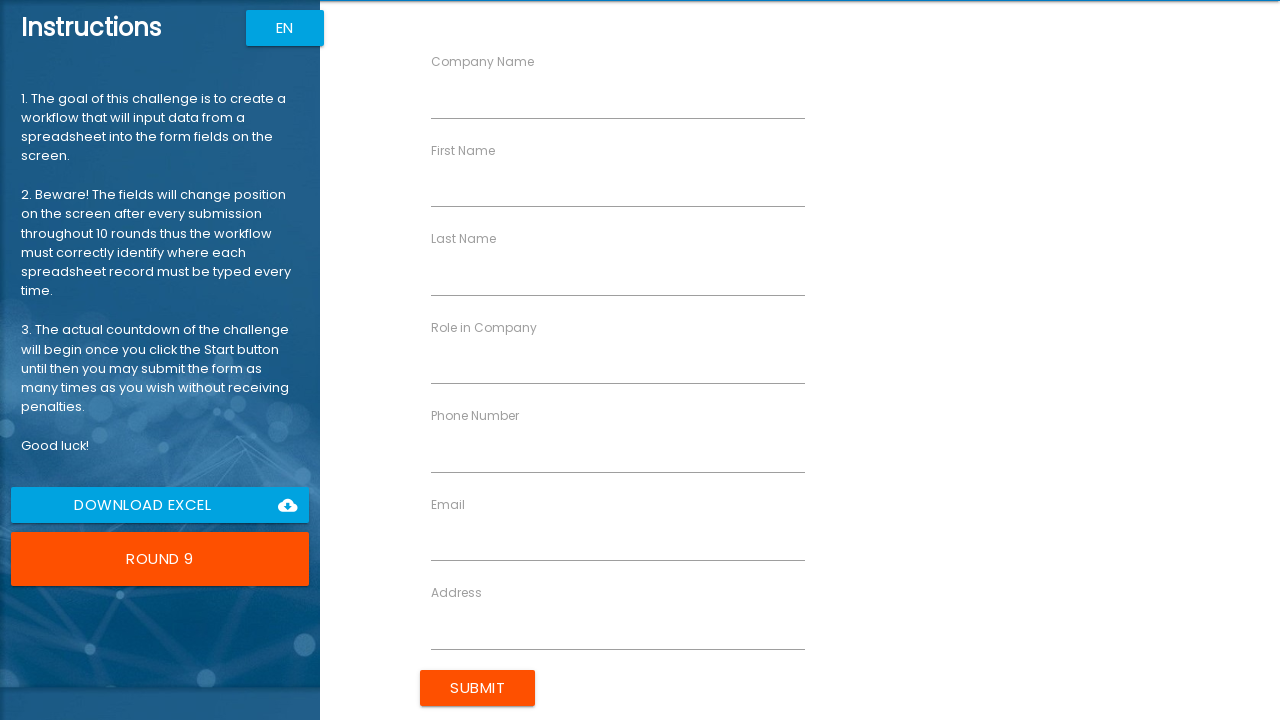

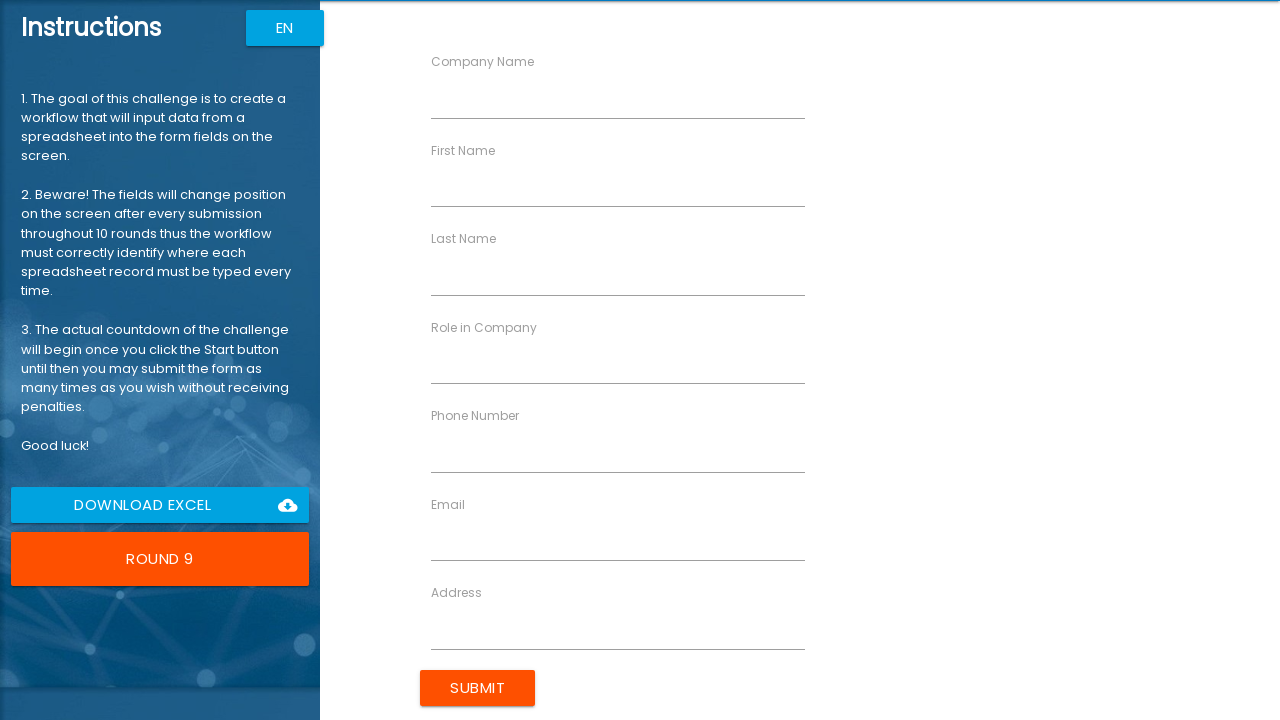